Tests filling a large form by entering the same text value into all input fields and then clicking the submit button.

Starting URL: http://suninjuly.github.io/huge_form.html

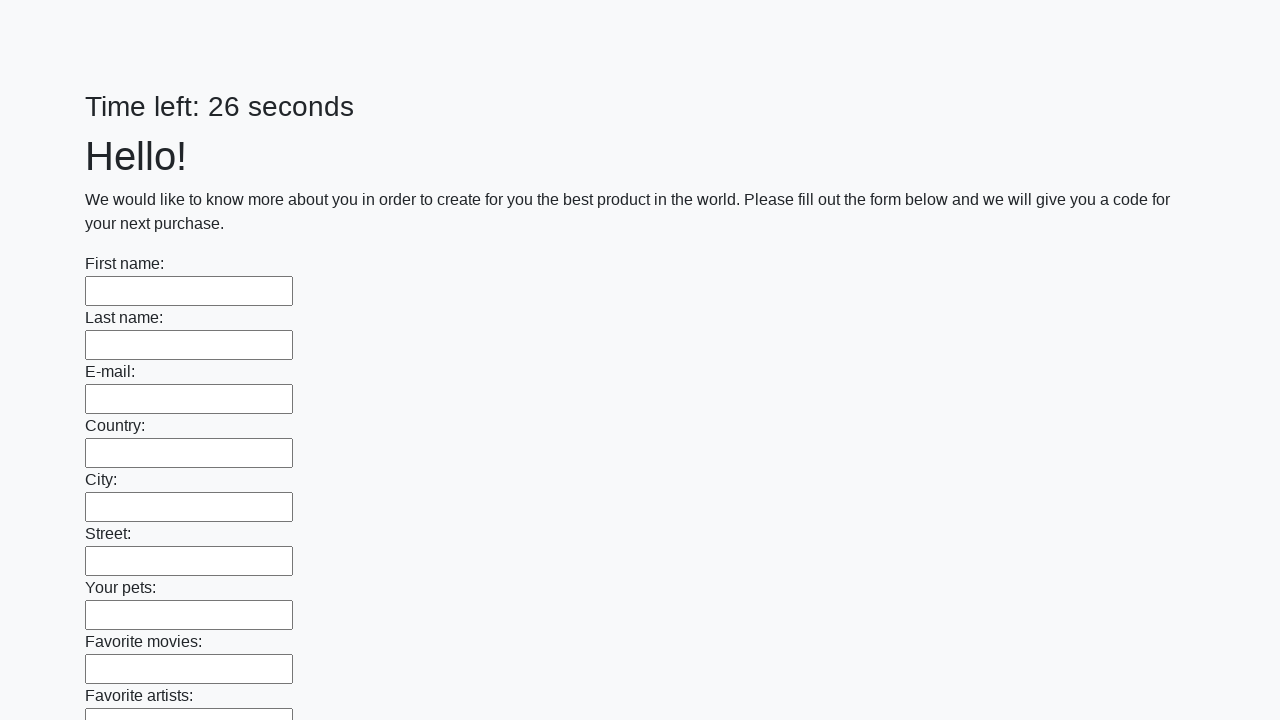

Located all input fields on the huge form
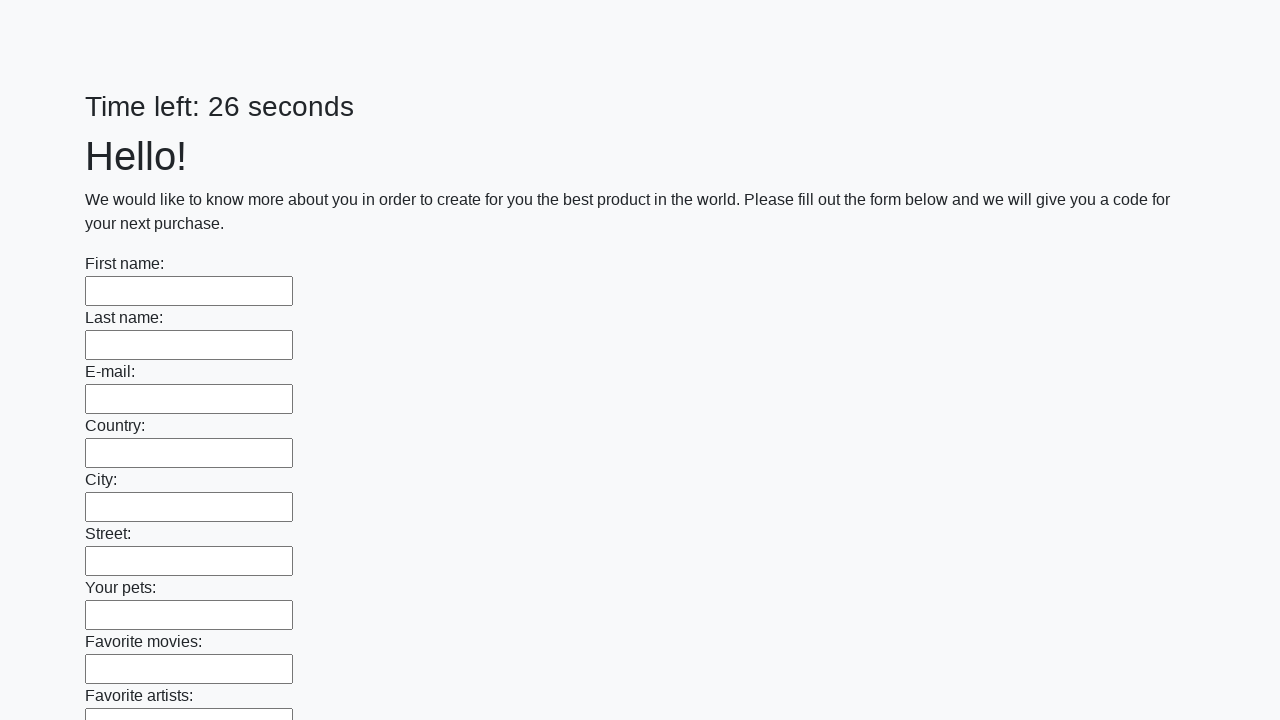

Filled an input field with 'TestValue123' on input >> nth=0
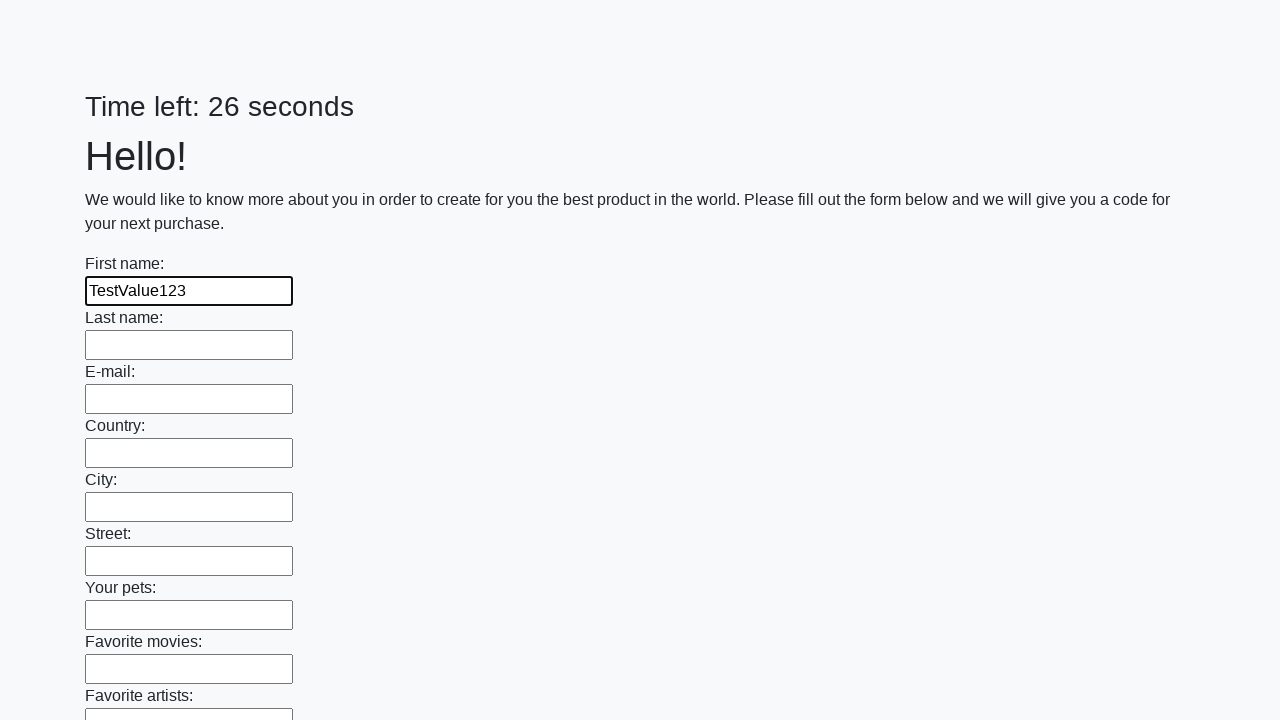

Filled an input field with 'TestValue123' on input >> nth=1
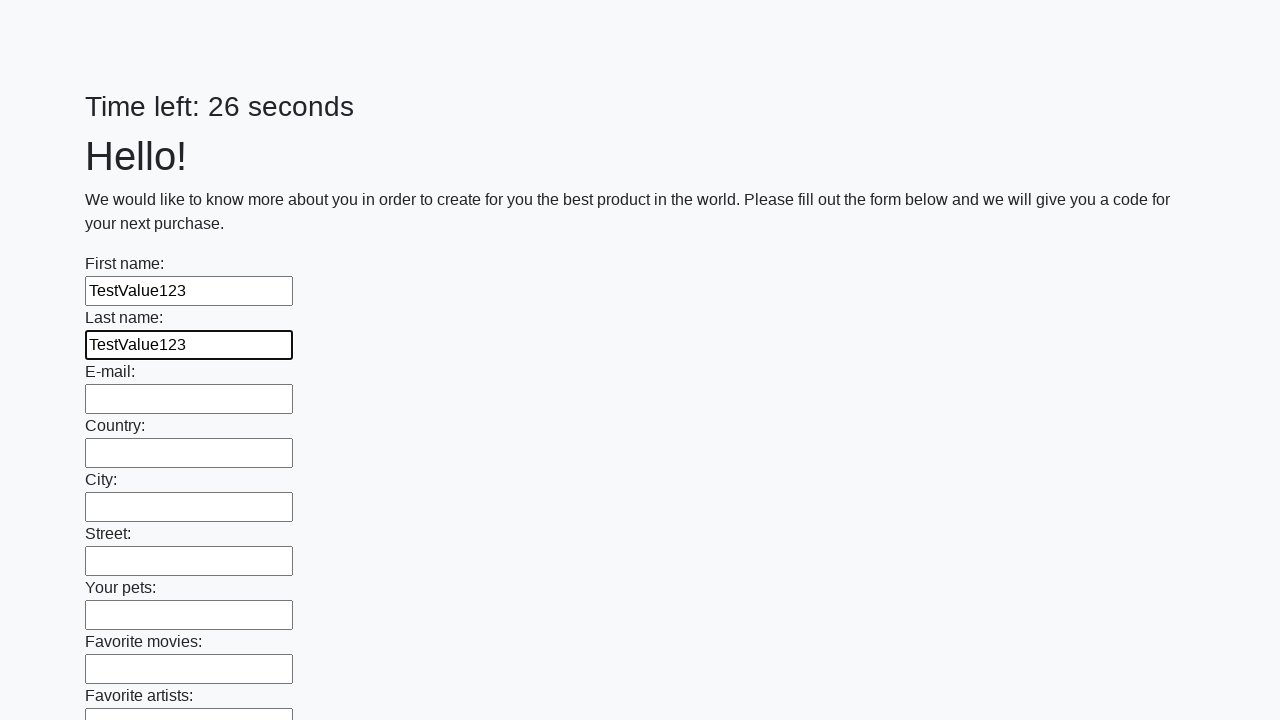

Filled an input field with 'TestValue123' on input >> nth=2
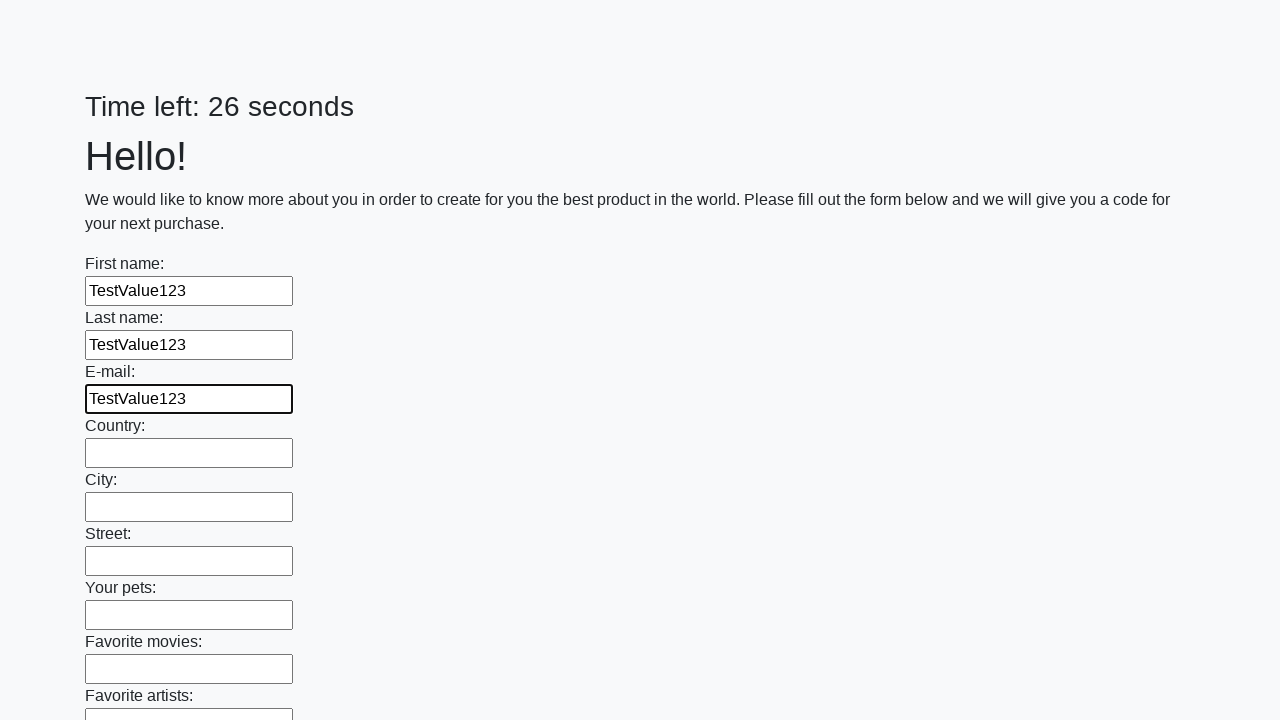

Filled an input field with 'TestValue123' on input >> nth=3
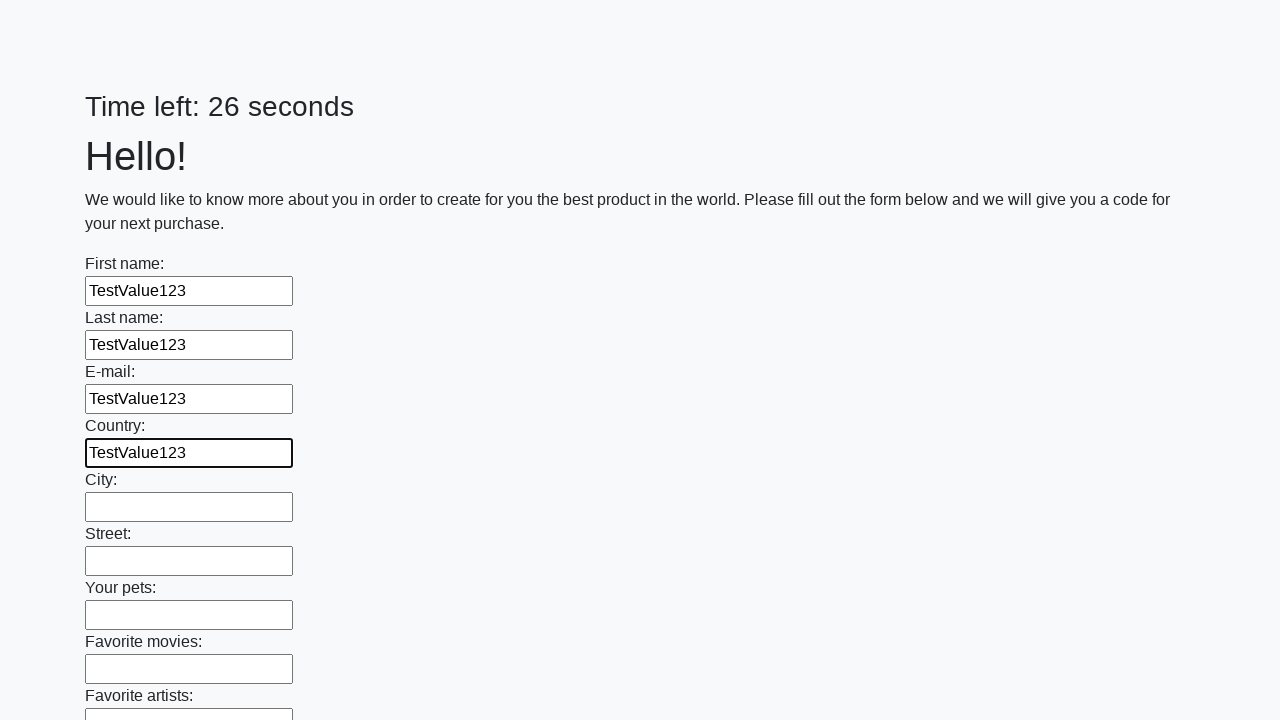

Filled an input field with 'TestValue123' on input >> nth=4
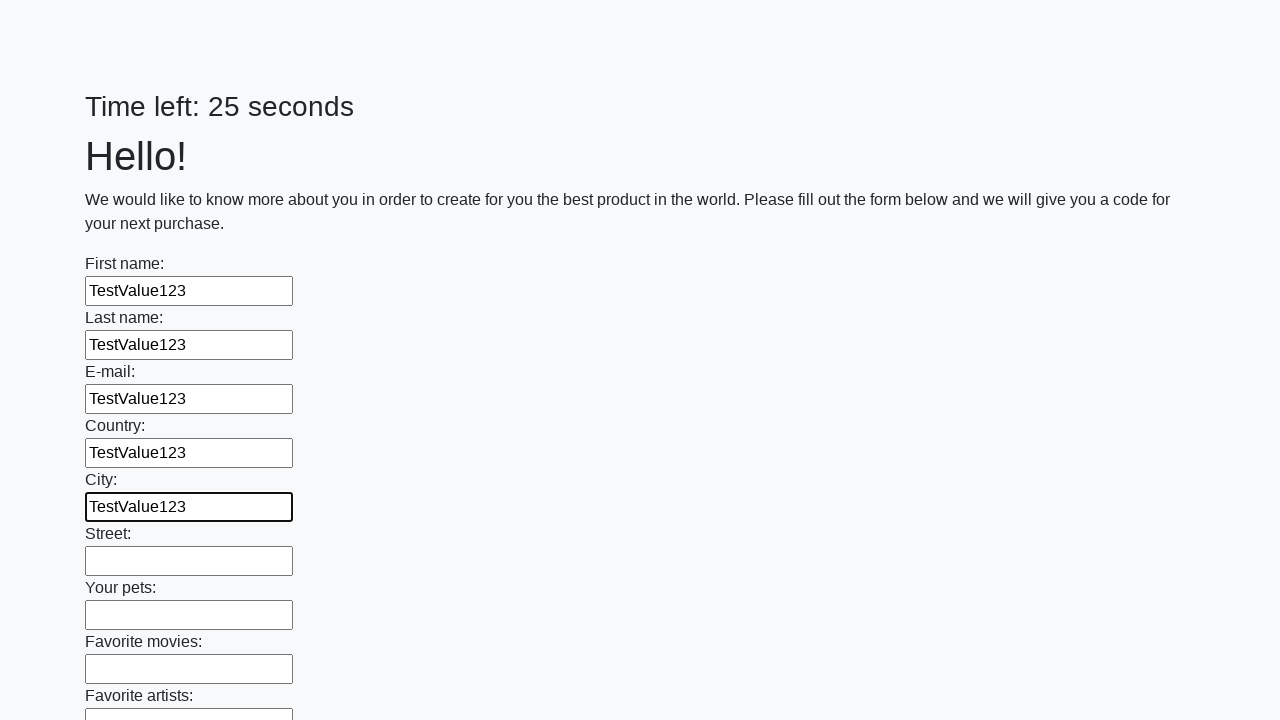

Filled an input field with 'TestValue123' on input >> nth=5
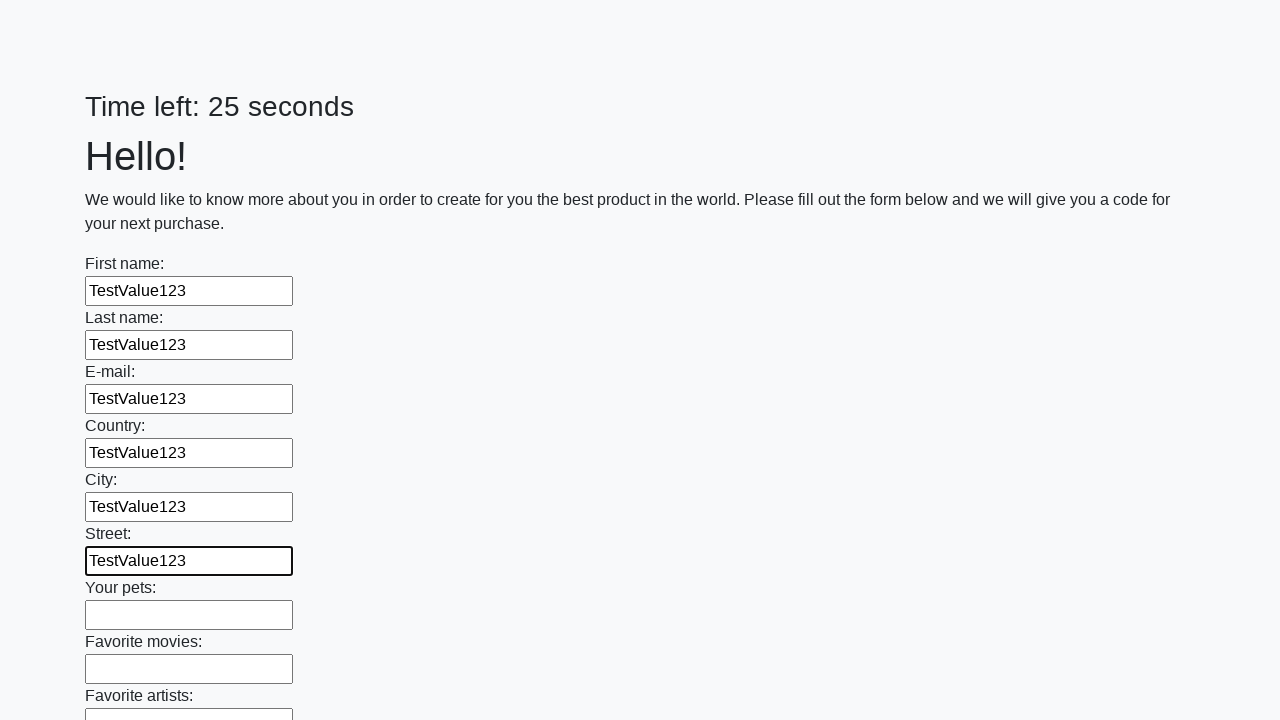

Filled an input field with 'TestValue123' on input >> nth=6
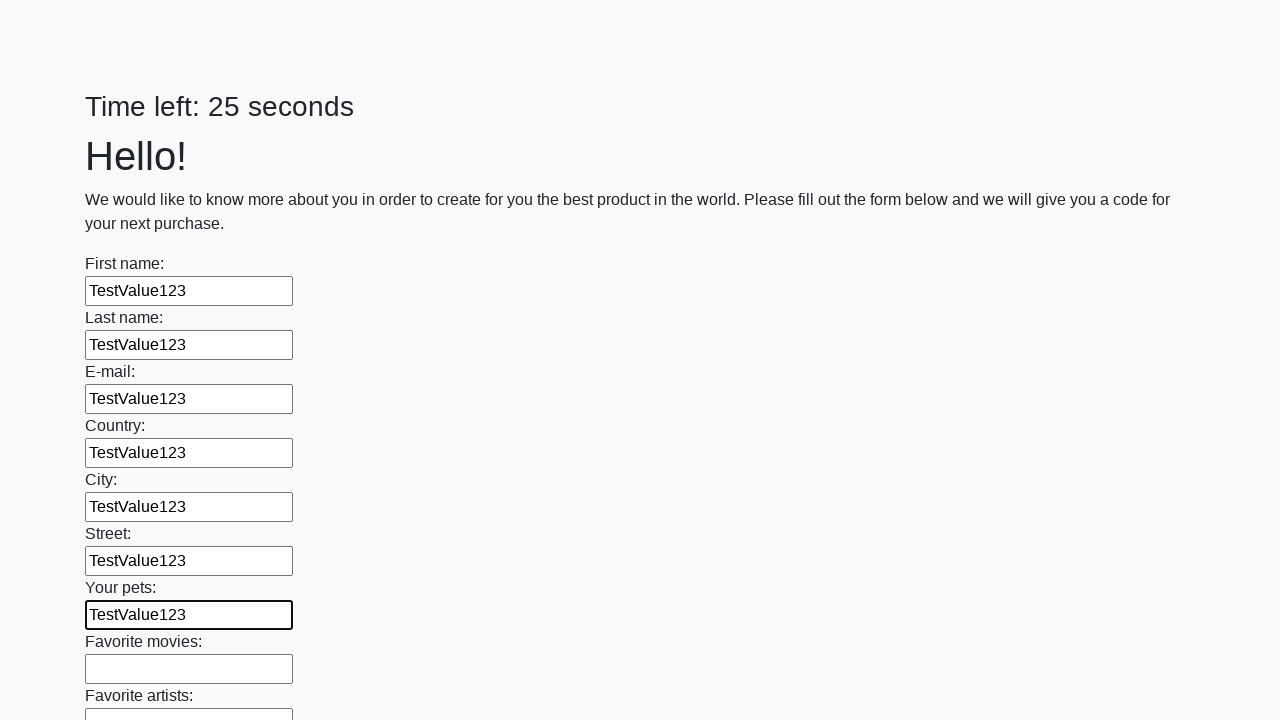

Filled an input field with 'TestValue123' on input >> nth=7
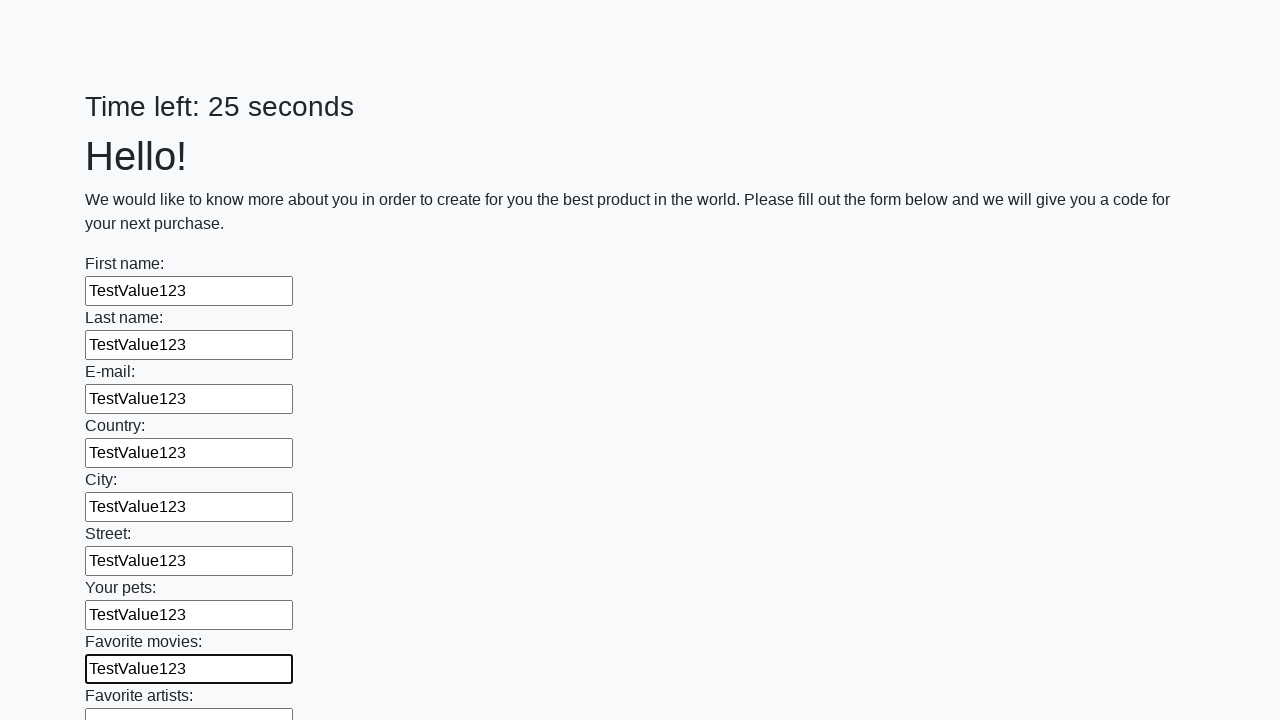

Filled an input field with 'TestValue123' on input >> nth=8
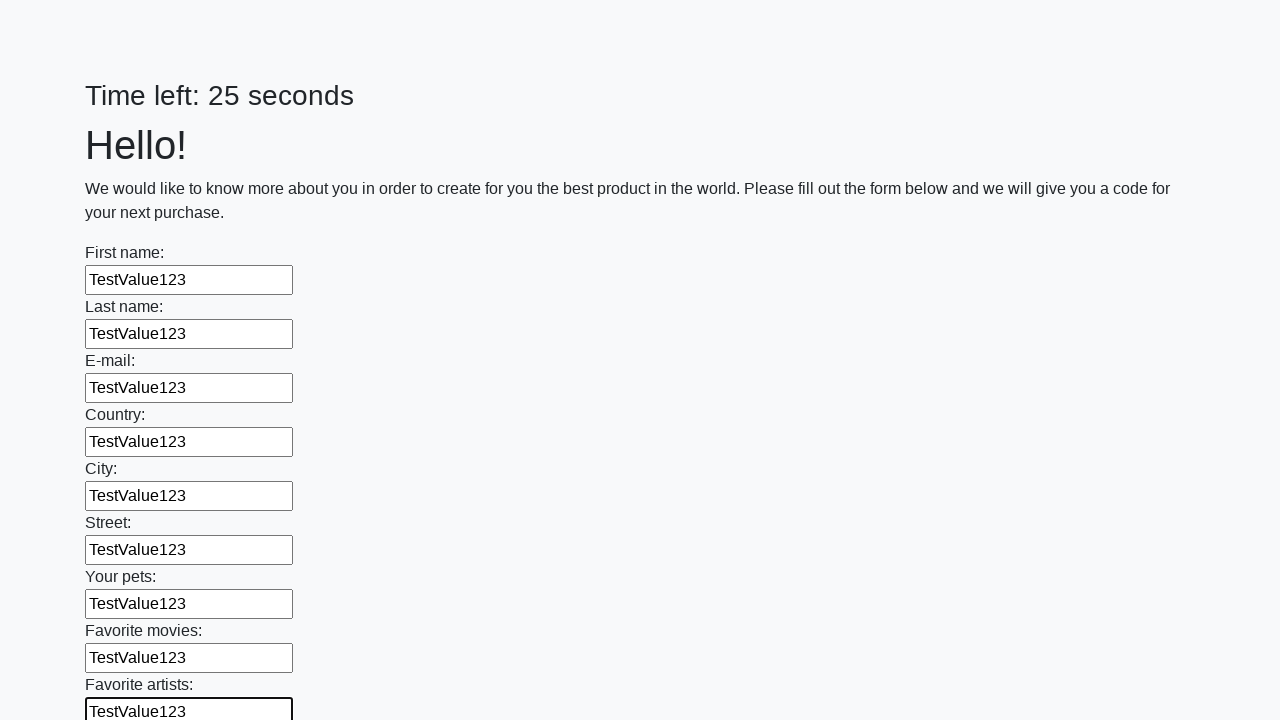

Filled an input field with 'TestValue123' on input >> nth=9
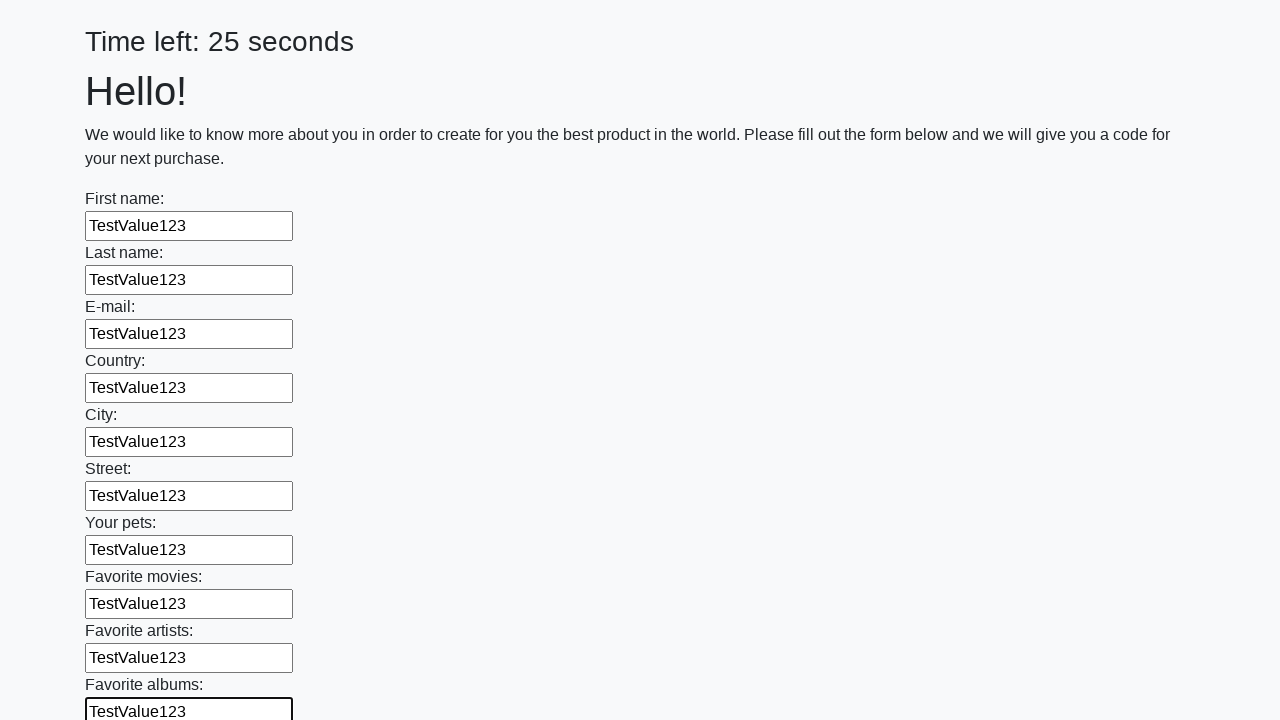

Filled an input field with 'TestValue123' on input >> nth=10
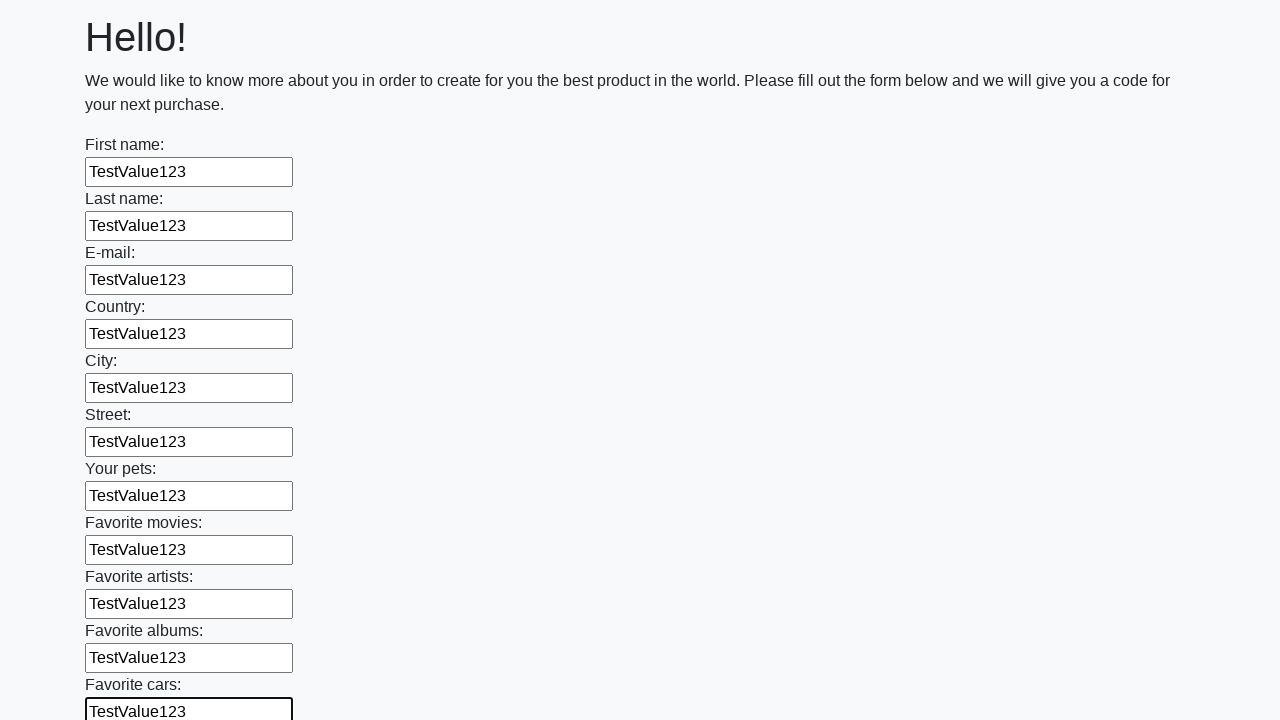

Filled an input field with 'TestValue123' on input >> nth=11
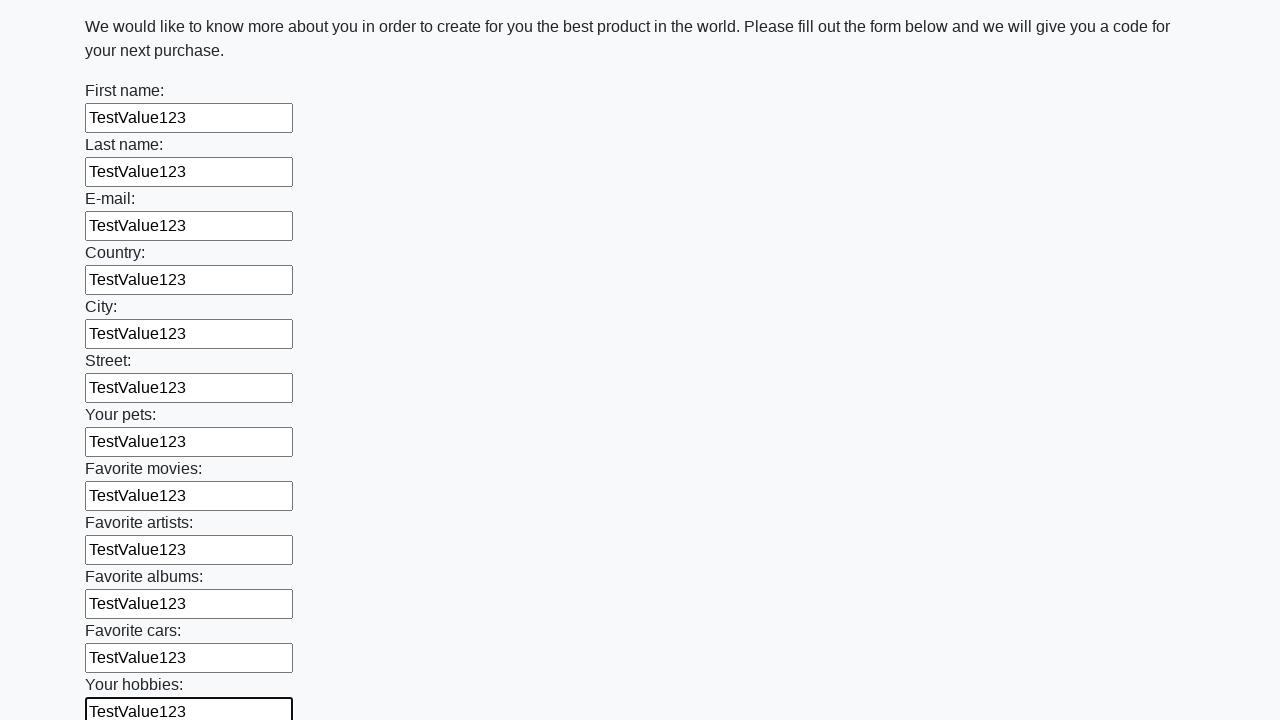

Filled an input field with 'TestValue123' on input >> nth=12
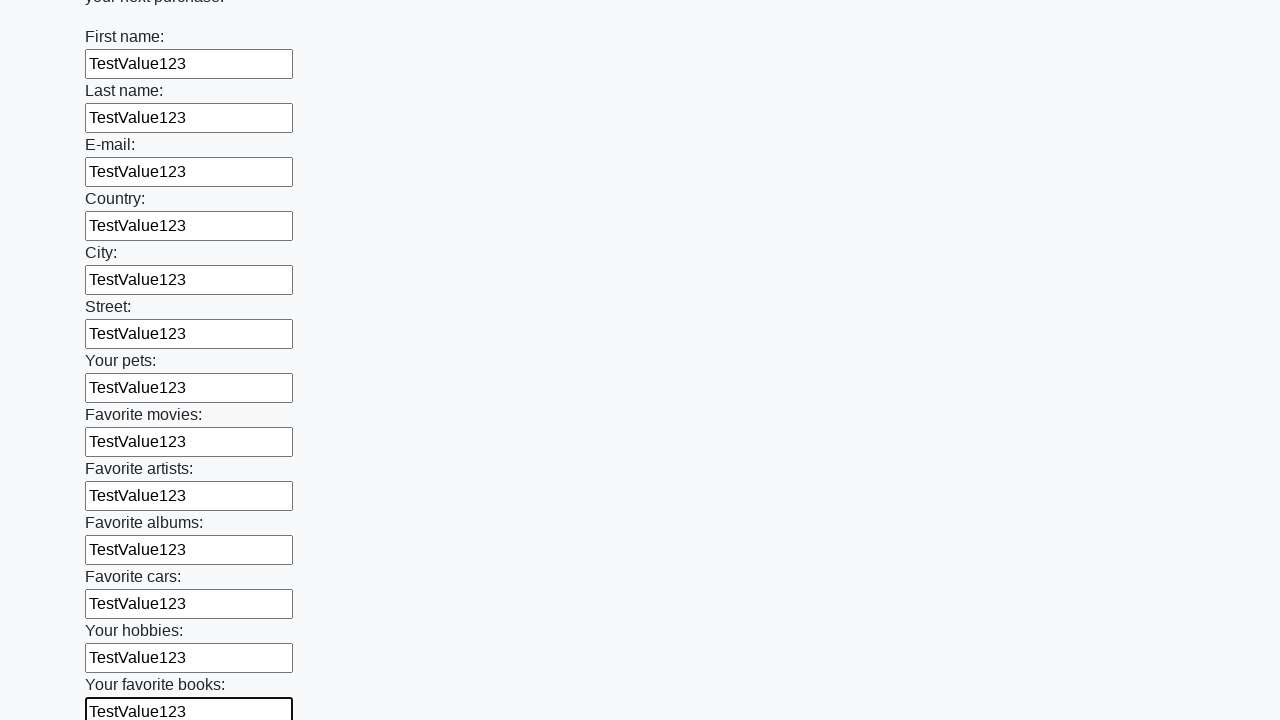

Filled an input field with 'TestValue123' on input >> nth=13
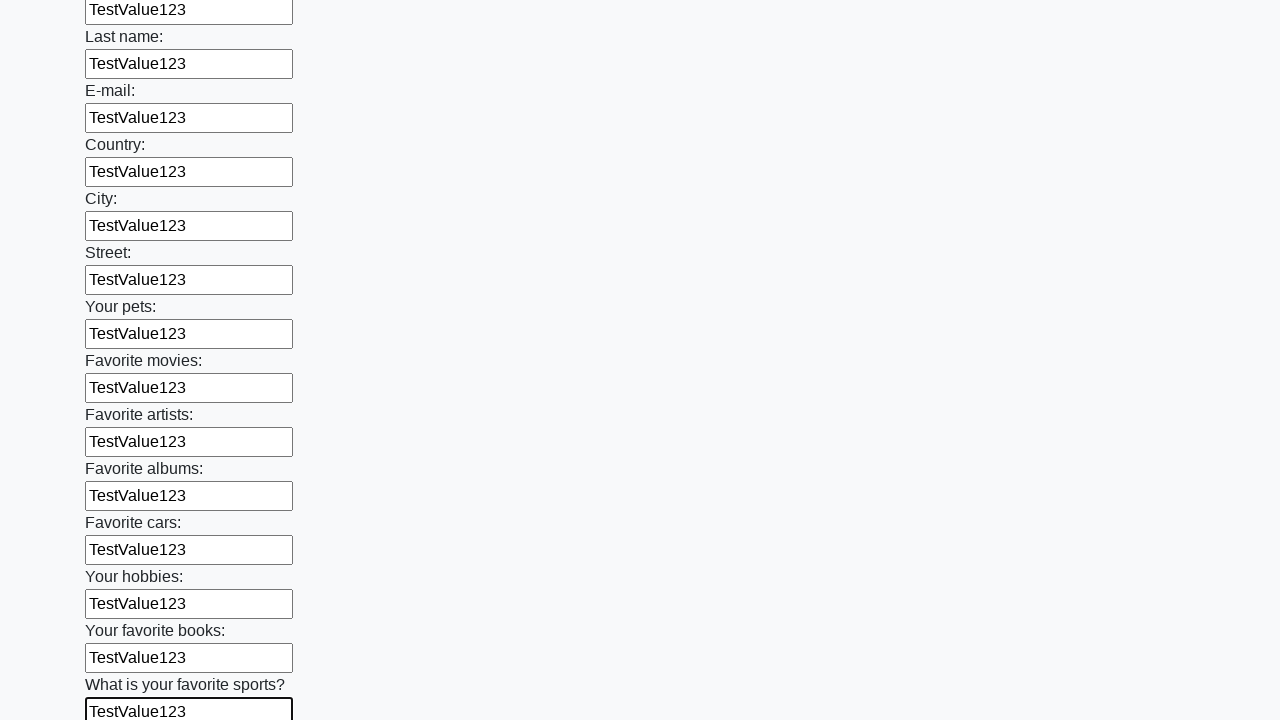

Filled an input field with 'TestValue123' on input >> nth=14
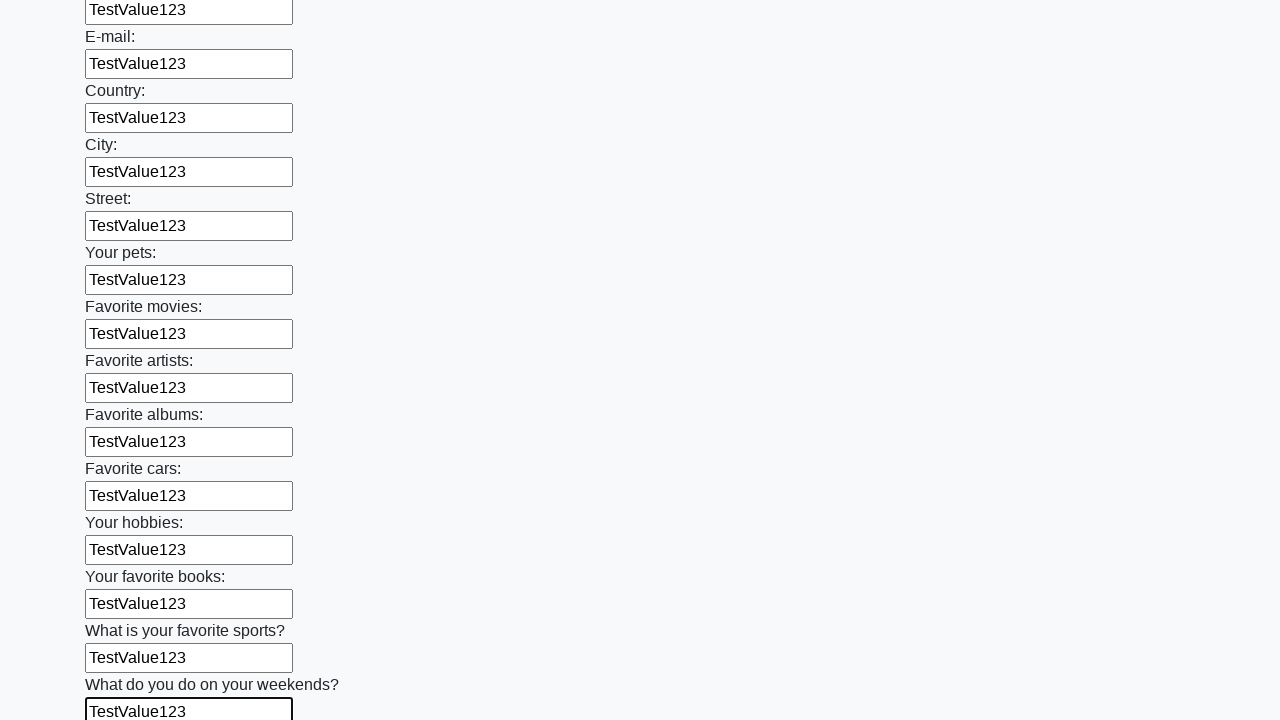

Filled an input field with 'TestValue123' on input >> nth=15
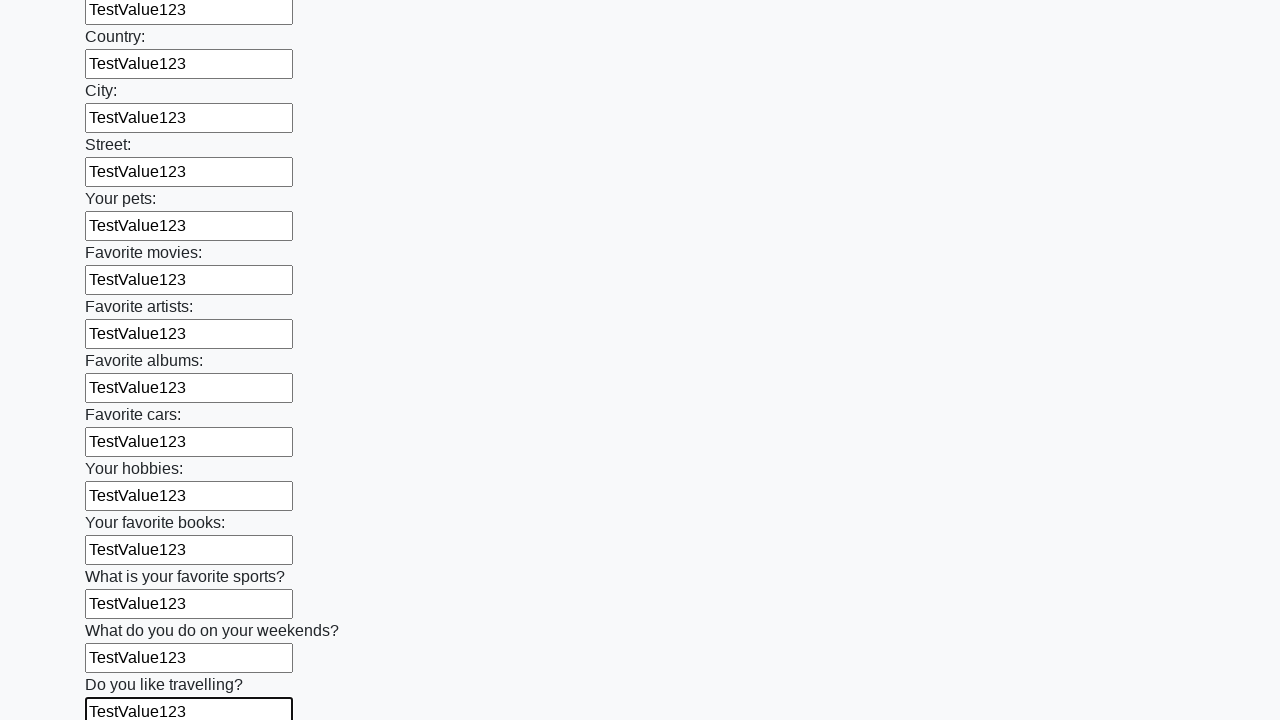

Filled an input field with 'TestValue123' on input >> nth=16
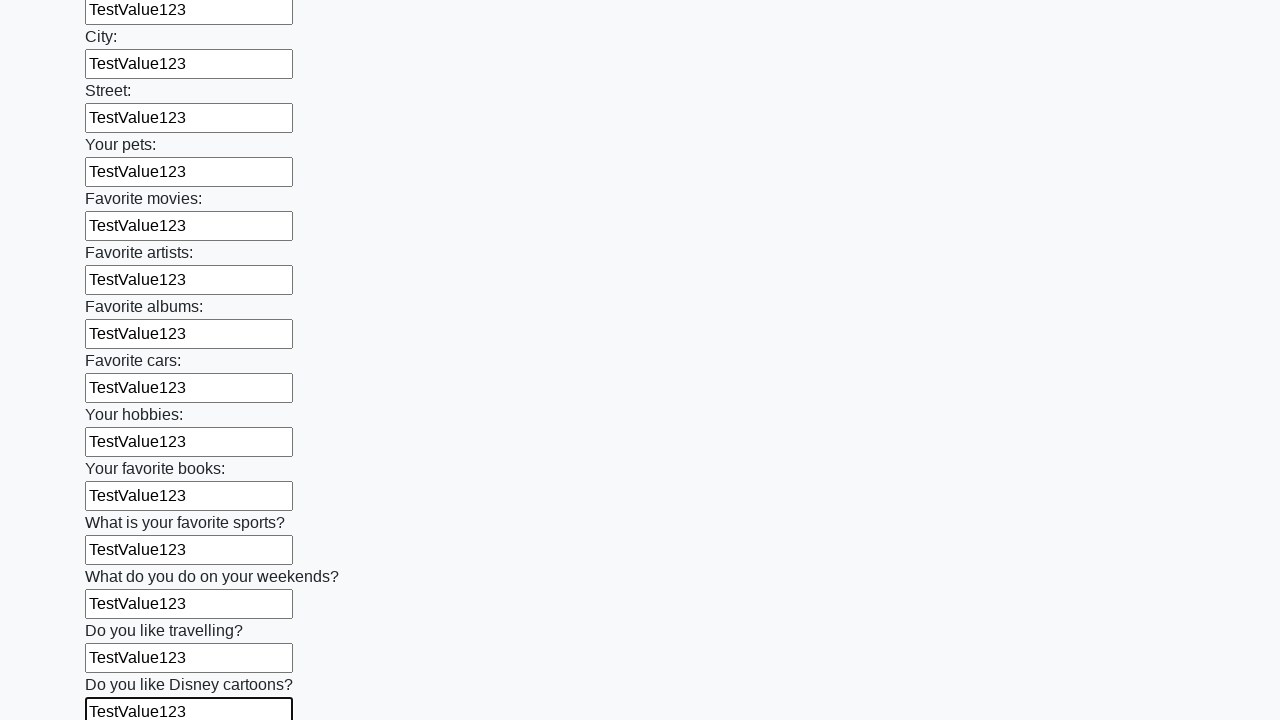

Filled an input field with 'TestValue123' on input >> nth=17
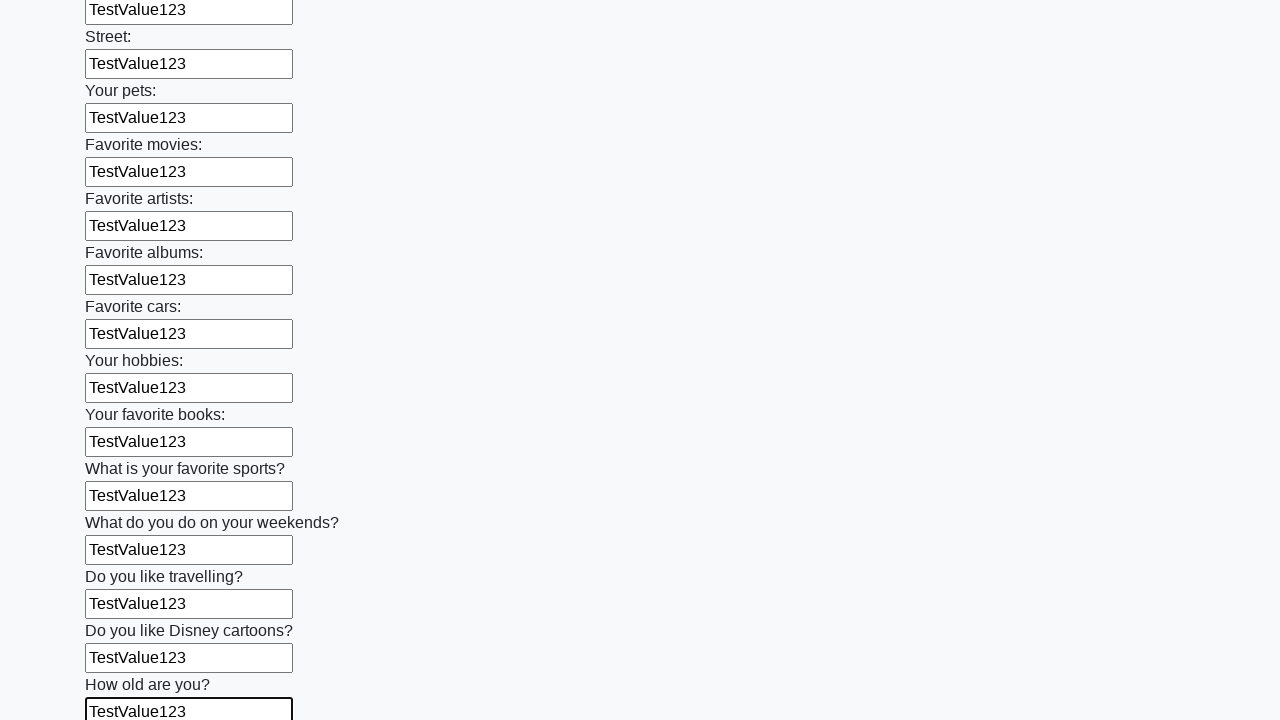

Filled an input field with 'TestValue123' on input >> nth=18
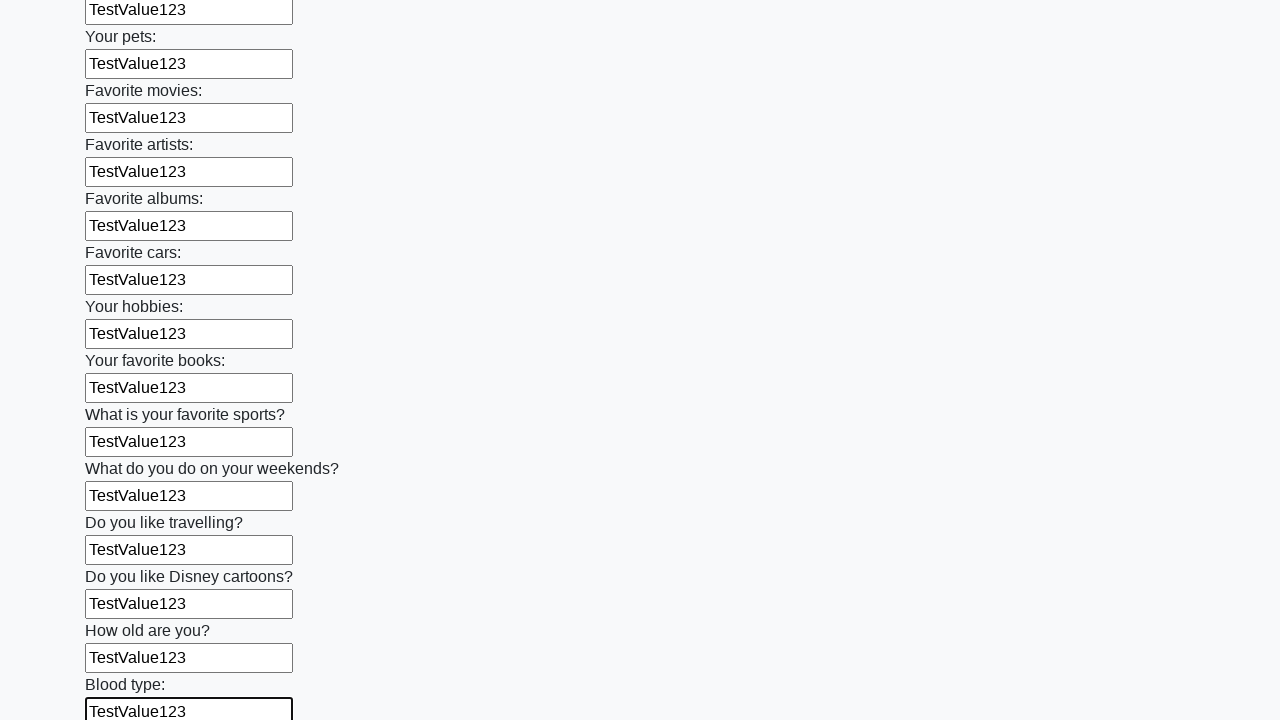

Filled an input field with 'TestValue123' on input >> nth=19
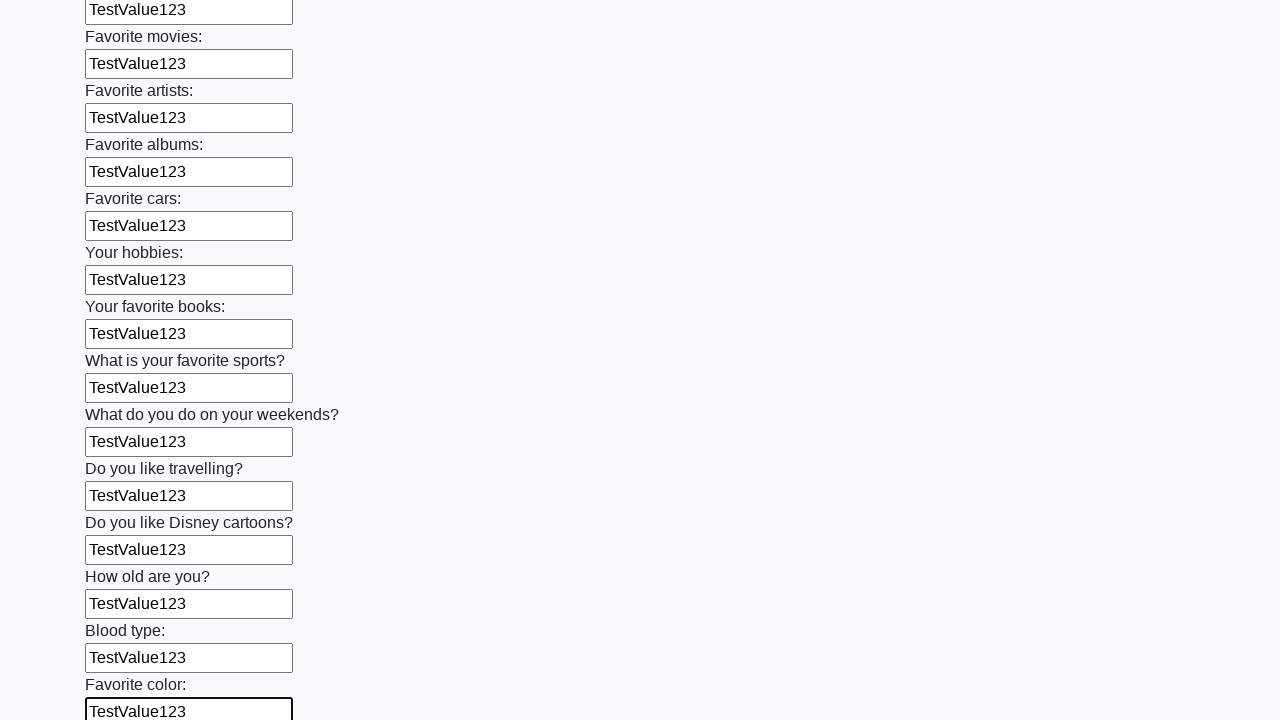

Filled an input field with 'TestValue123' on input >> nth=20
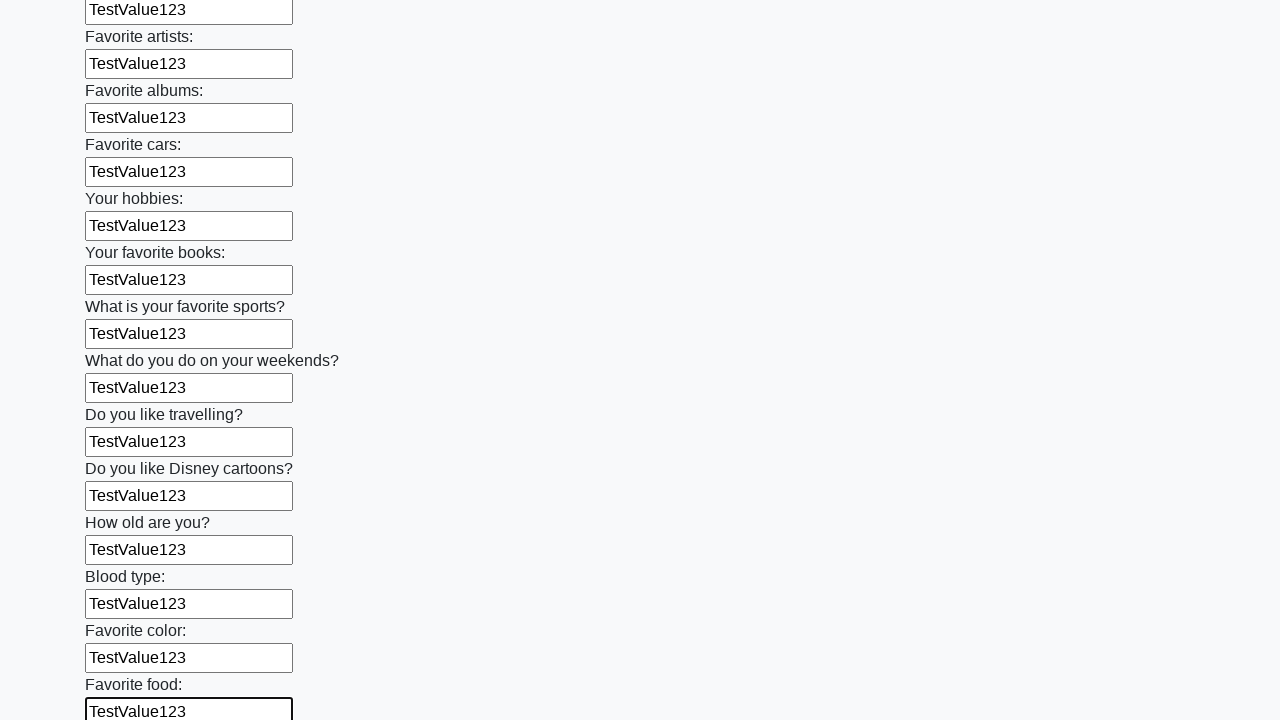

Filled an input field with 'TestValue123' on input >> nth=21
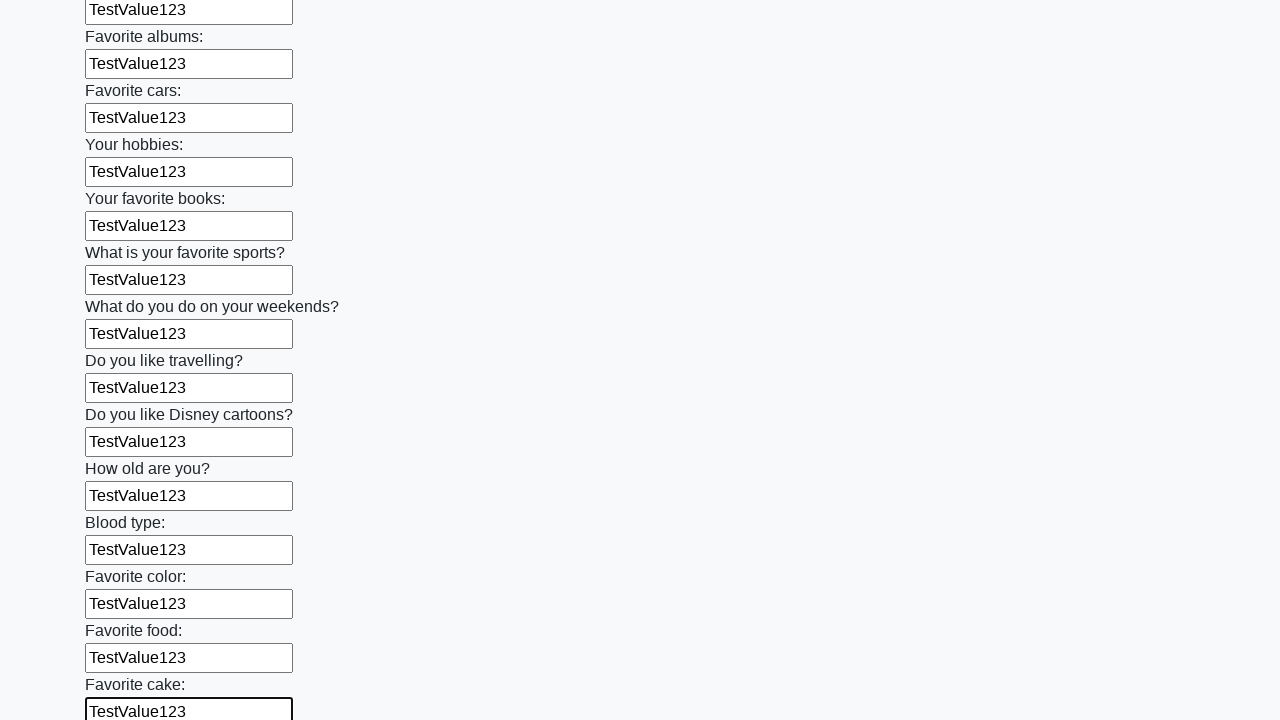

Filled an input field with 'TestValue123' on input >> nth=22
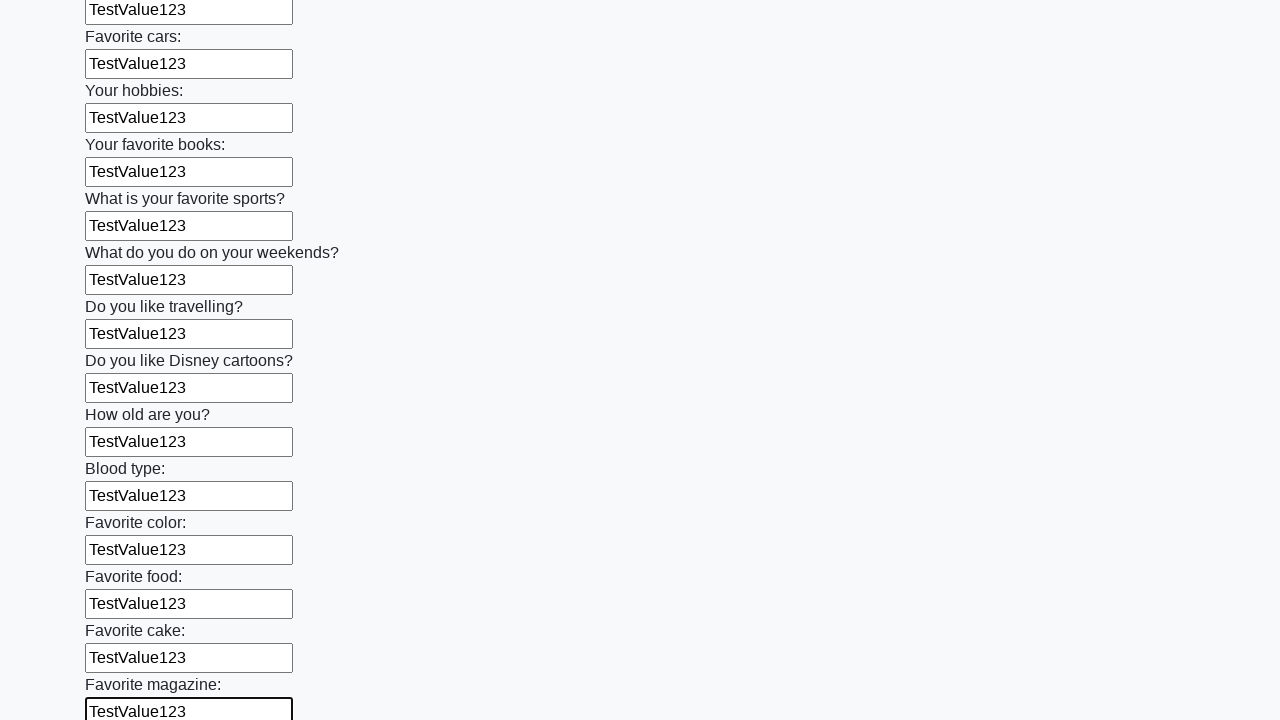

Filled an input field with 'TestValue123' on input >> nth=23
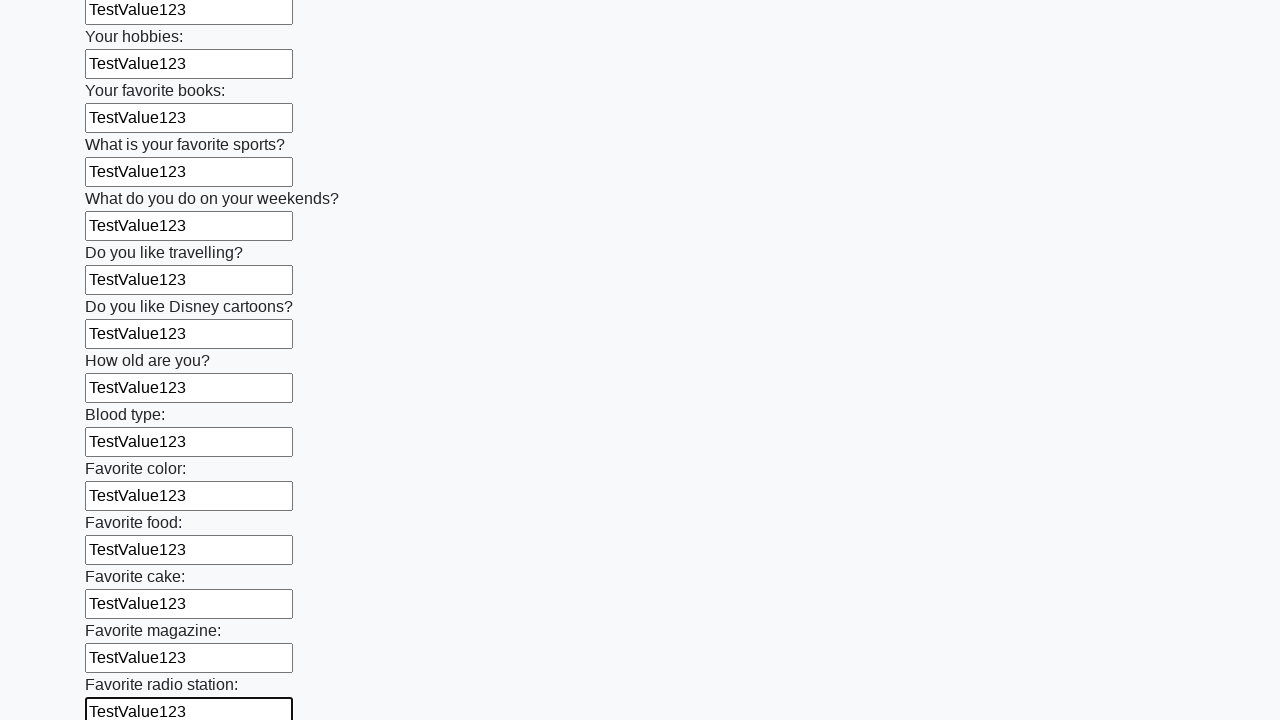

Filled an input field with 'TestValue123' on input >> nth=24
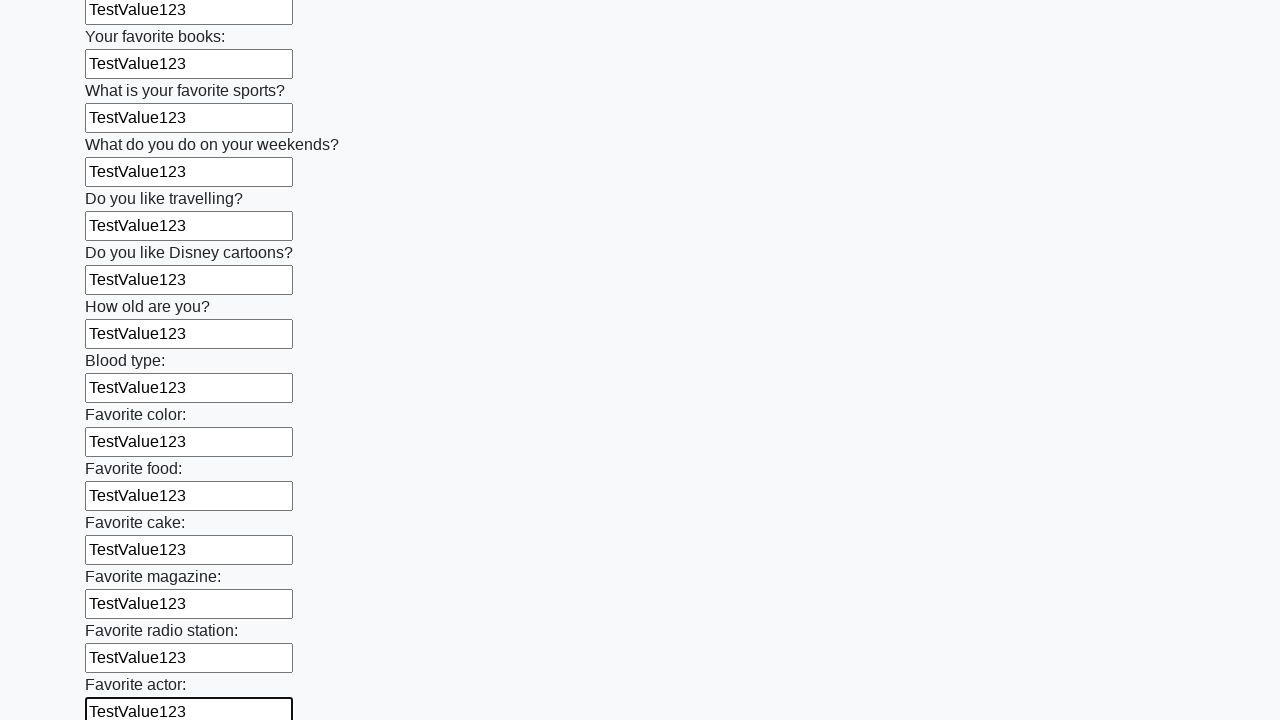

Filled an input field with 'TestValue123' on input >> nth=25
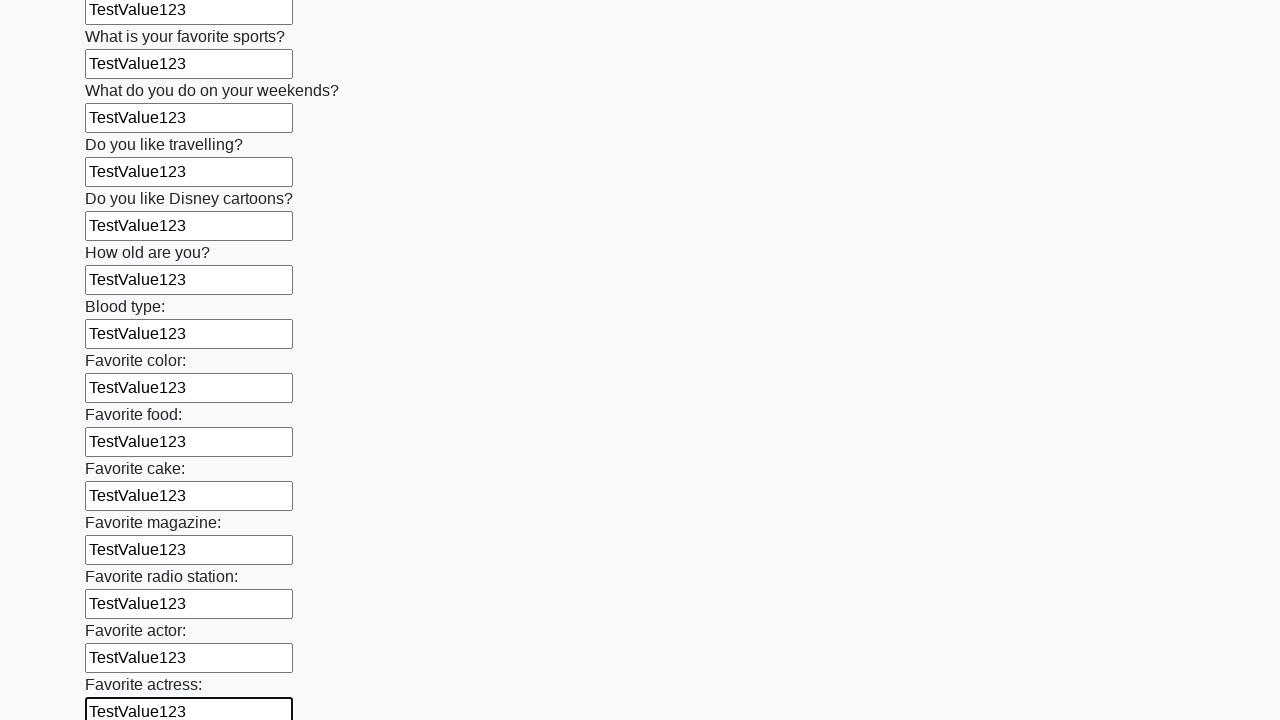

Filled an input field with 'TestValue123' on input >> nth=26
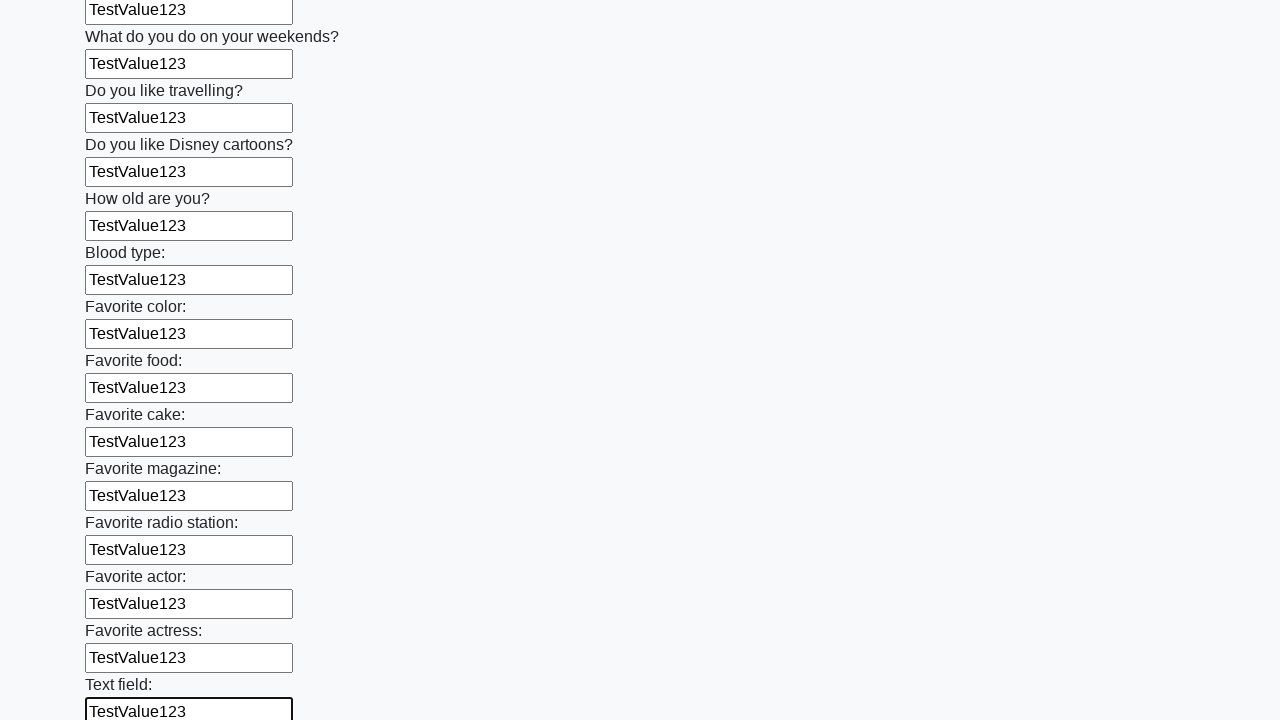

Filled an input field with 'TestValue123' on input >> nth=27
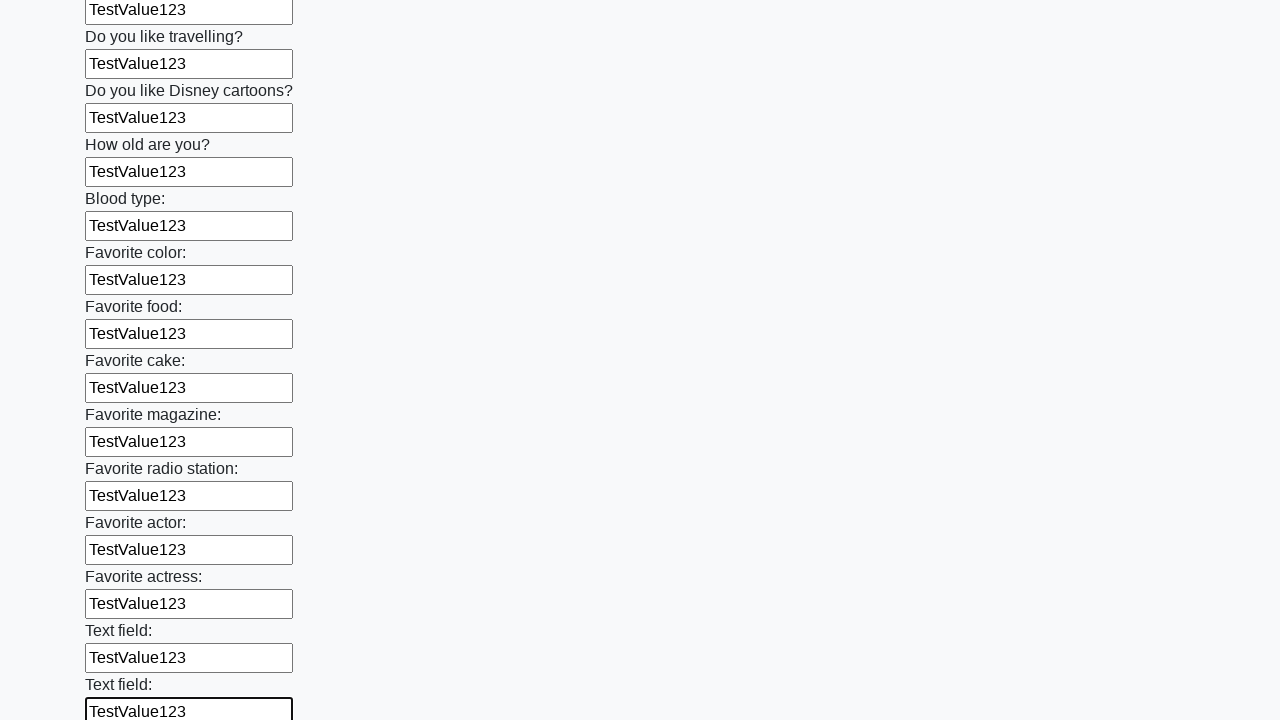

Filled an input field with 'TestValue123' on input >> nth=28
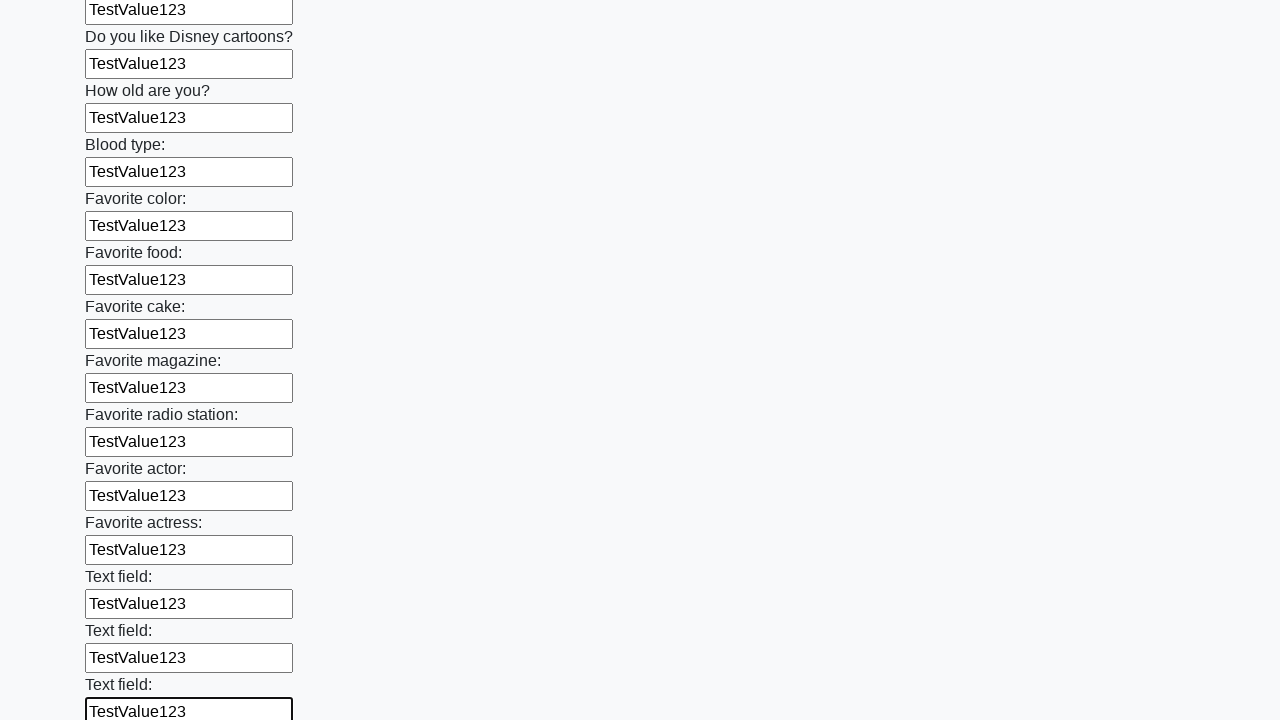

Filled an input field with 'TestValue123' on input >> nth=29
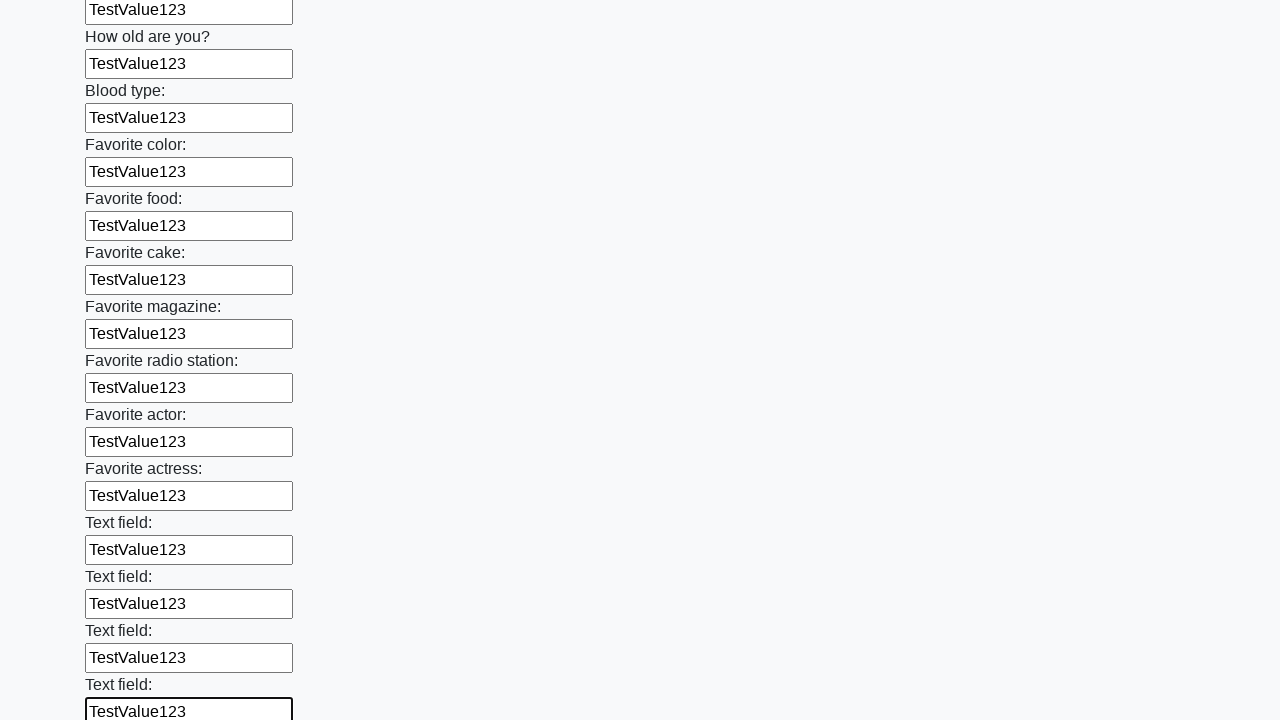

Filled an input field with 'TestValue123' on input >> nth=30
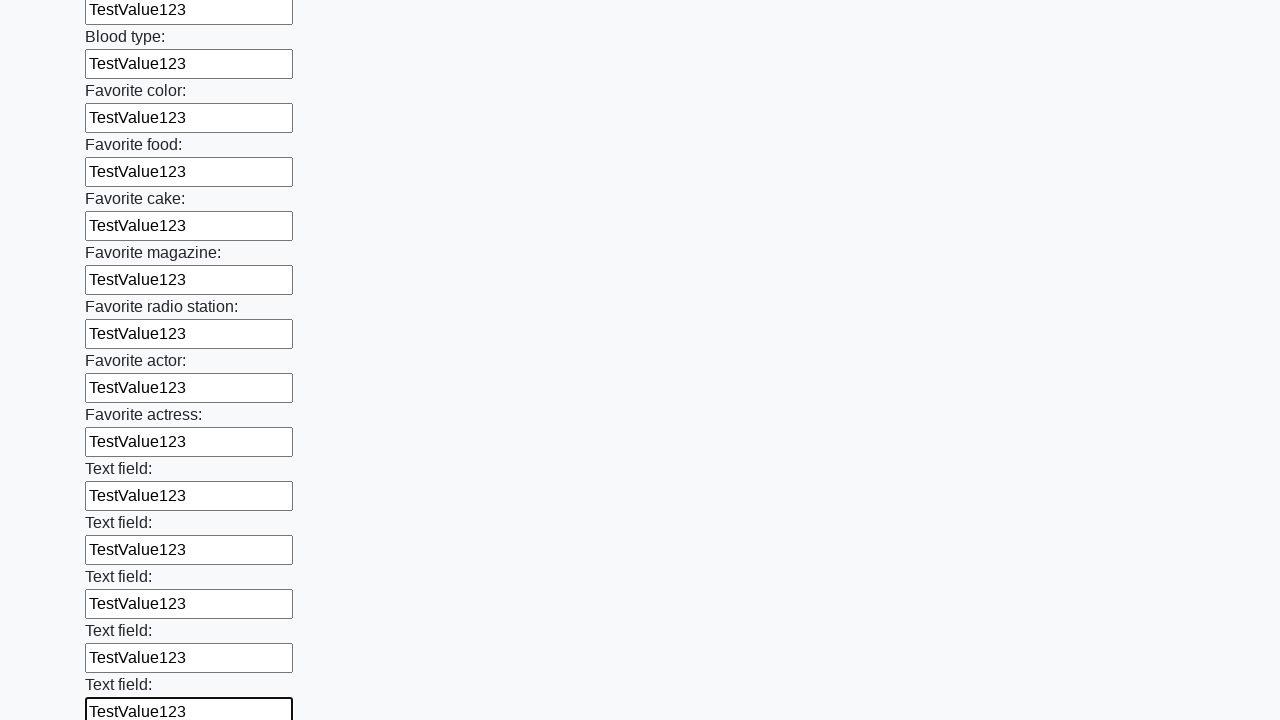

Filled an input field with 'TestValue123' on input >> nth=31
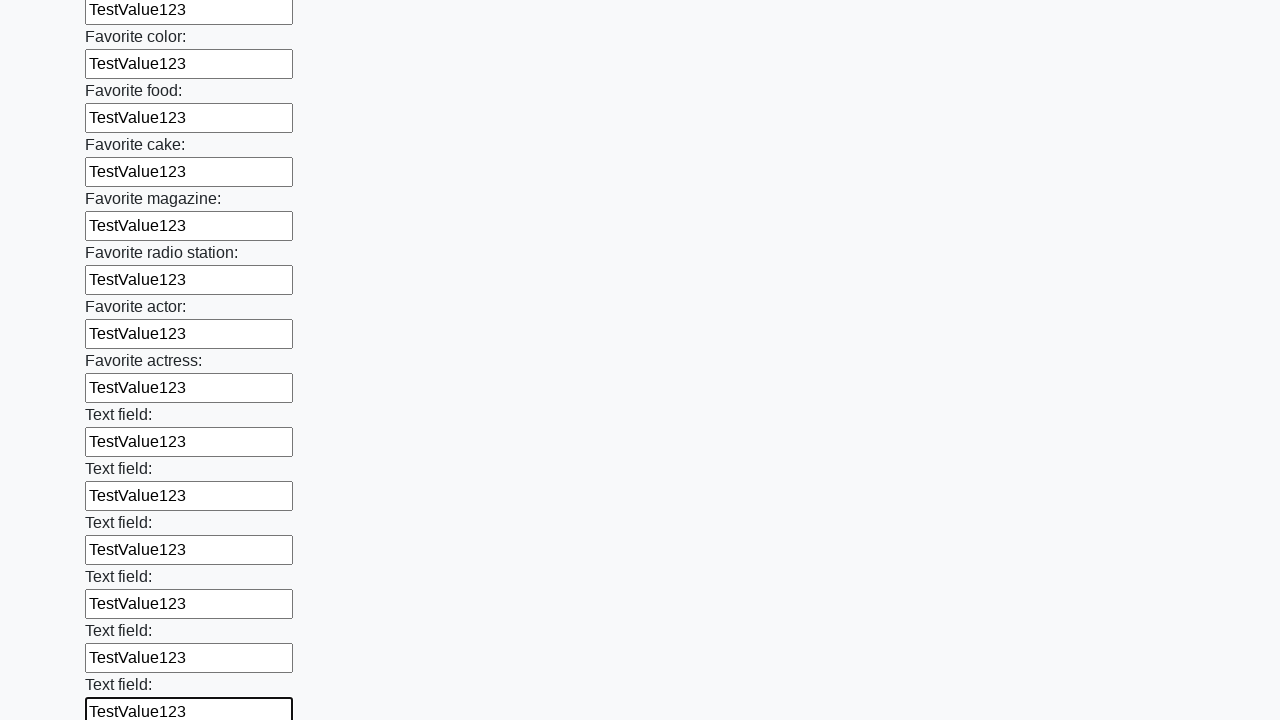

Filled an input field with 'TestValue123' on input >> nth=32
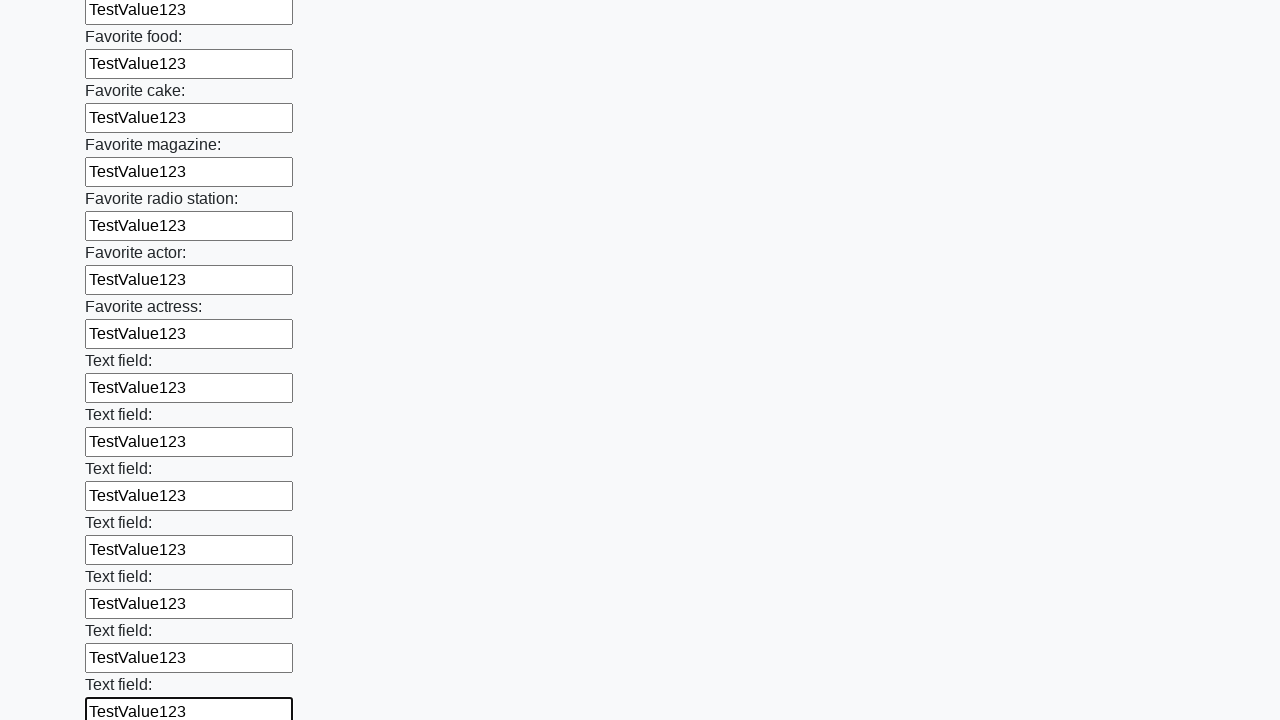

Filled an input field with 'TestValue123' on input >> nth=33
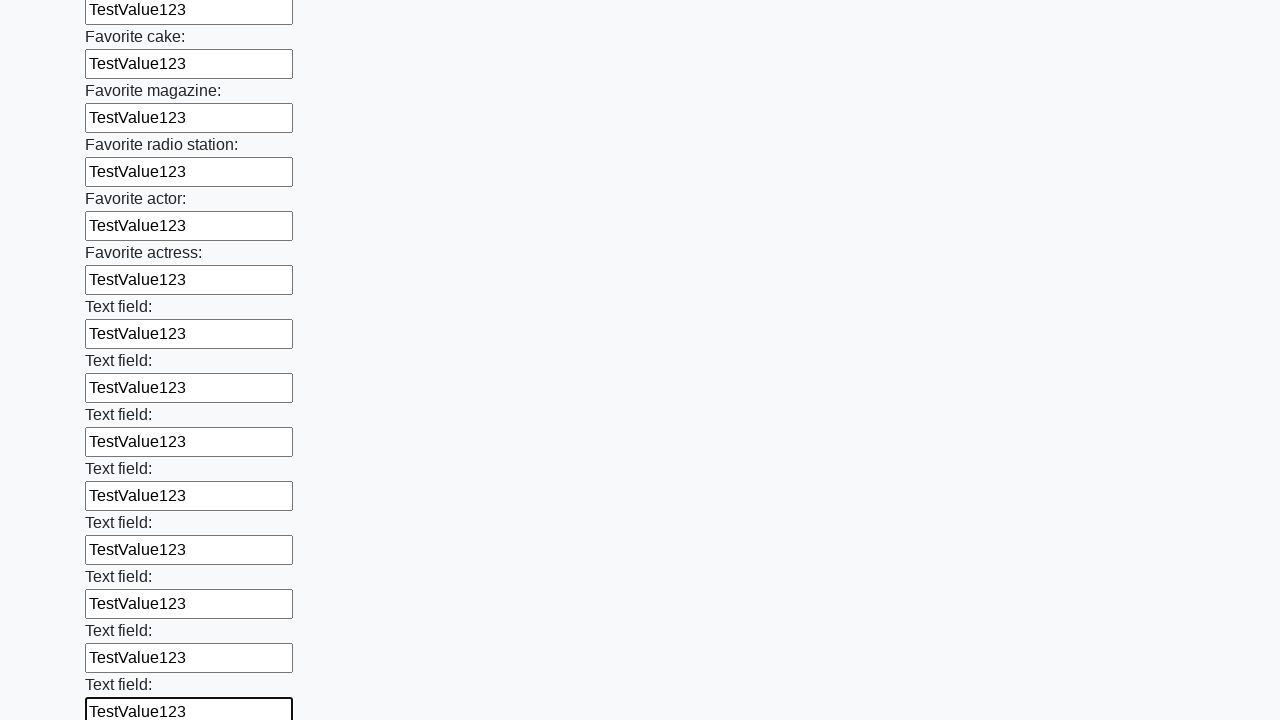

Filled an input field with 'TestValue123' on input >> nth=34
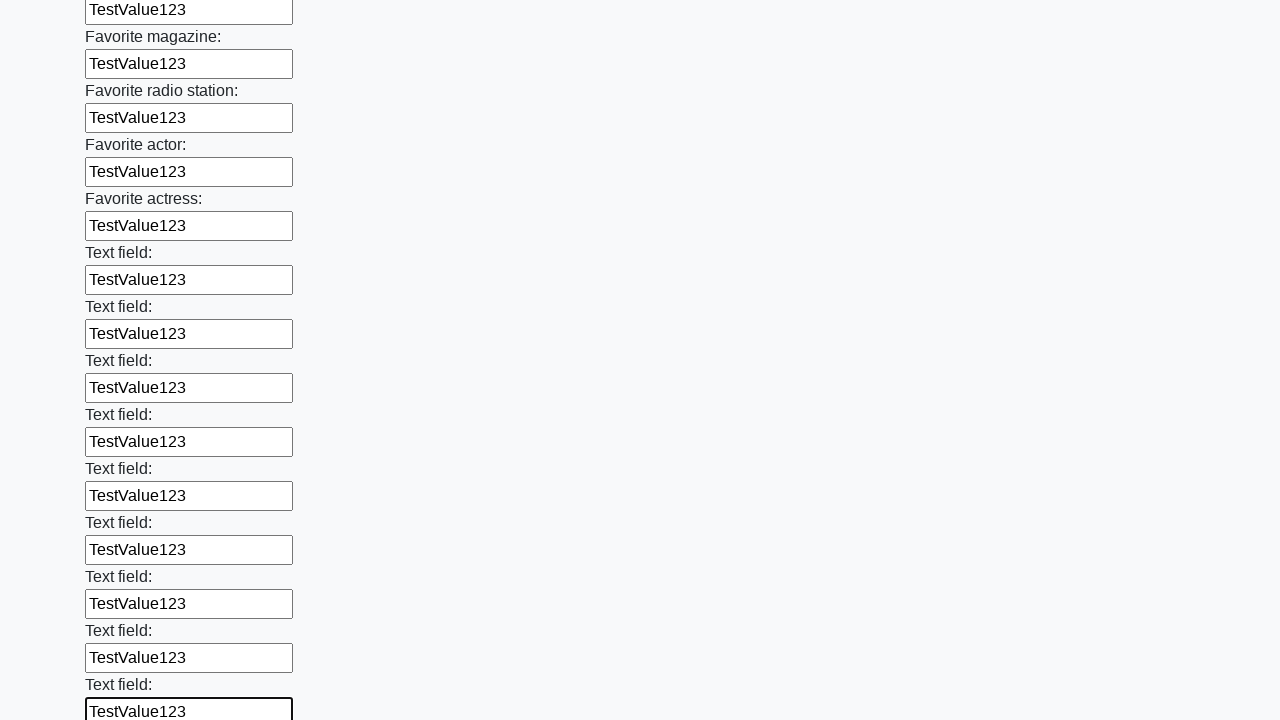

Filled an input field with 'TestValue123' on input >> nth=35
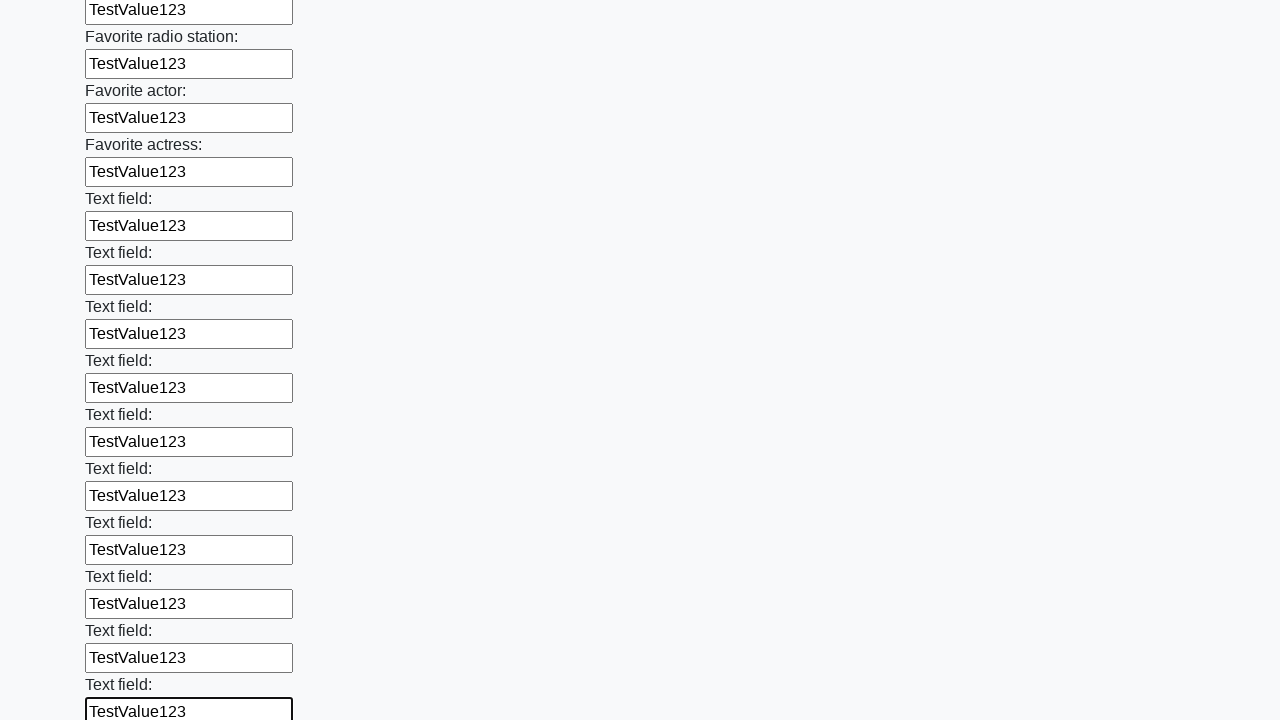

Filled an input field with 'TestValue123' on input >> nth=36
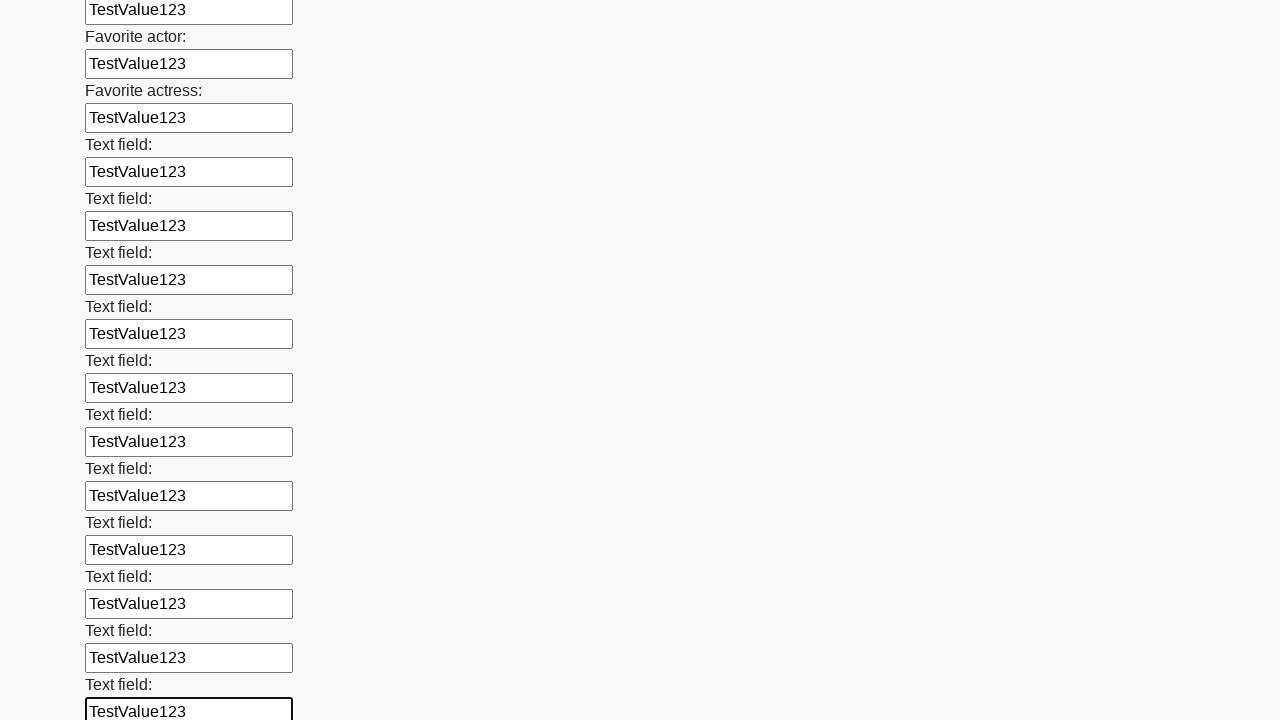

Filled an input field with 'TestValue123' on input >> nth=37
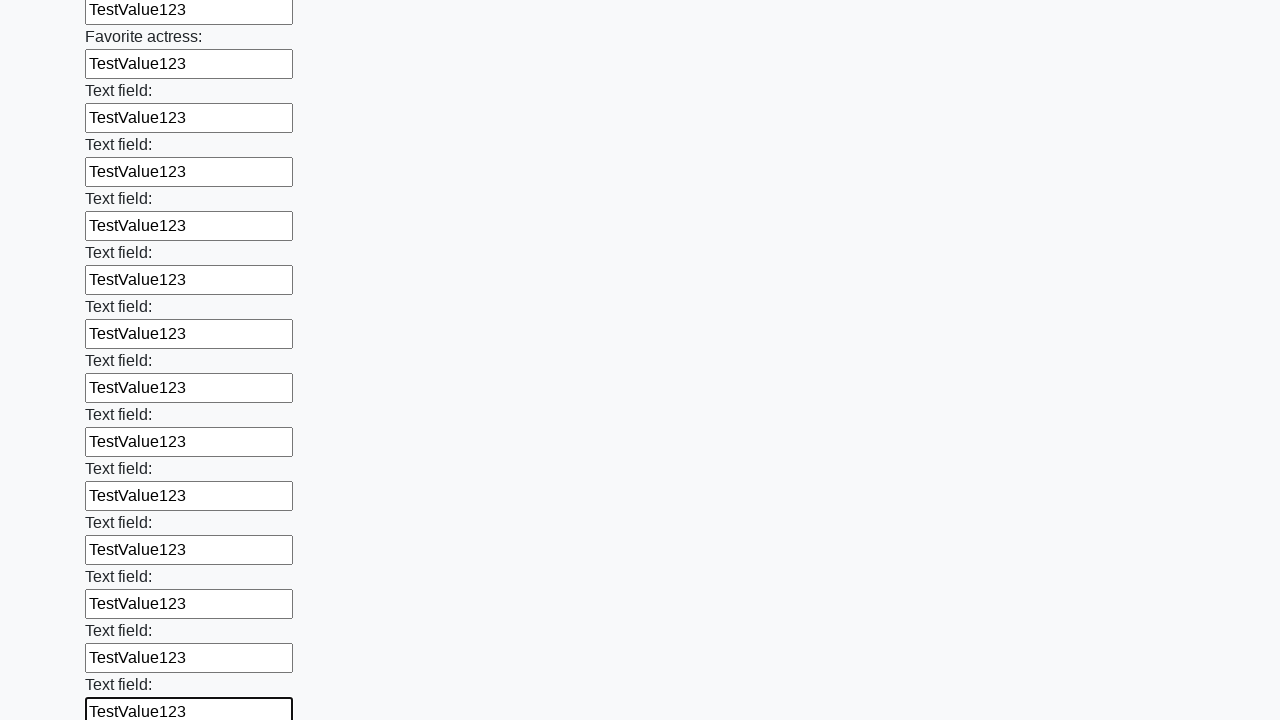

Filled an input field with 'TestValue123' on input >> nth=38
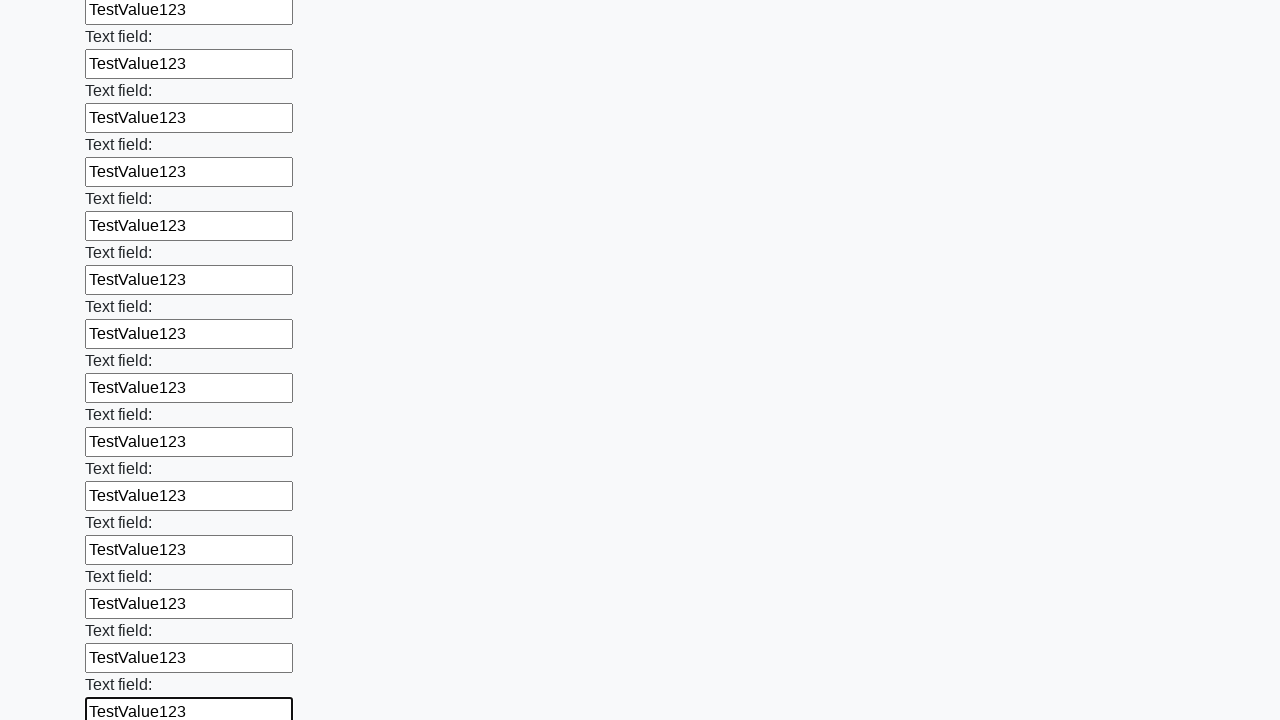

Filled an input field with 'TestValue123' on input >> nth=39
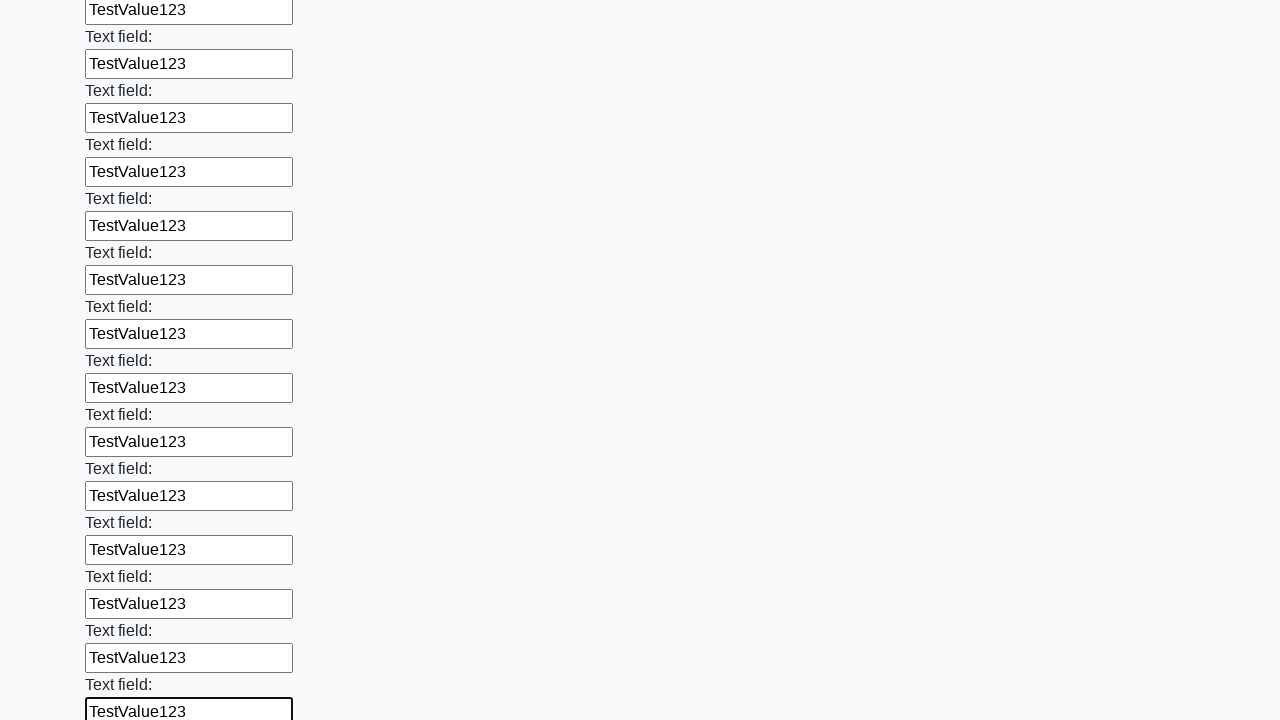

Filled an input field with 'TestValue123' on input >> nth=40
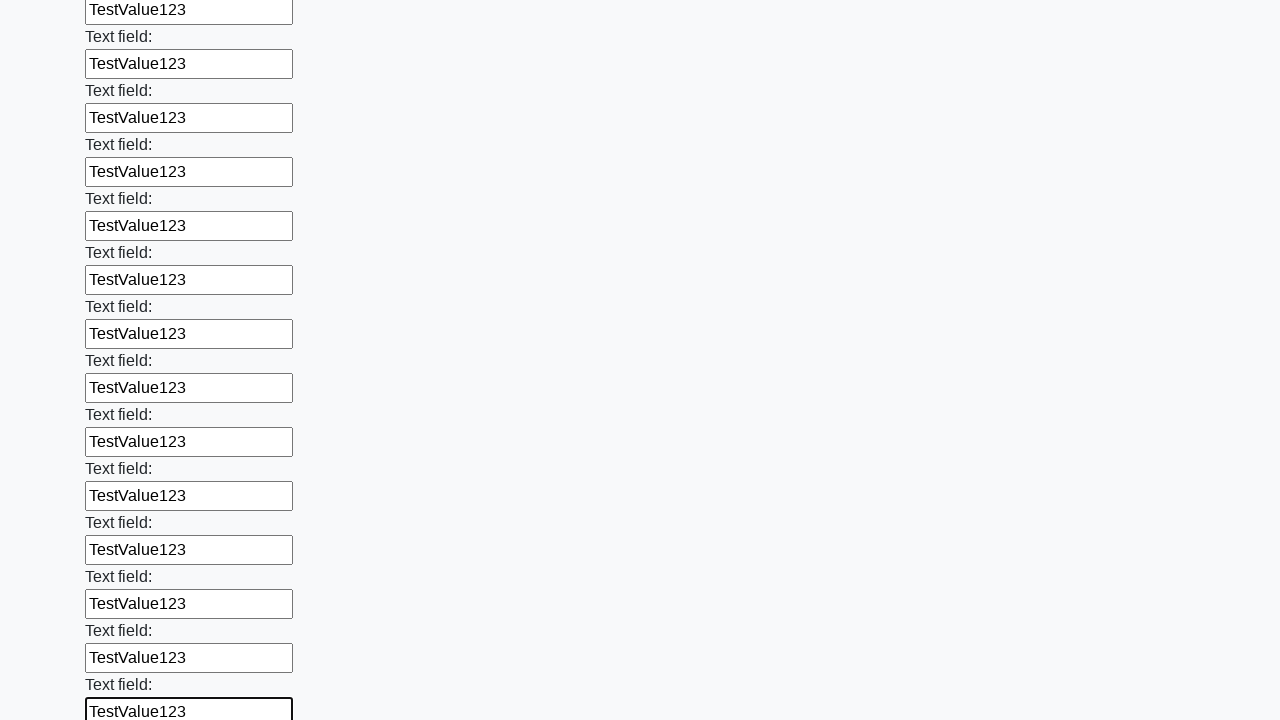

Filled an input field with 'TestValue123' on input >> nth=41
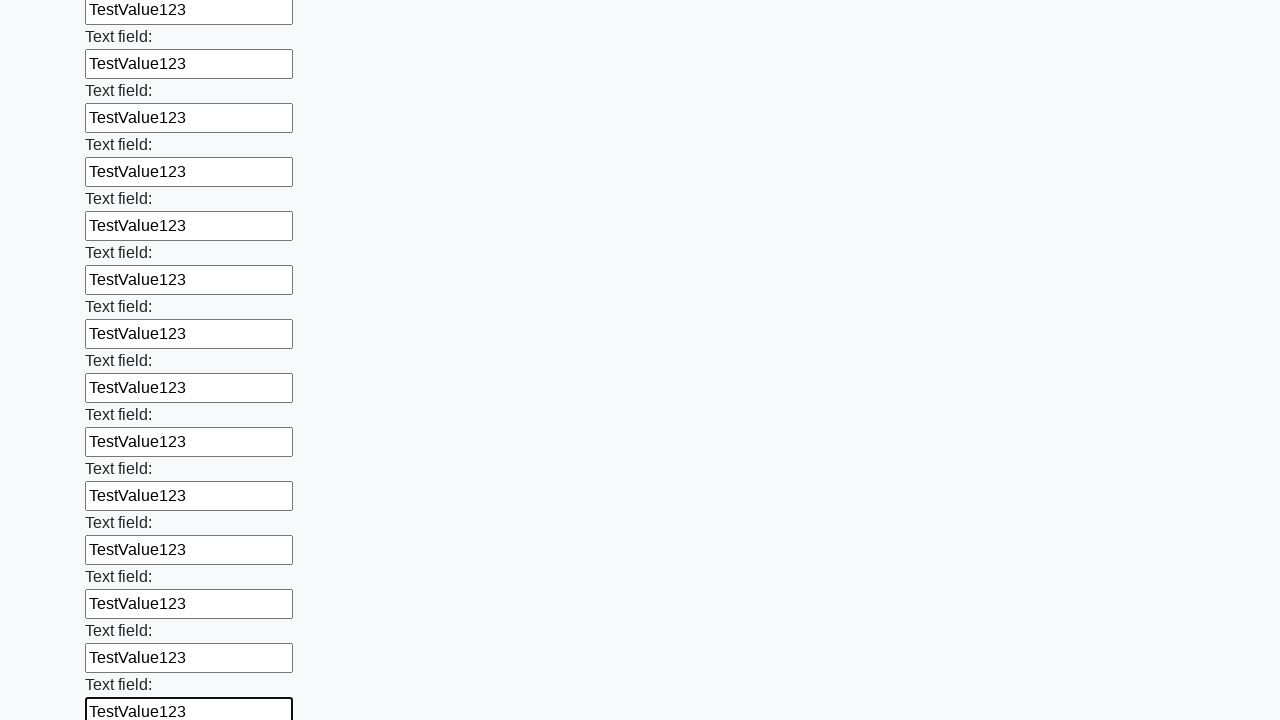

Filled an input field with 'TestValue123' on input >> nth=42
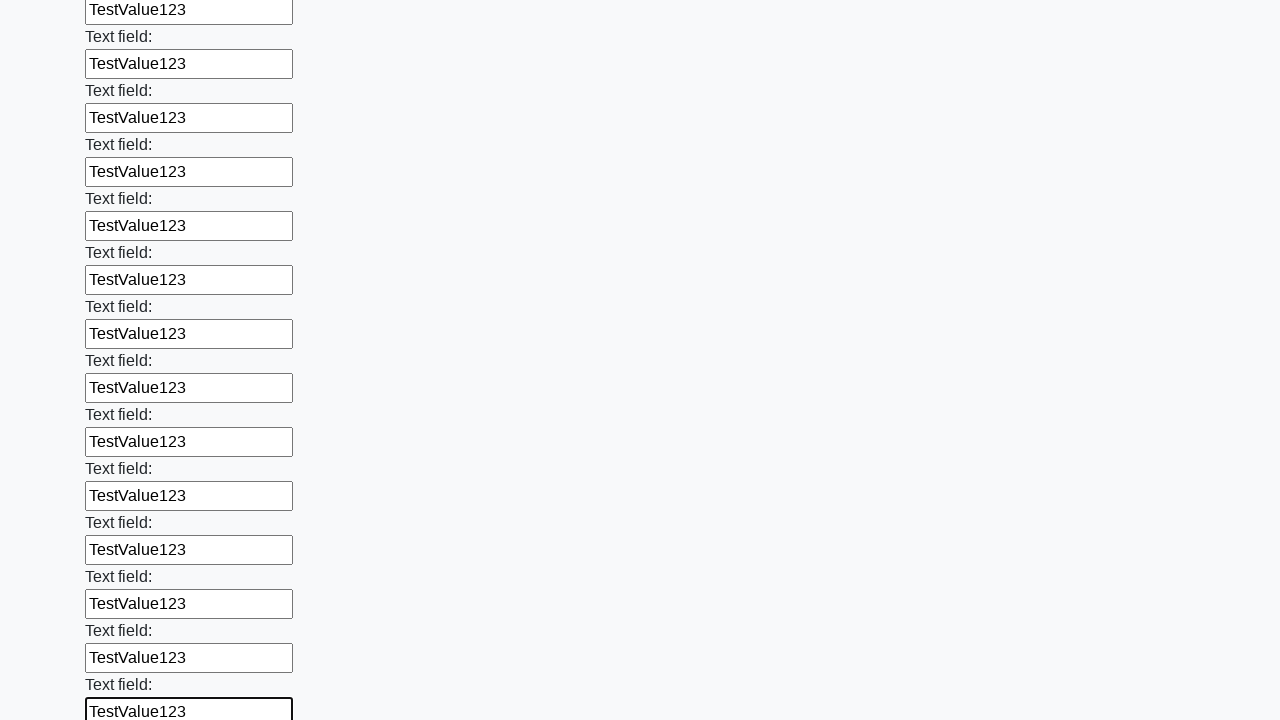

Filled an input field with 'TestValue123' on input >> nth=43
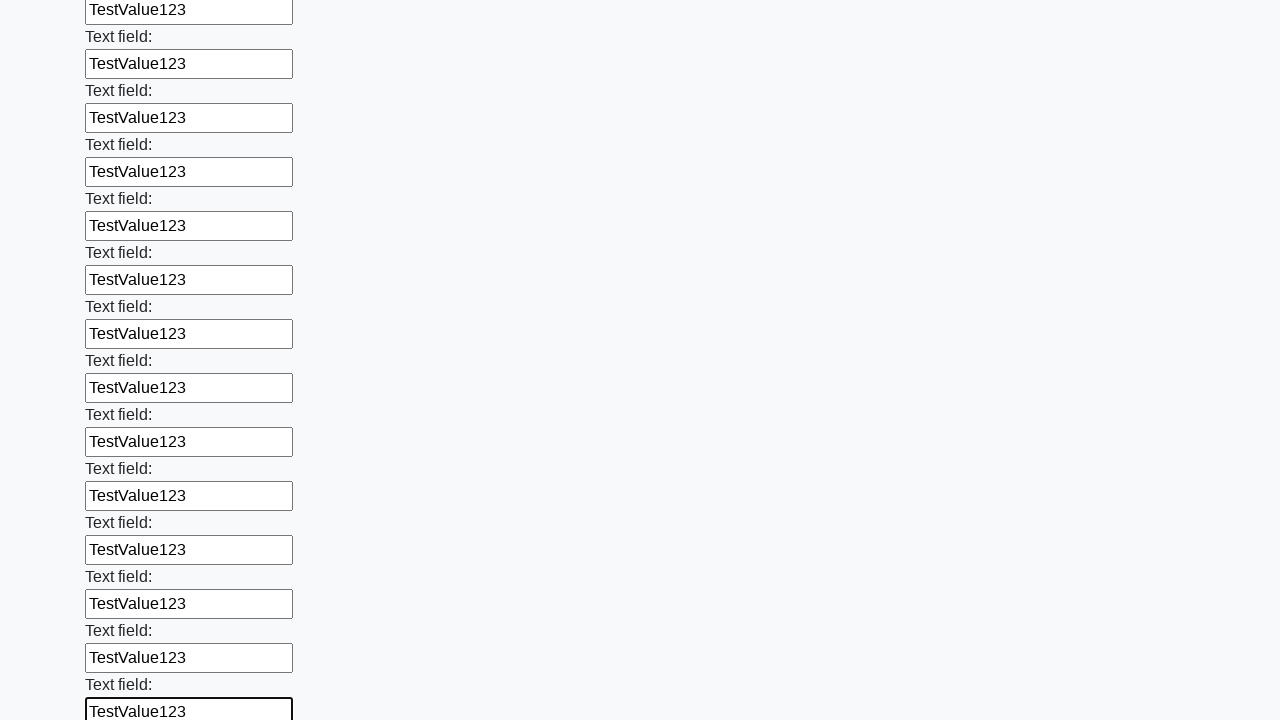

Filled an input field with 'TestValue123' on input >> nth=44
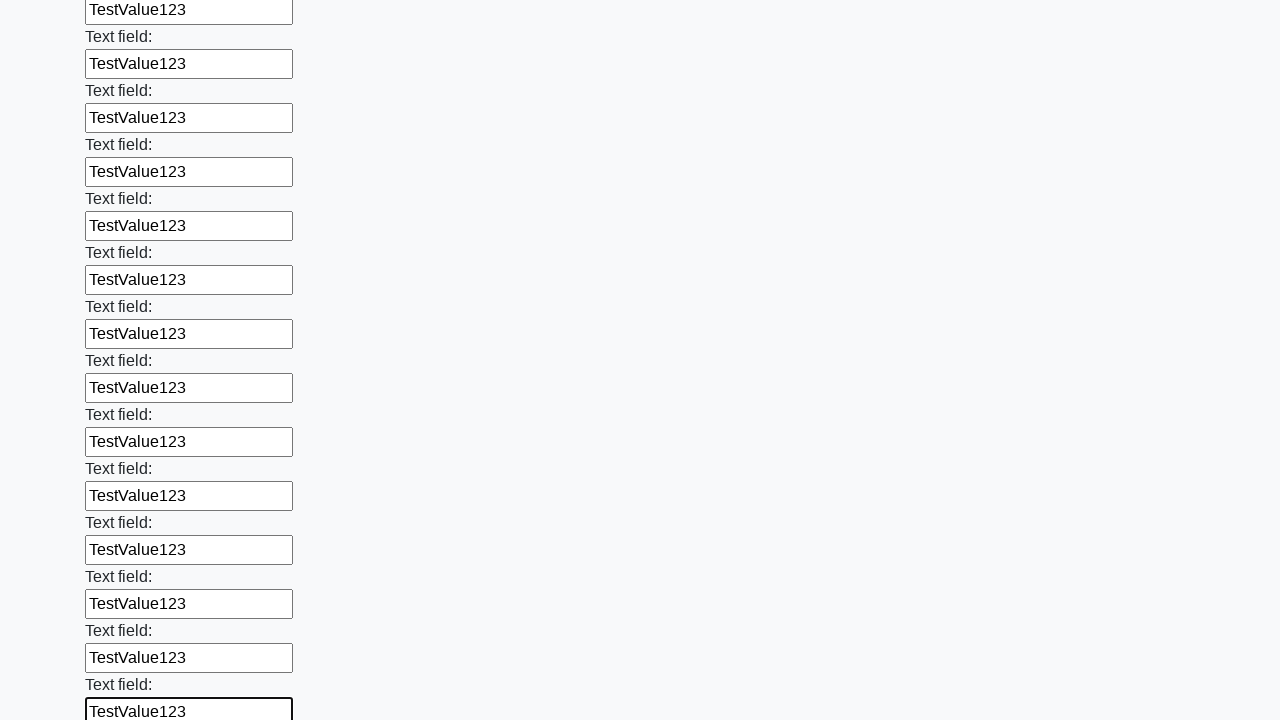

Filled an input field with 'TestValue123' on input >> nth=45
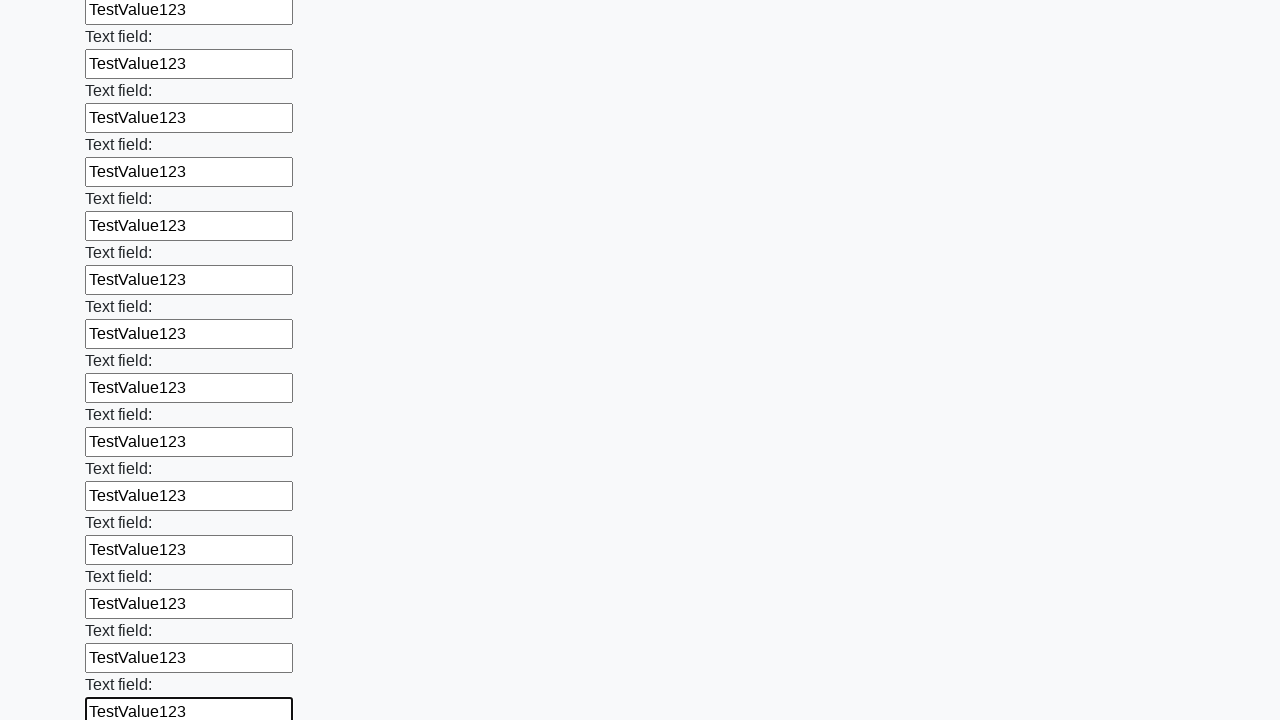

Filled an input field with 'TestValue123' on input >> nth=46
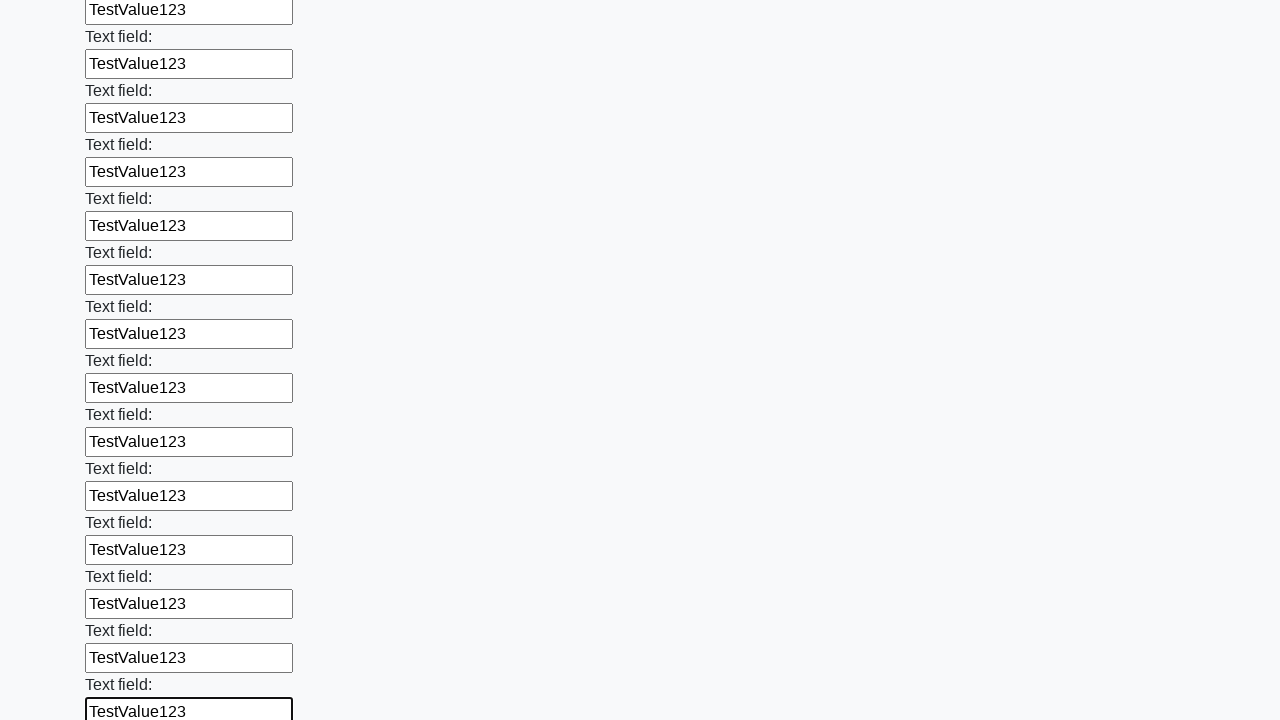

Filled an input field with 'TestValue123' on input >> nth=47
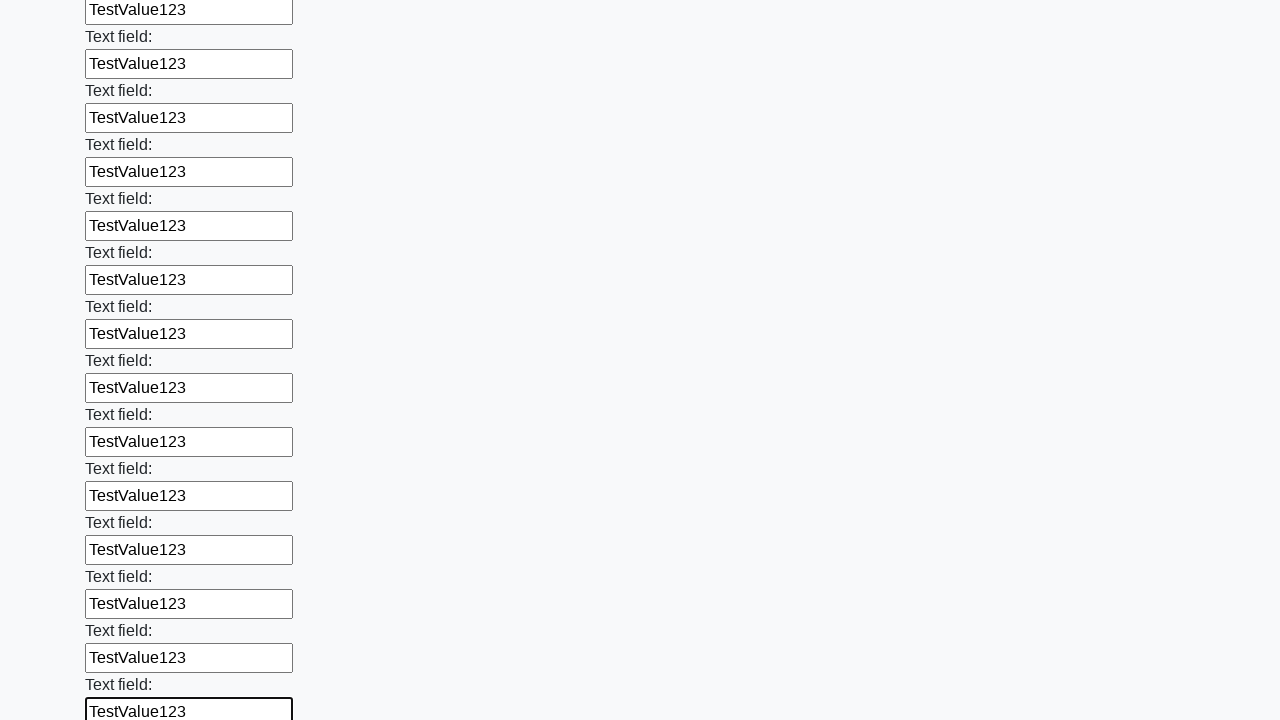

Filled an input field with 'TestValue123' on input >> nth=48
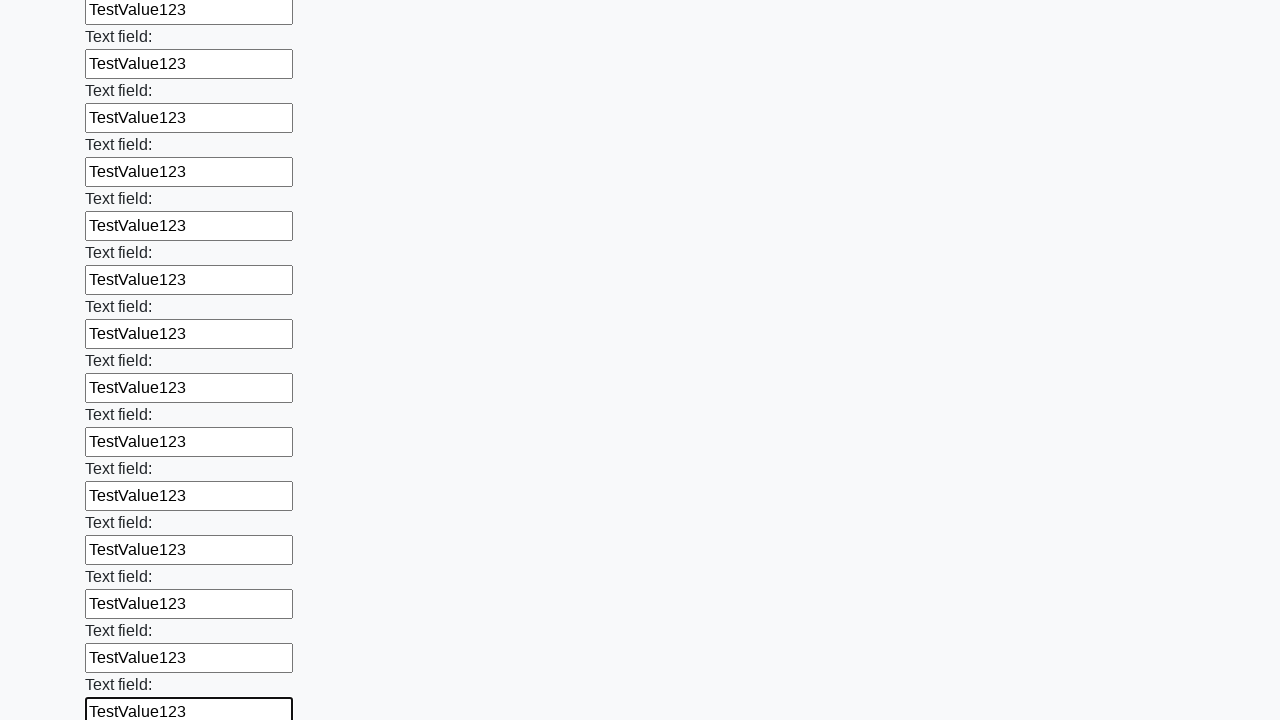

Filled an input field with 'TestValue123' on input >> nth=49
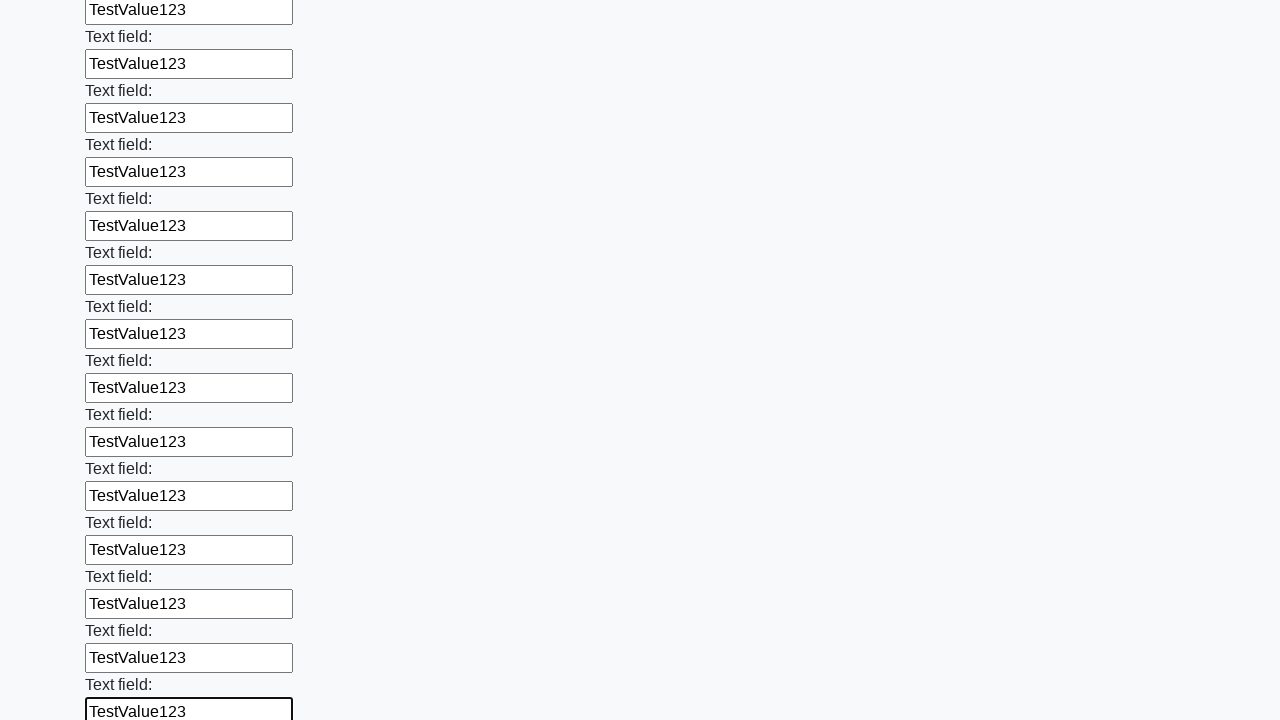

Filled an input field with 'TestValue123' on input >> nth=50
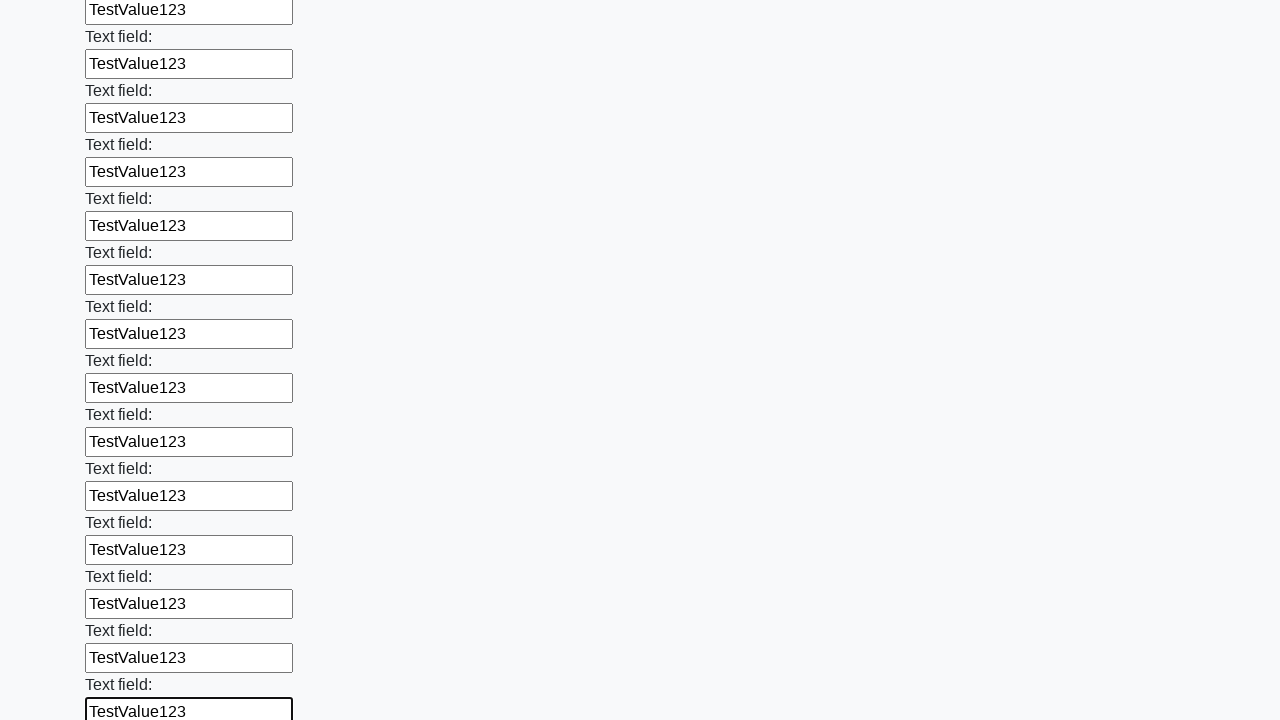

Filled an input field with 'TestValue123' on input >> nth=51
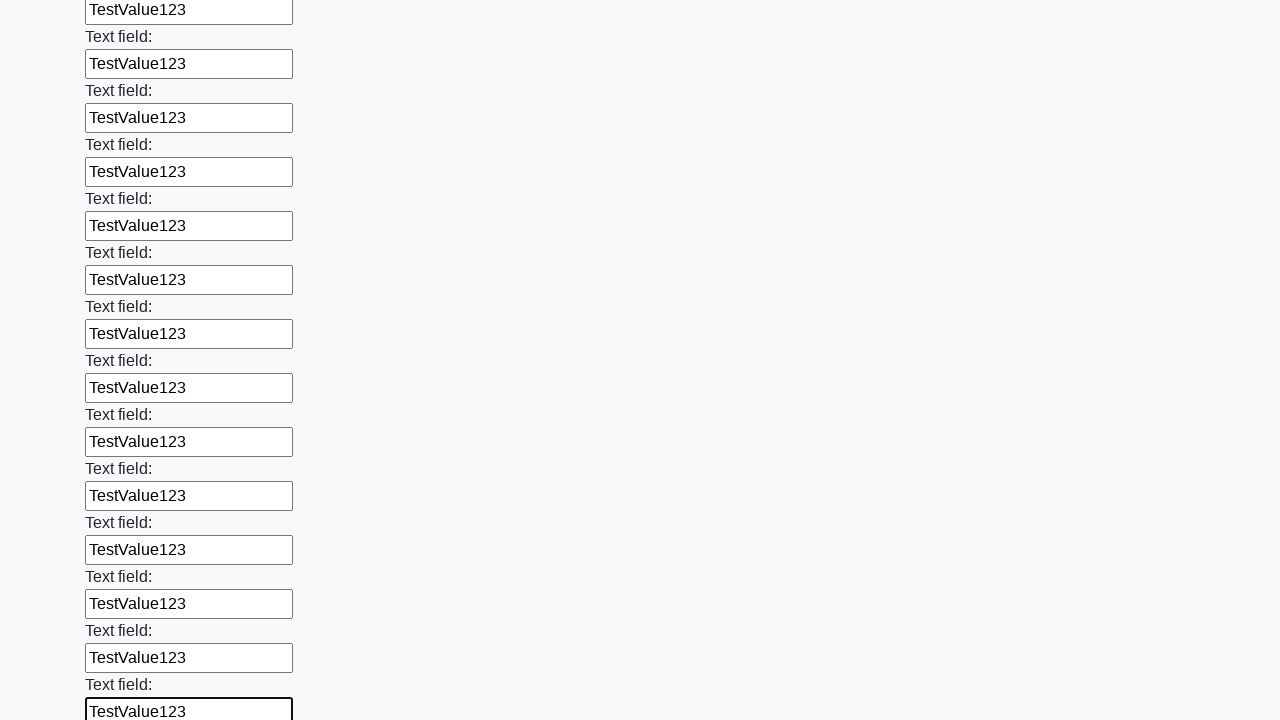

Filled an input field with 'TestValue123' on input >> nth=52
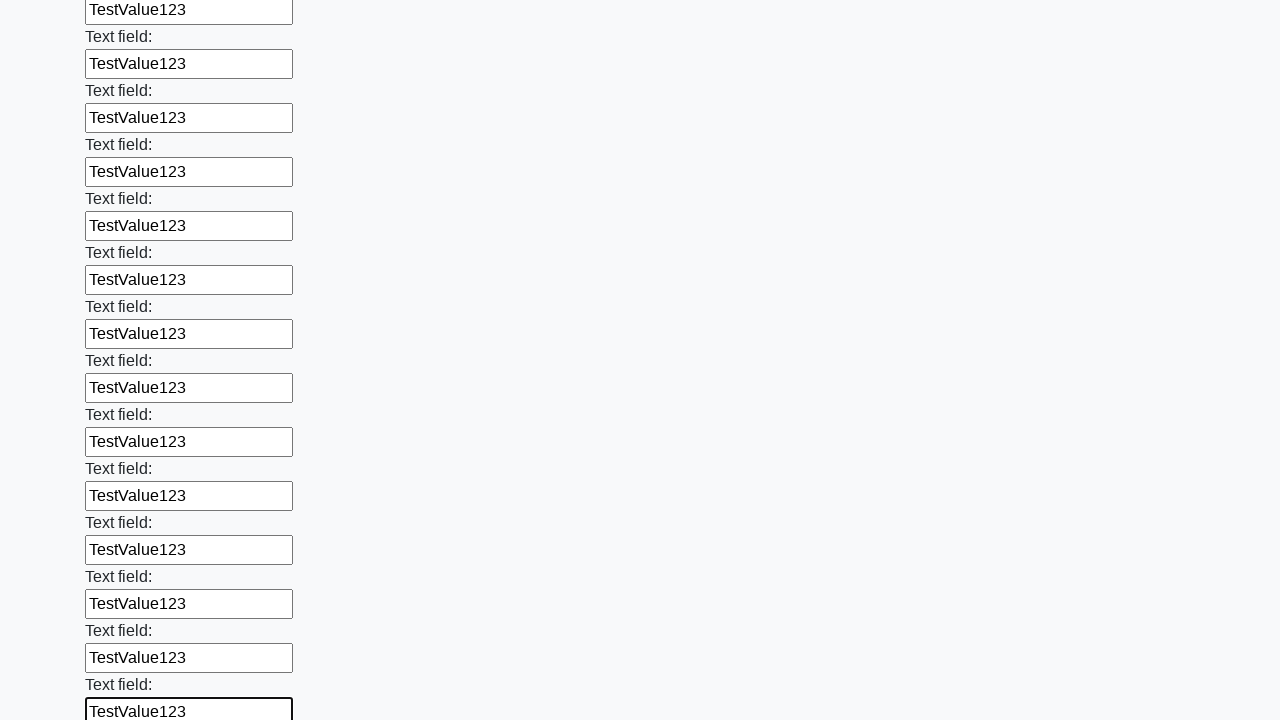

Filled an input field with 'TestValue123' on input >> nth=53
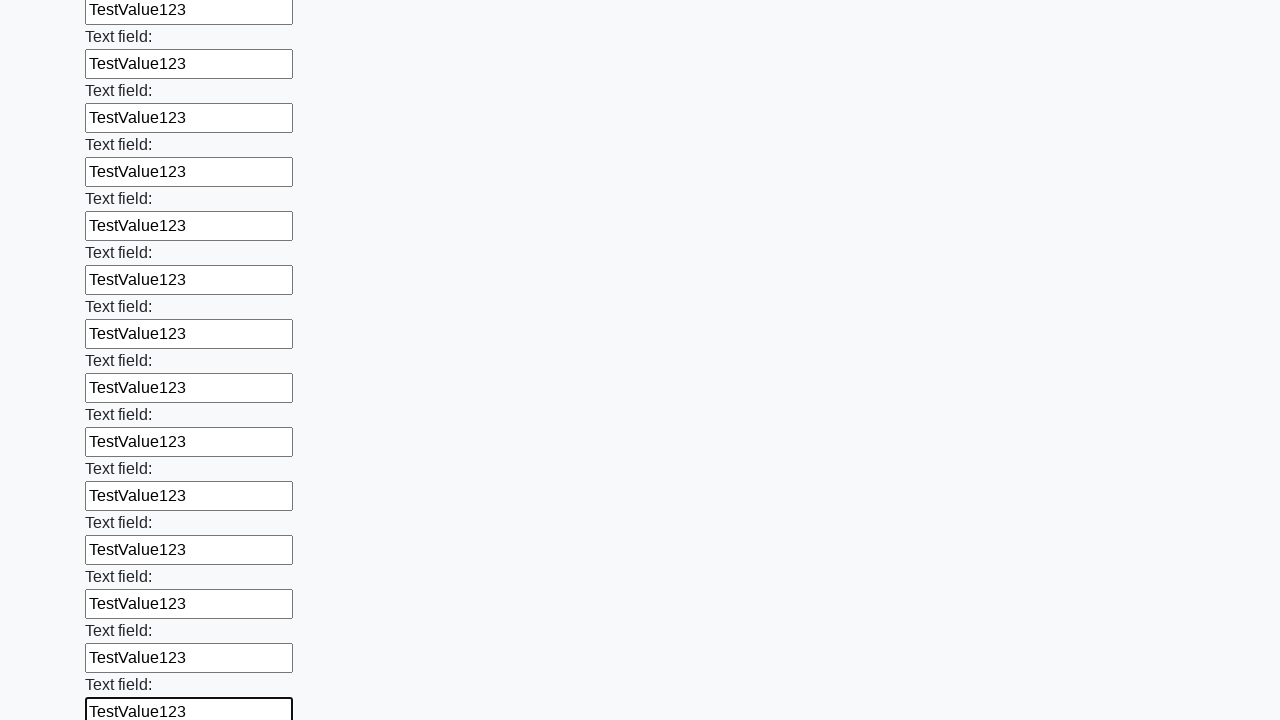

Filled an input field with 'TestValue123' on input >> nth=54
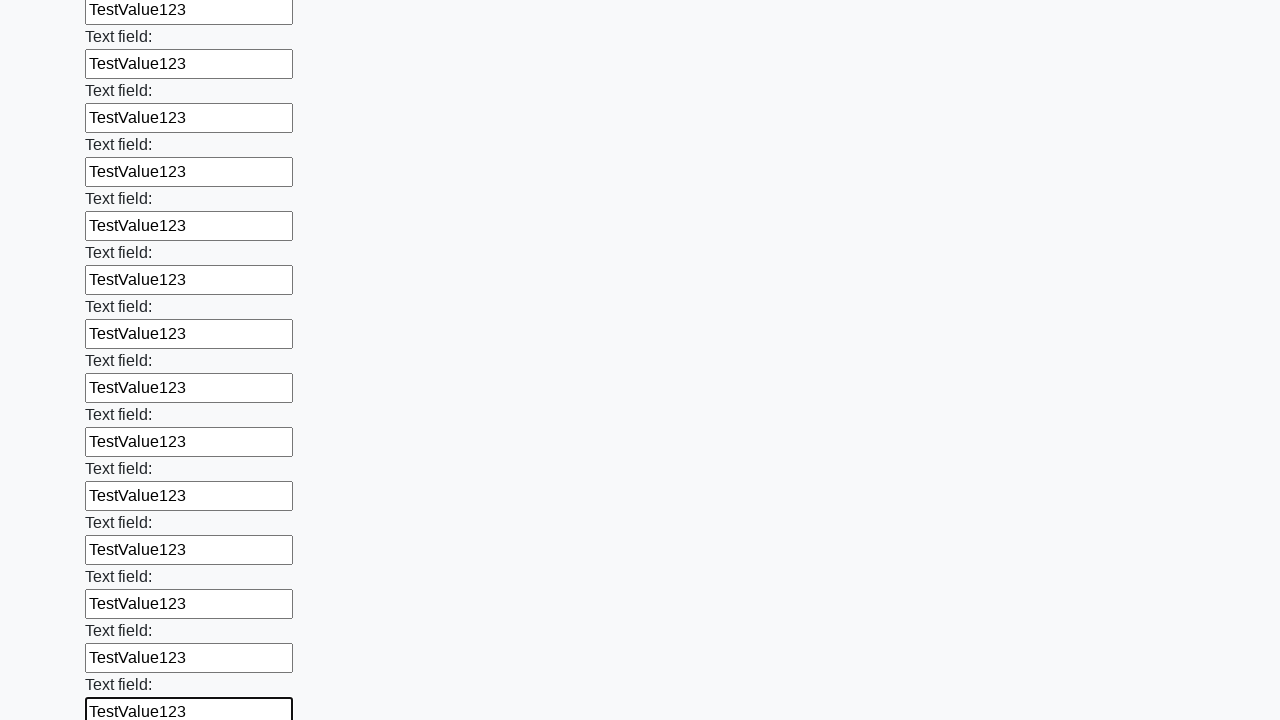

Filled an input field with 'TestValue123' on input >> nth=55
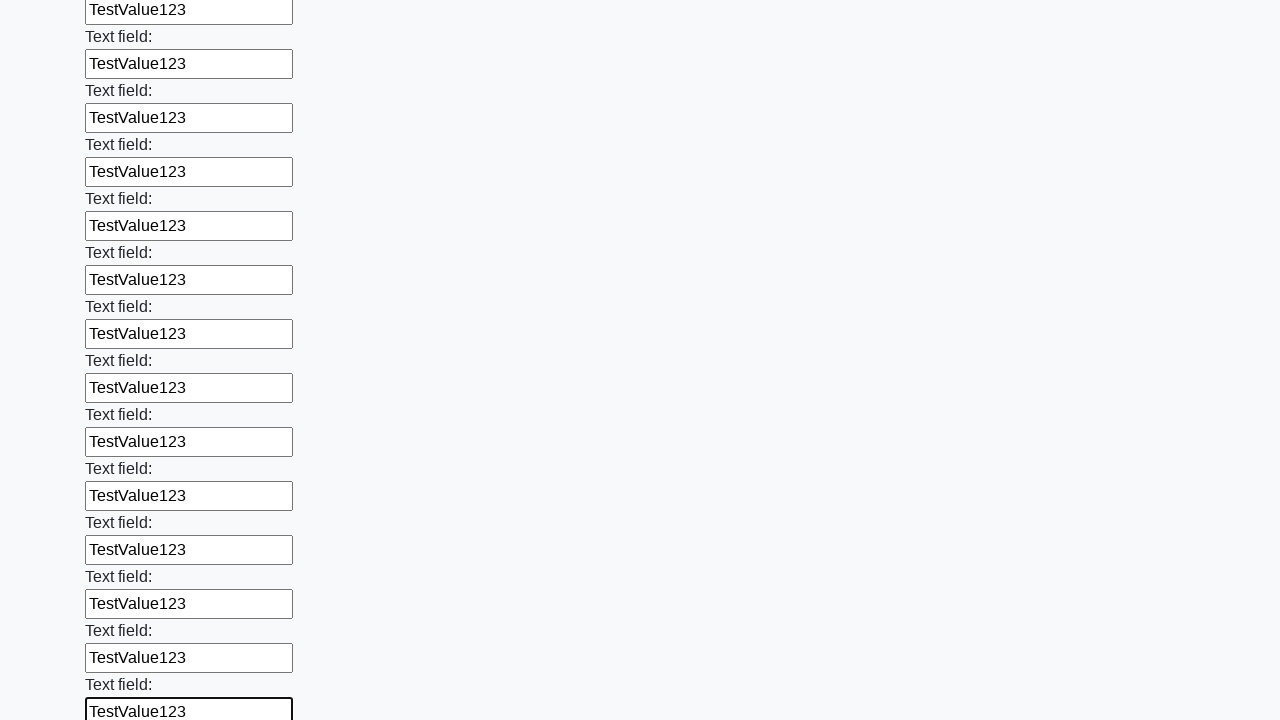

Filled an input field with 'TestValue123' on input >> nth=56
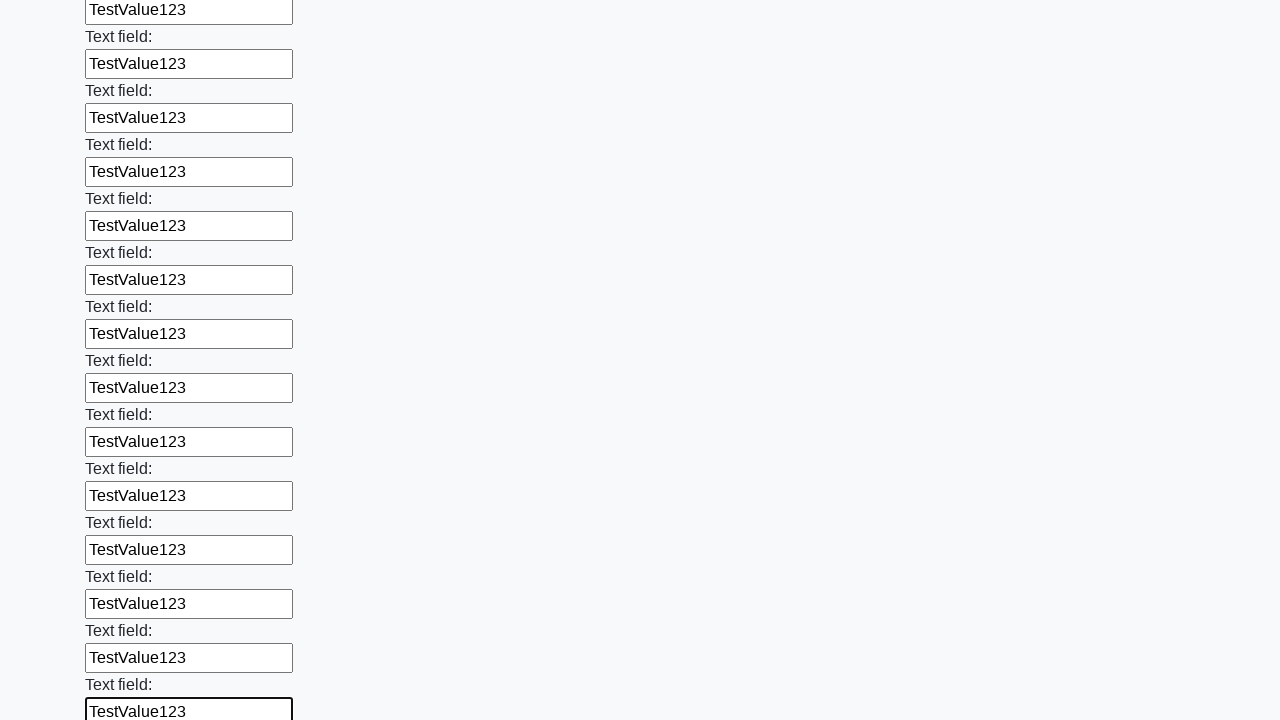

Filled an input field with 'TestValue123' on input >> nth=57
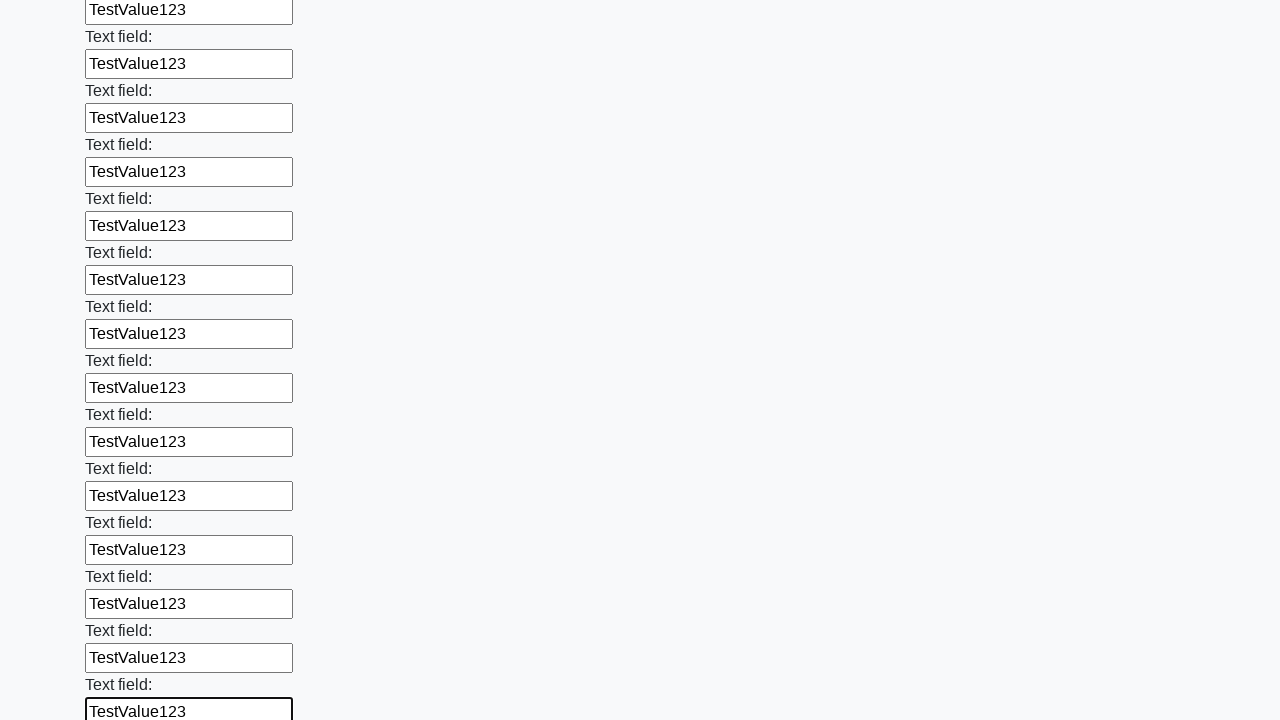

Filled an input field with 'TestValue123' on input >> nth=58
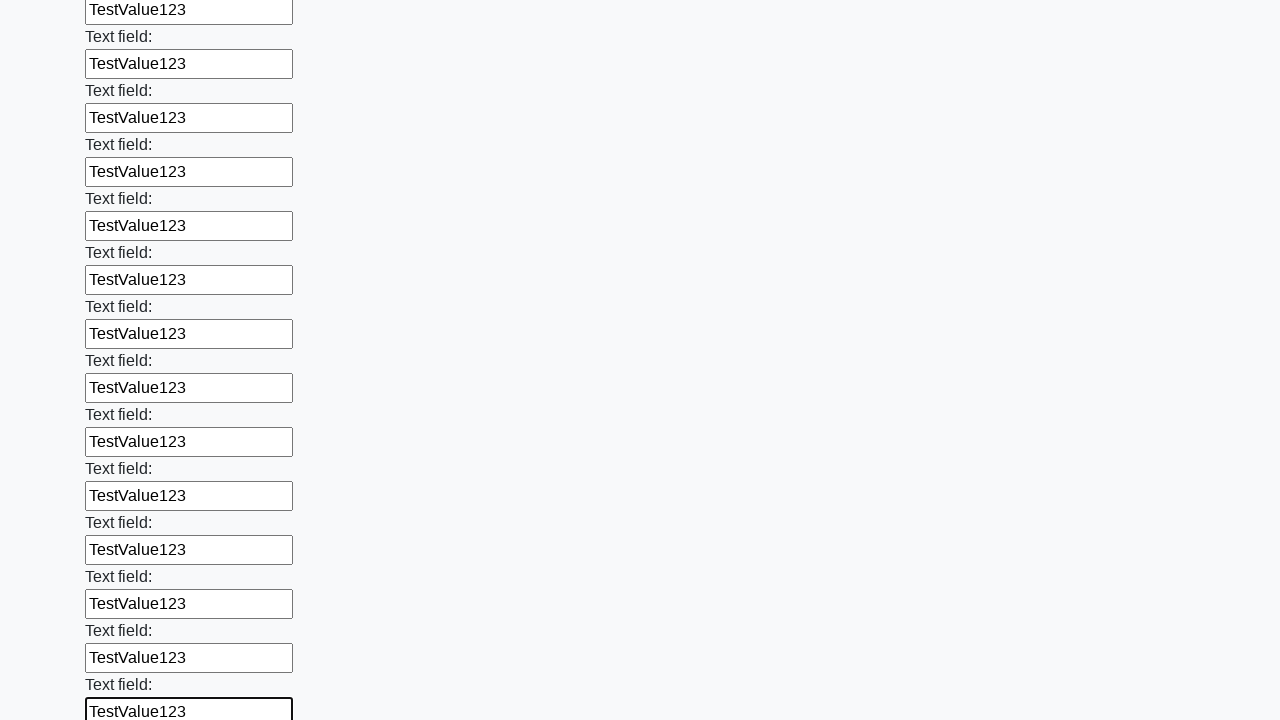

Filled an input field with 'TestValue123' on input >> nth=59
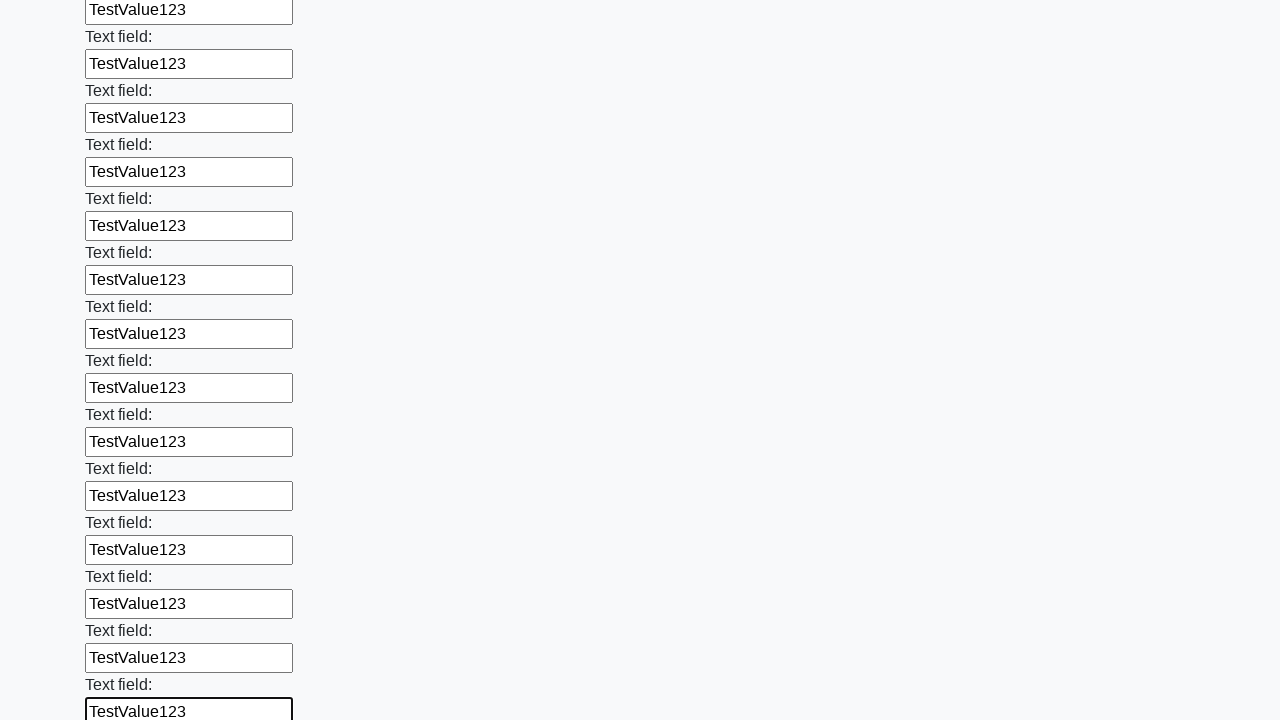

Filled an input field with 'TestValue123' on input >> nth=60
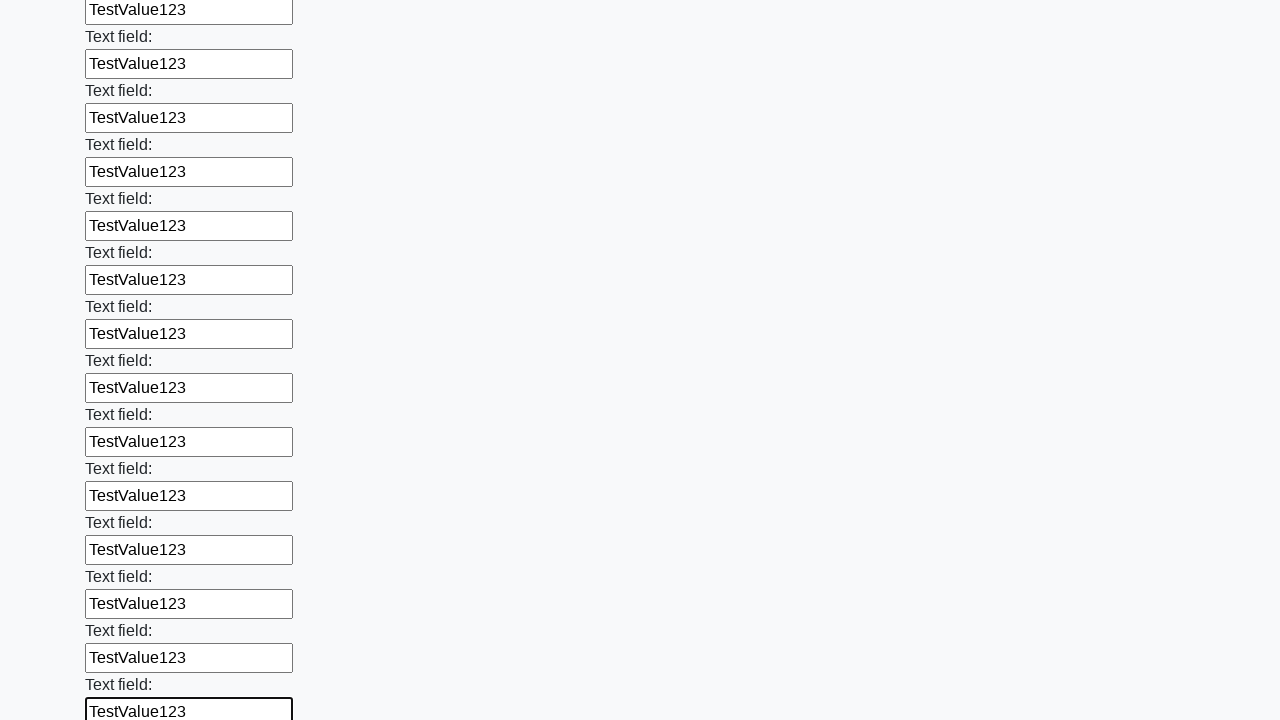

Filled an input field with 'TestValue123' on input >> nth=61
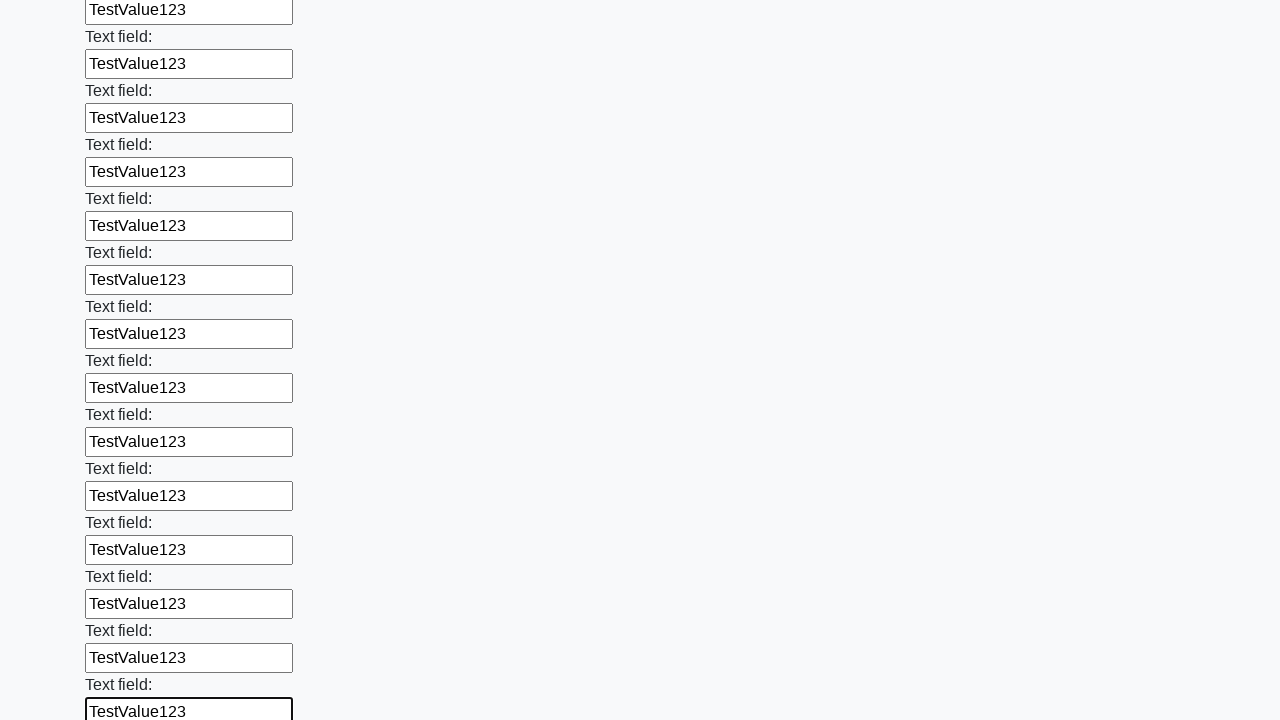

Filled an input field with 'TestValue123' on input >> nth=62
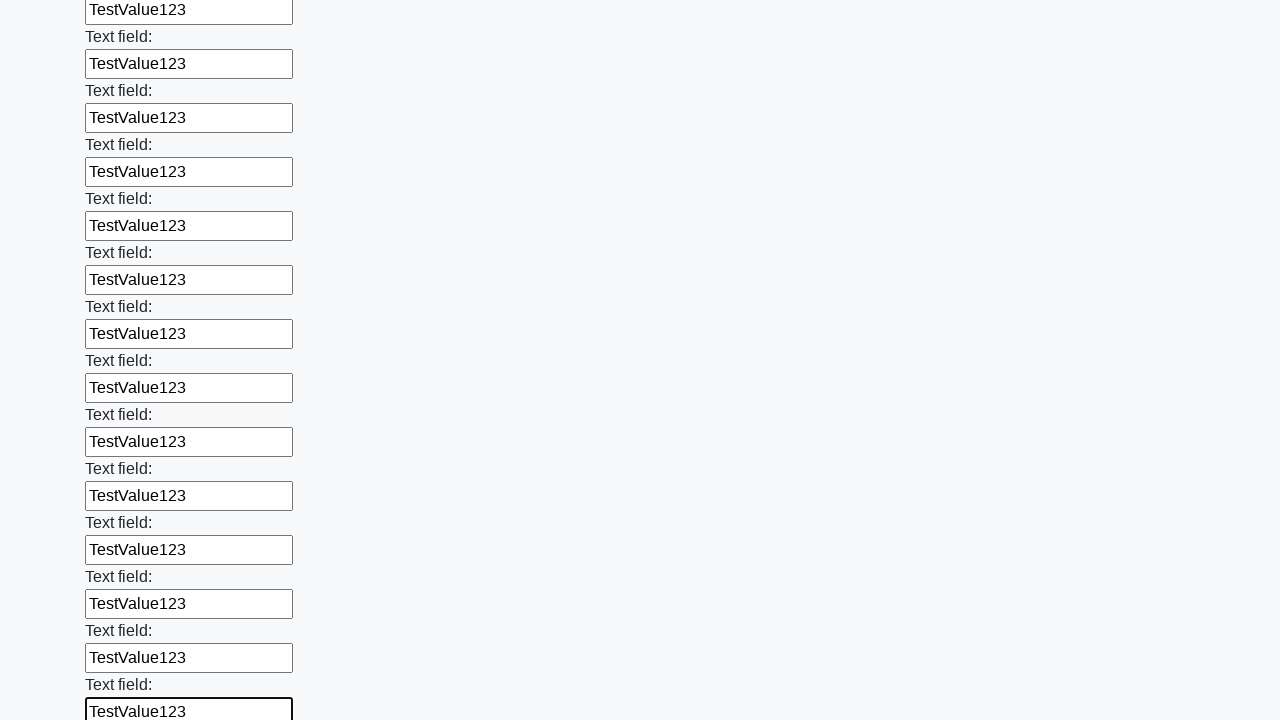

Filled an input field with 'TestValue123' on input >> nth=63
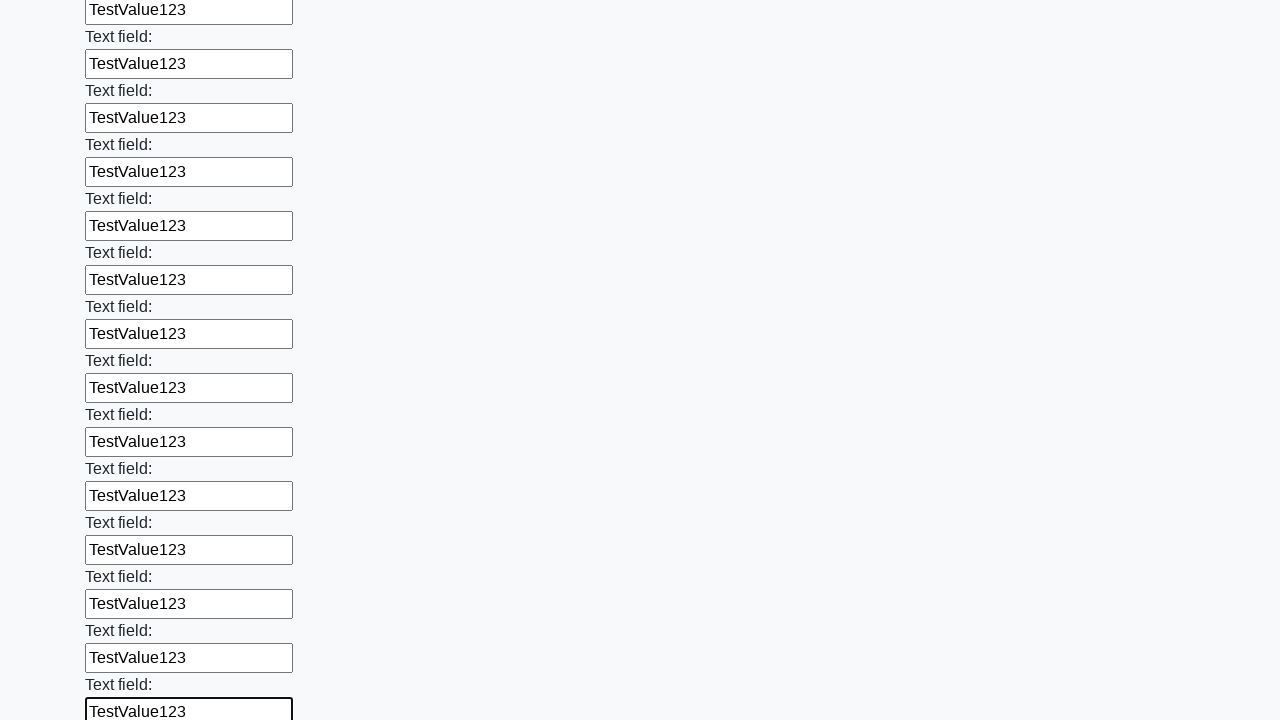

Filled an input field with 'TestValue123' on input >> nth=64
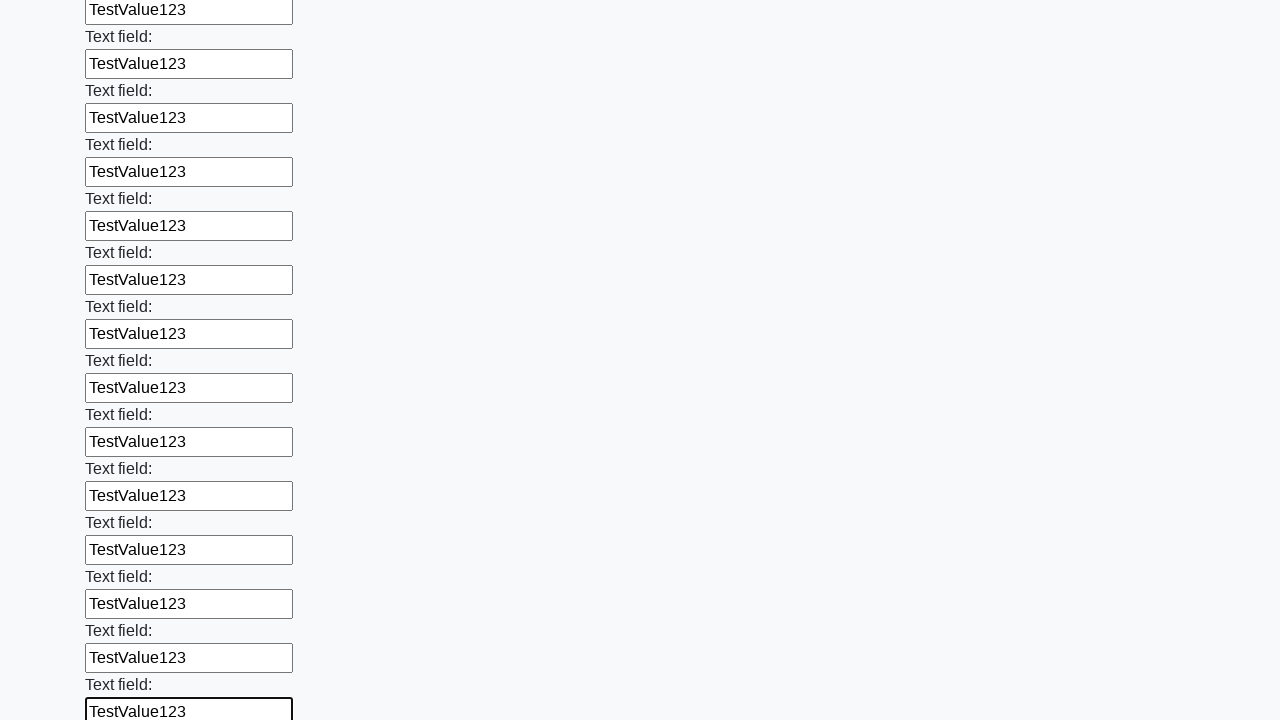

Filled an input field with 'TestValue123' on input >> nth=65
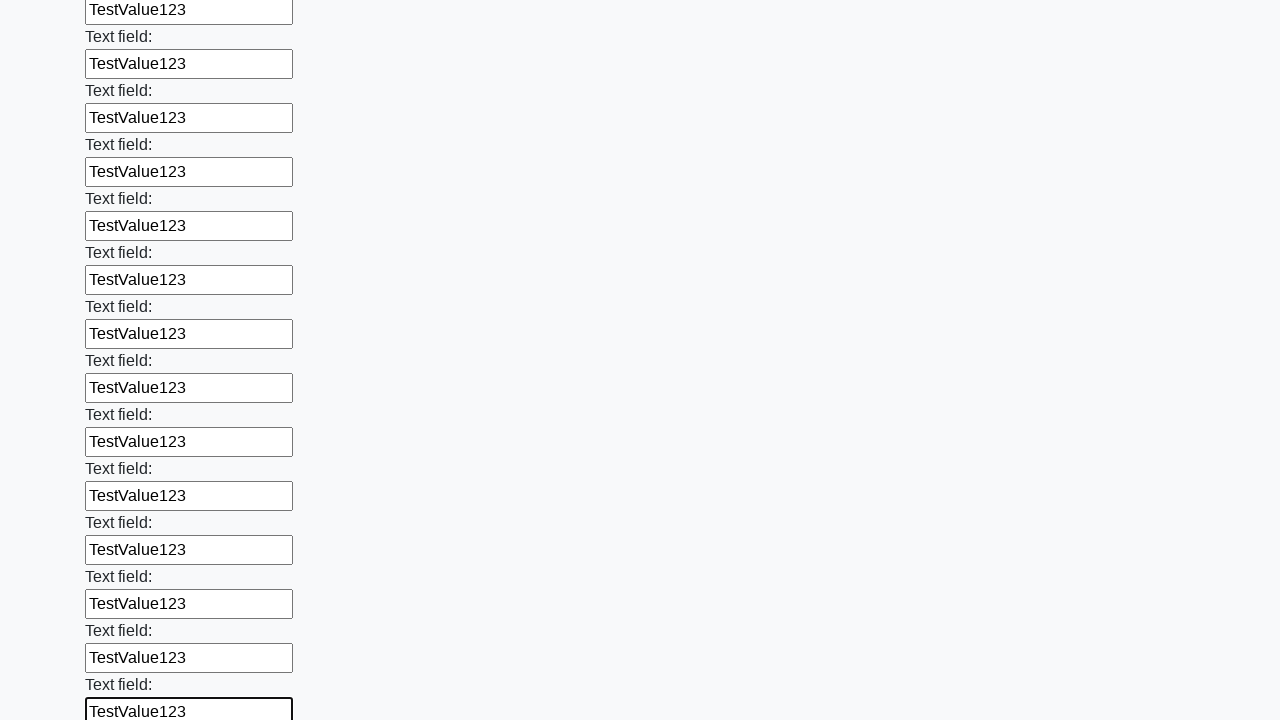

Filled an input field with 'TestValue123' on input >> nth=66
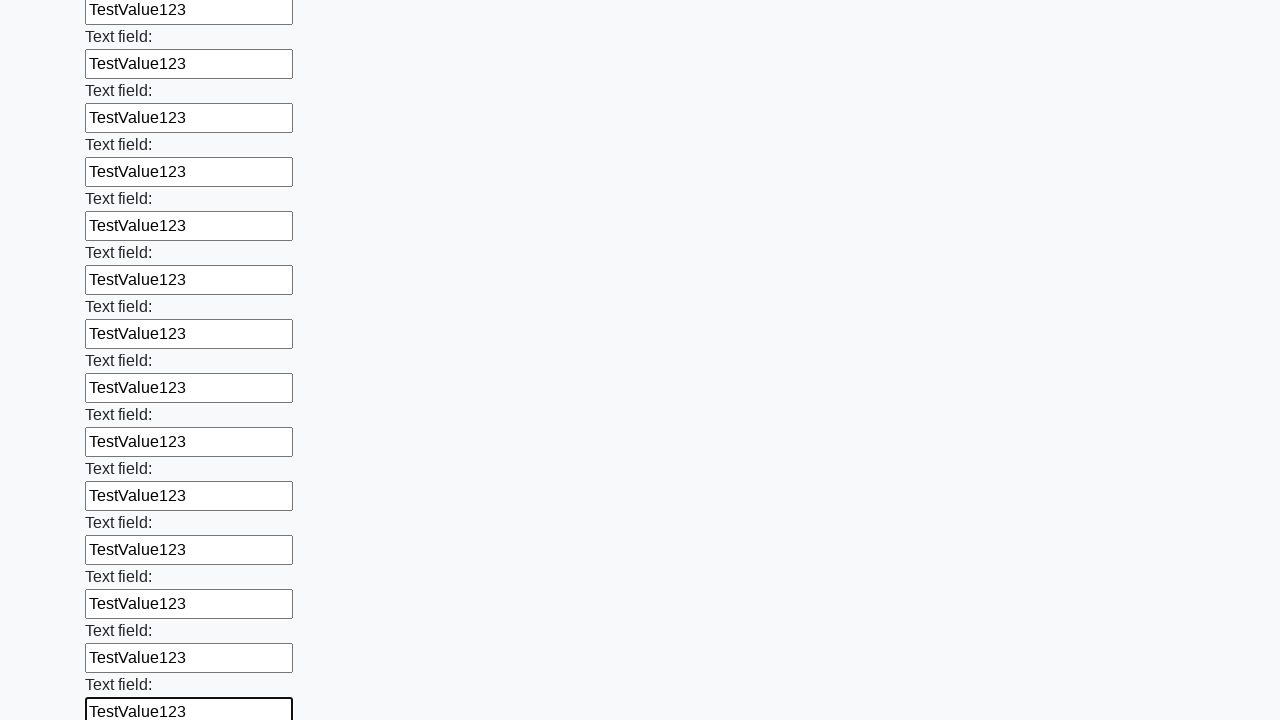

Filled an input field with 'TestValue123' on input >> nth=67
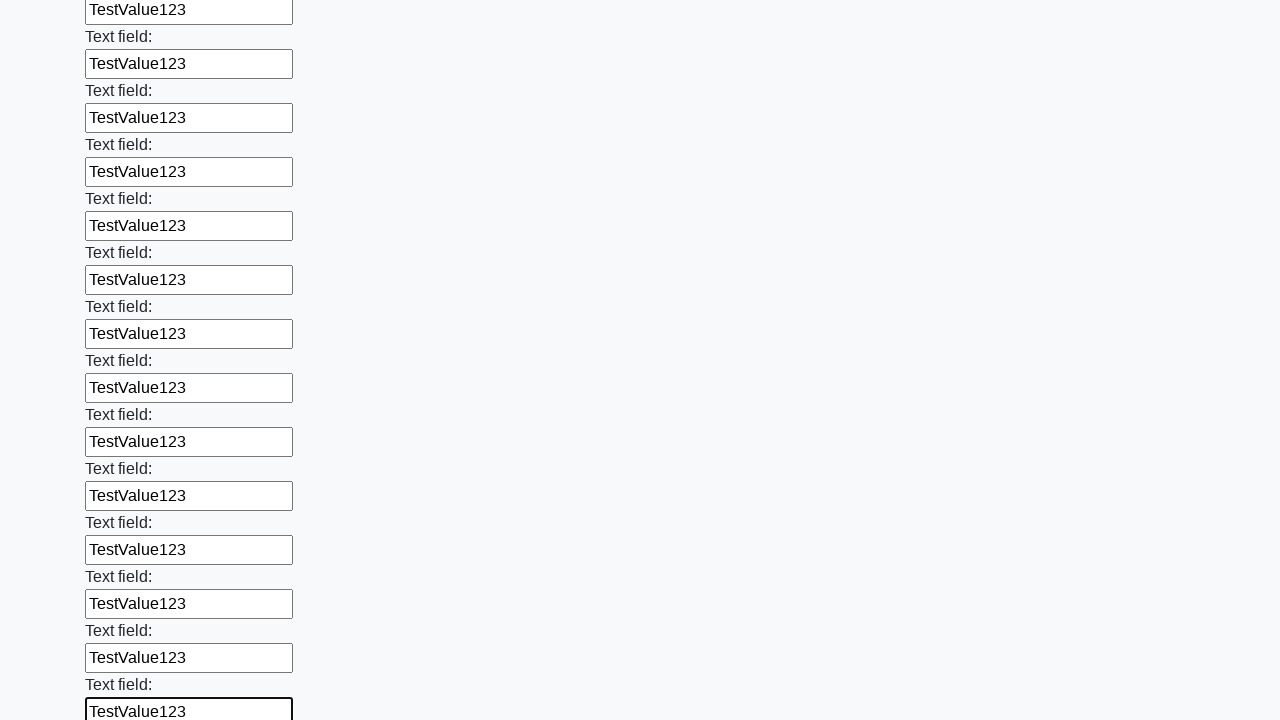

Filled an input field with 'TestValue123' on input >> nth=68
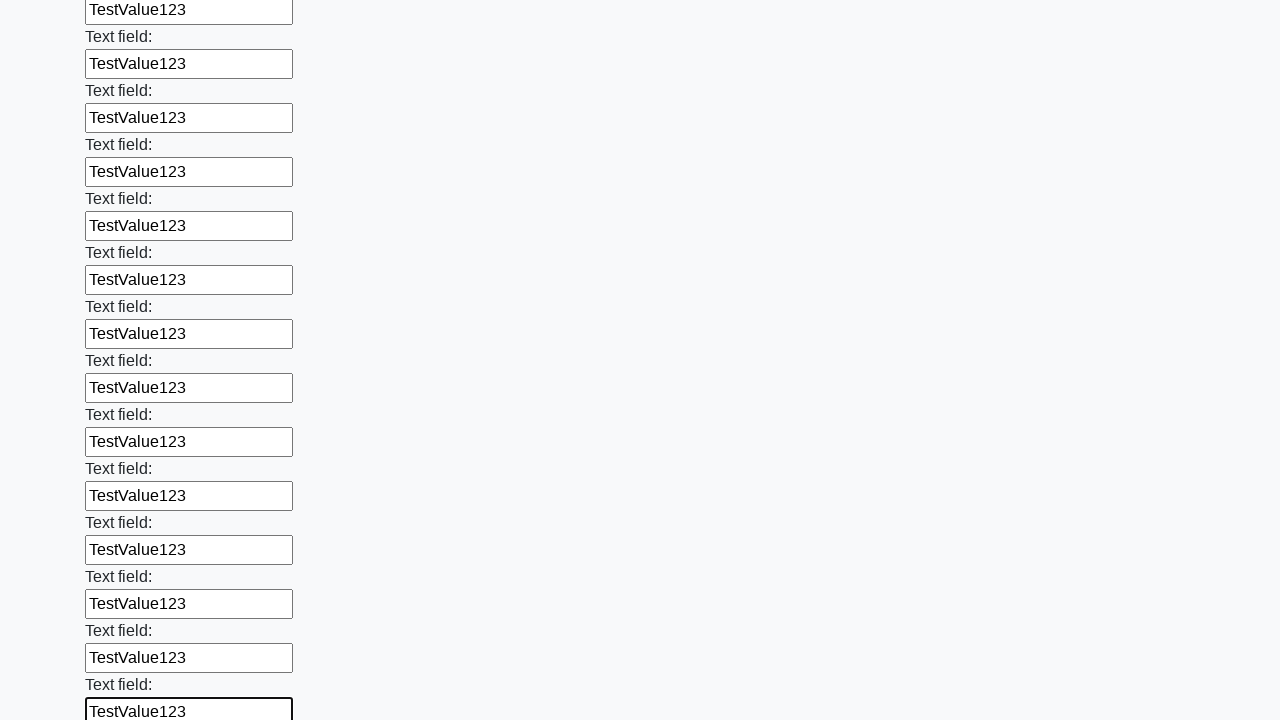

Filled an input field with 'TestValue123' on input >> nth=69
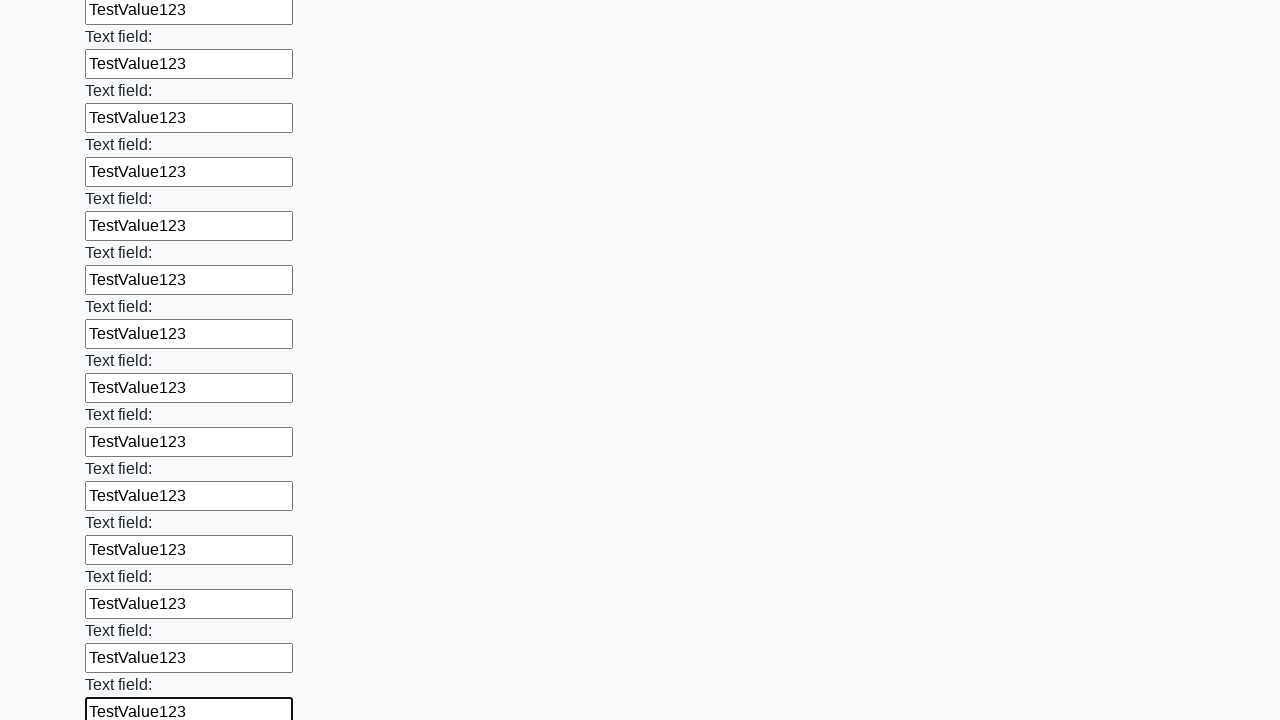

Filled an input field with 'TestValue123' on input >> nth=70
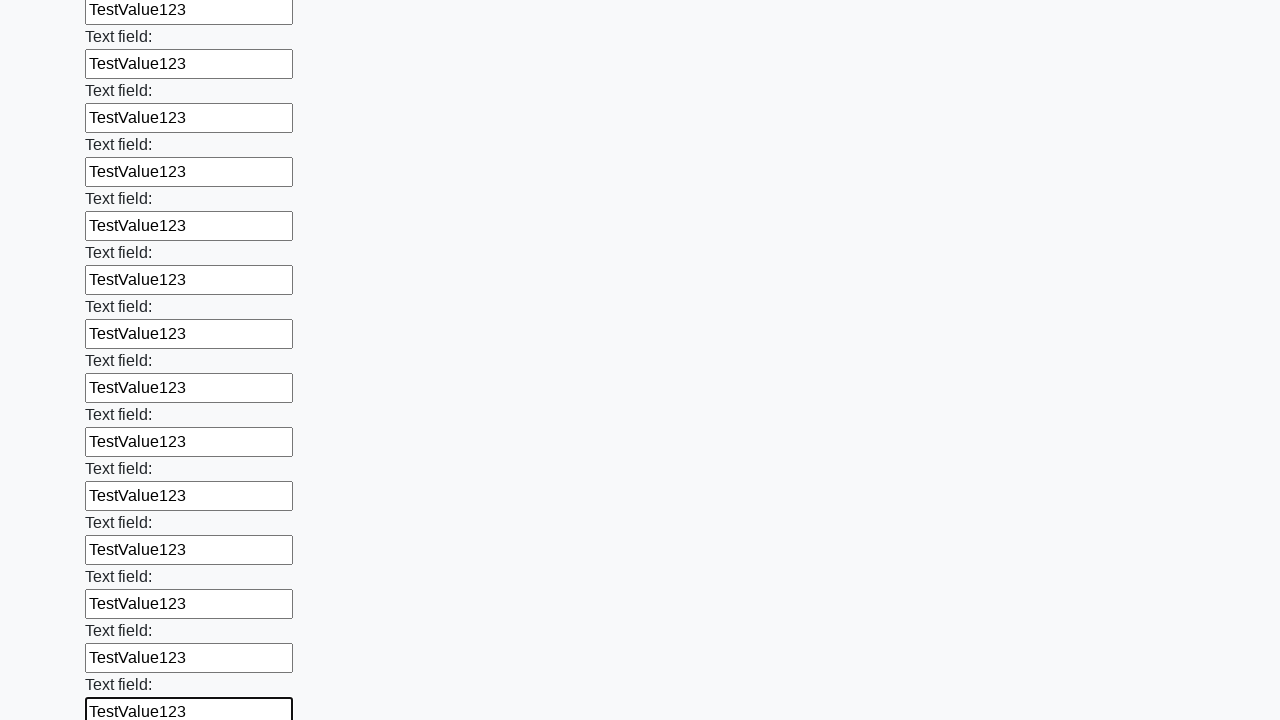

Filled an input field with 'TestValue123' on input >> nth=71
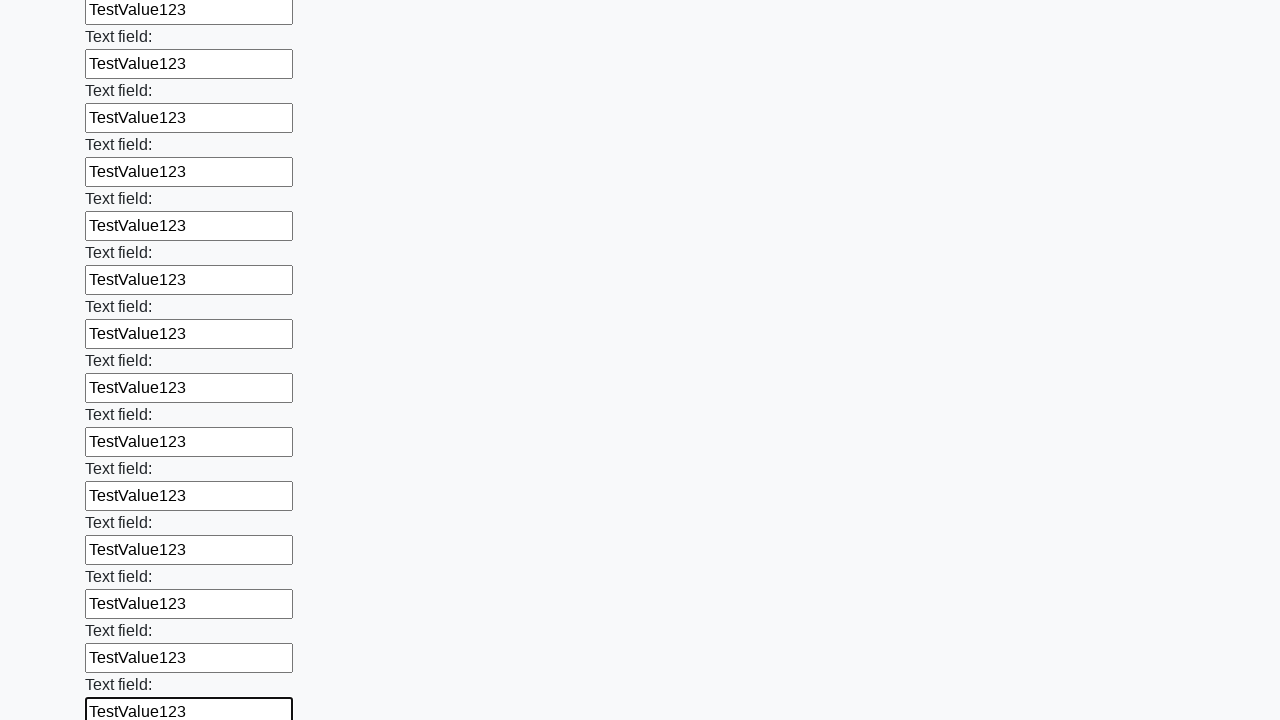

Filled an input field with 'TestValue123' on input >> nth=72
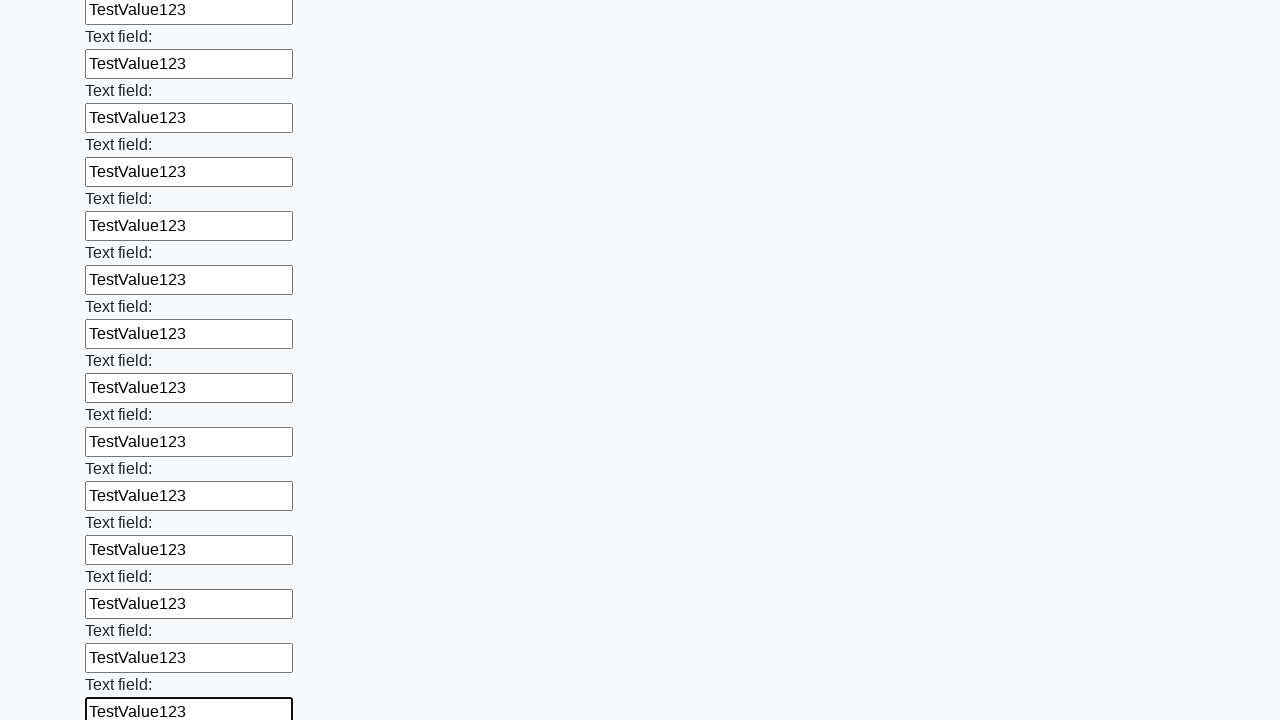

Filled an input field with 'TestValue123' on input >> nth=73
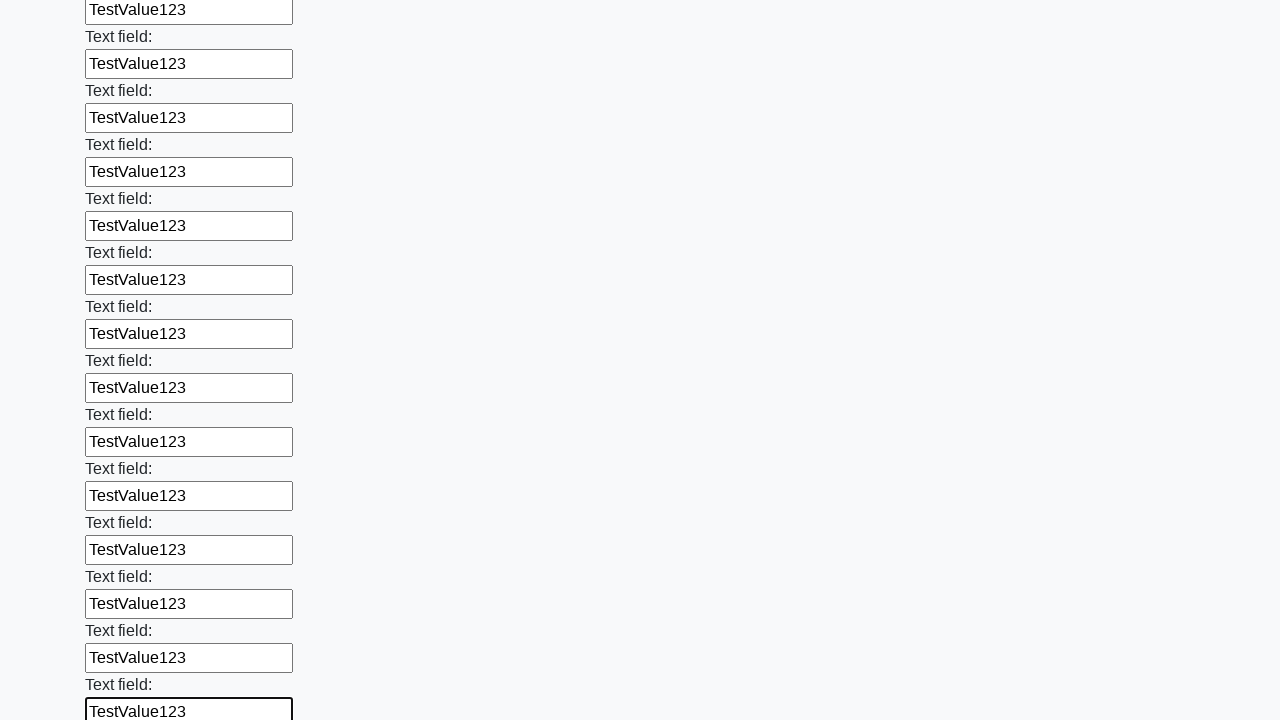

Filled an input field with 'TestValue123' on input >> nth=74
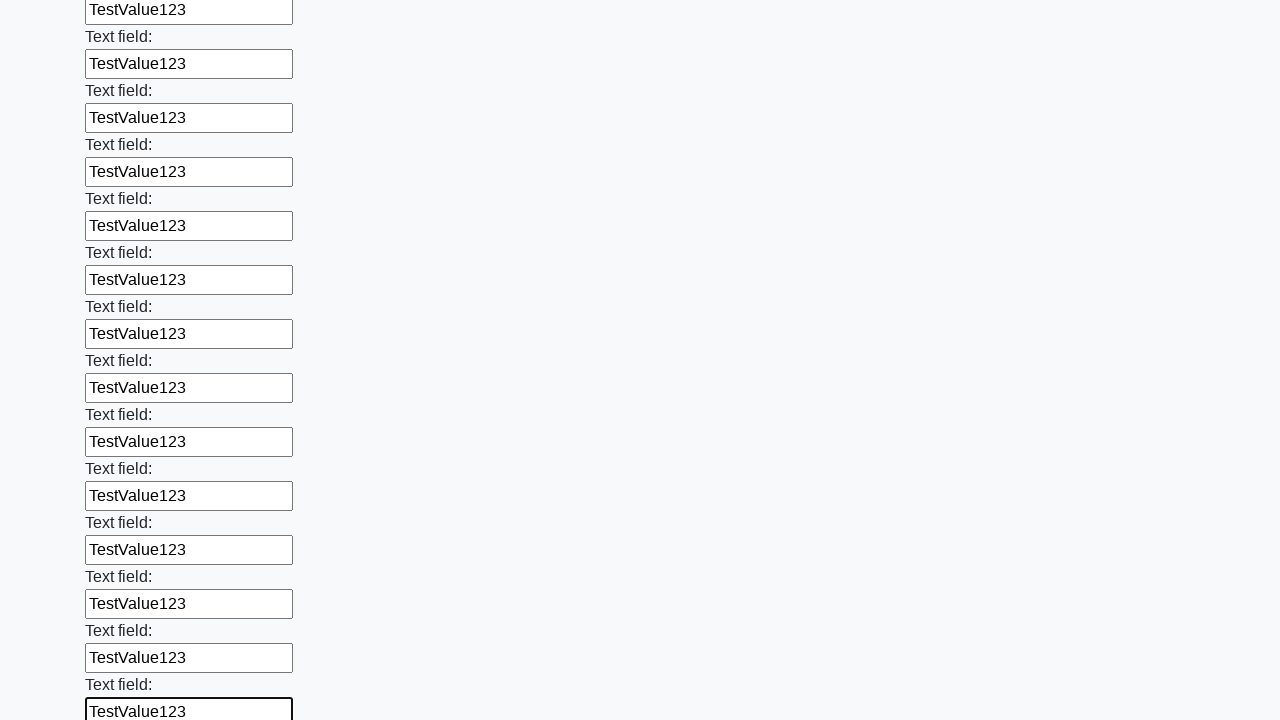

Filled an input field with 'TestValue123' on input >> nth=75
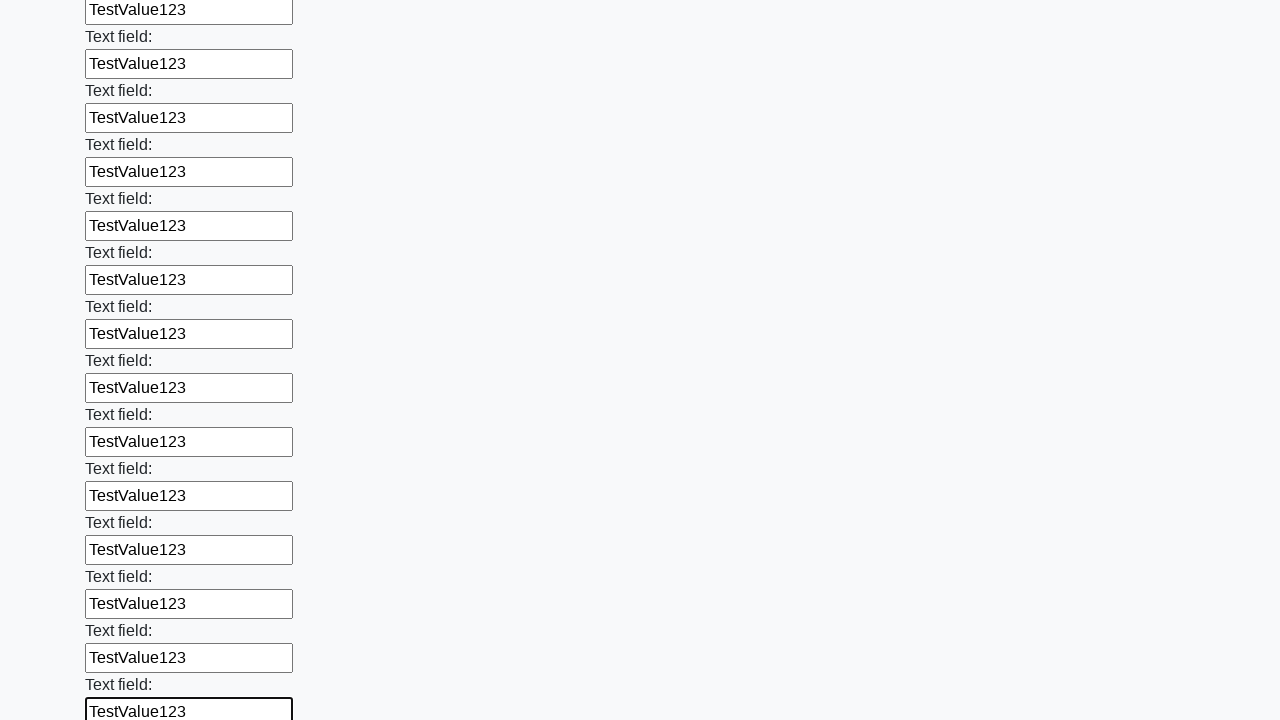

Filled an input field with 'TestValue123' on input >> nth=76
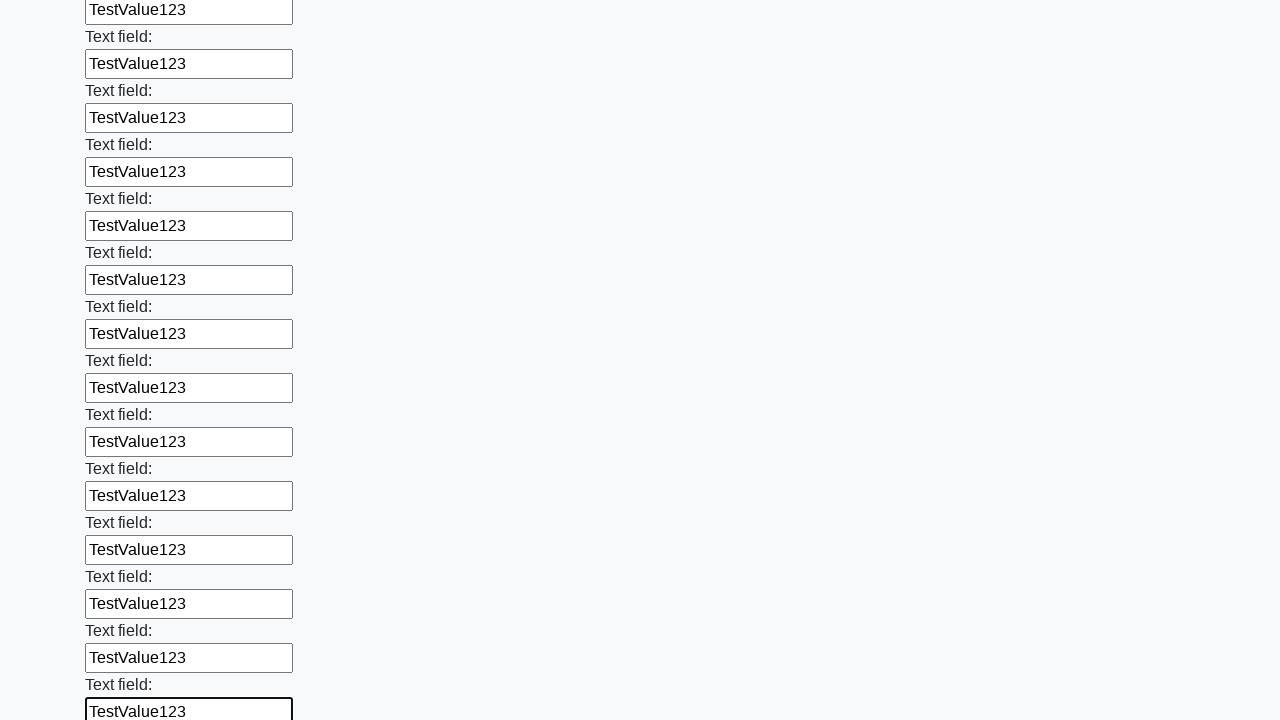

Filled an input field with 'TestValue123' on input >> nth=77
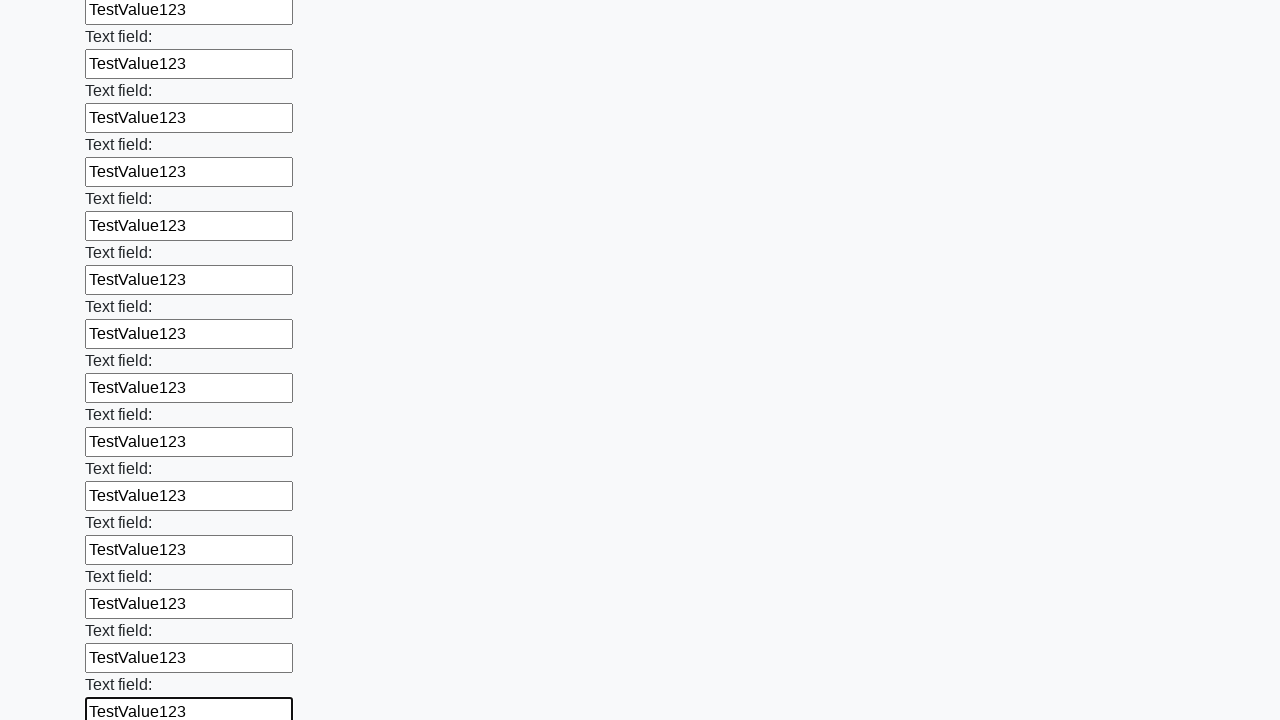

Filled an input field with 'TestValue123' on input >> nth=78
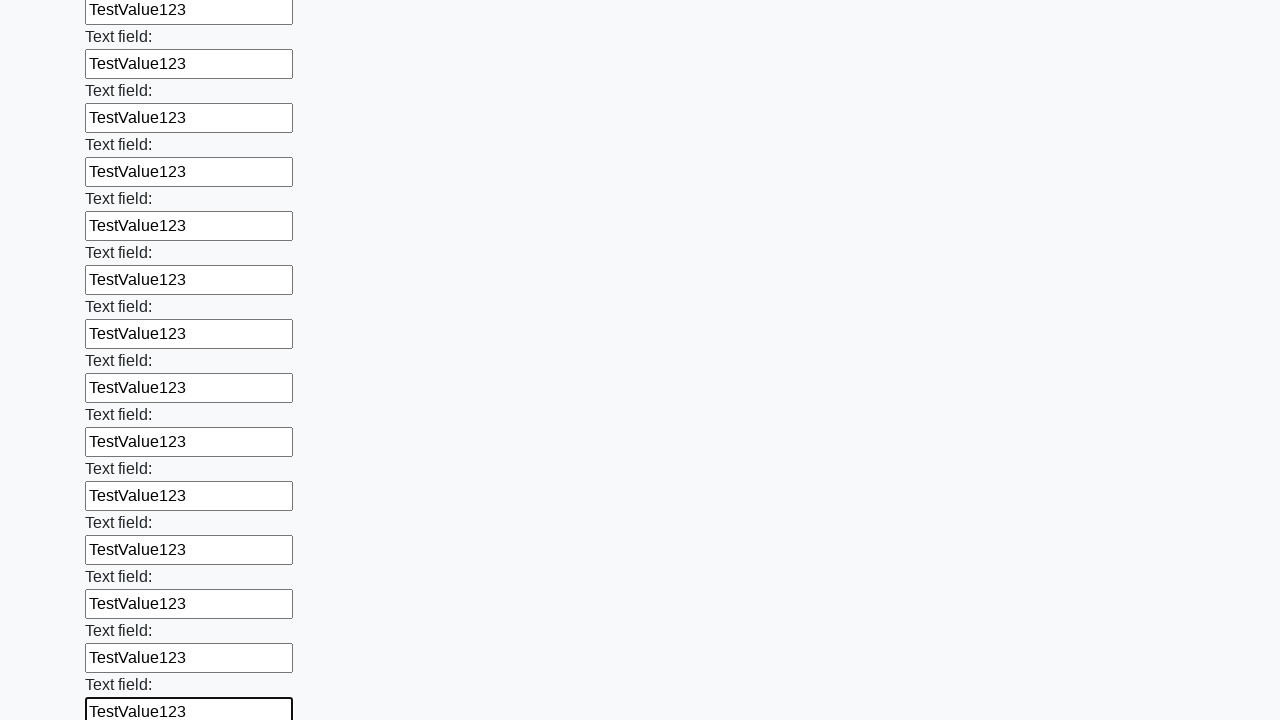

Filled an input field with 'TestValue123' on input >> nth=79
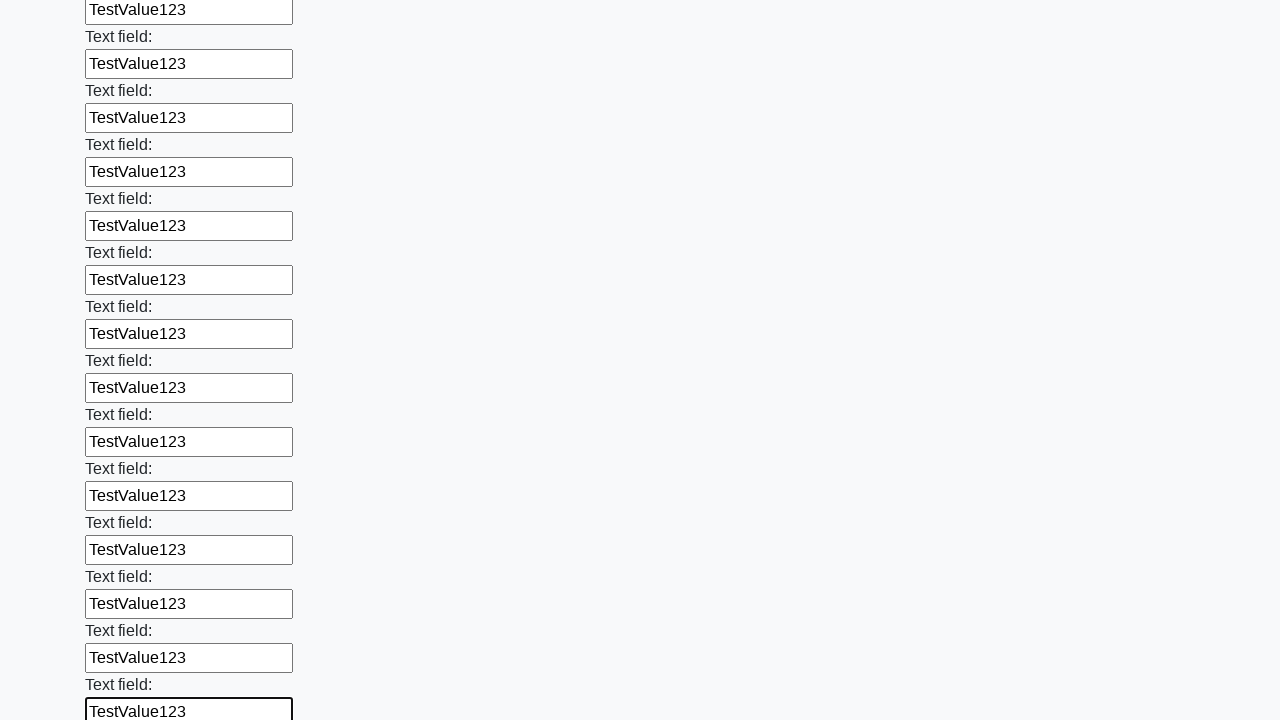

Filled an input field with 'TestValue123' on input >> nth=80
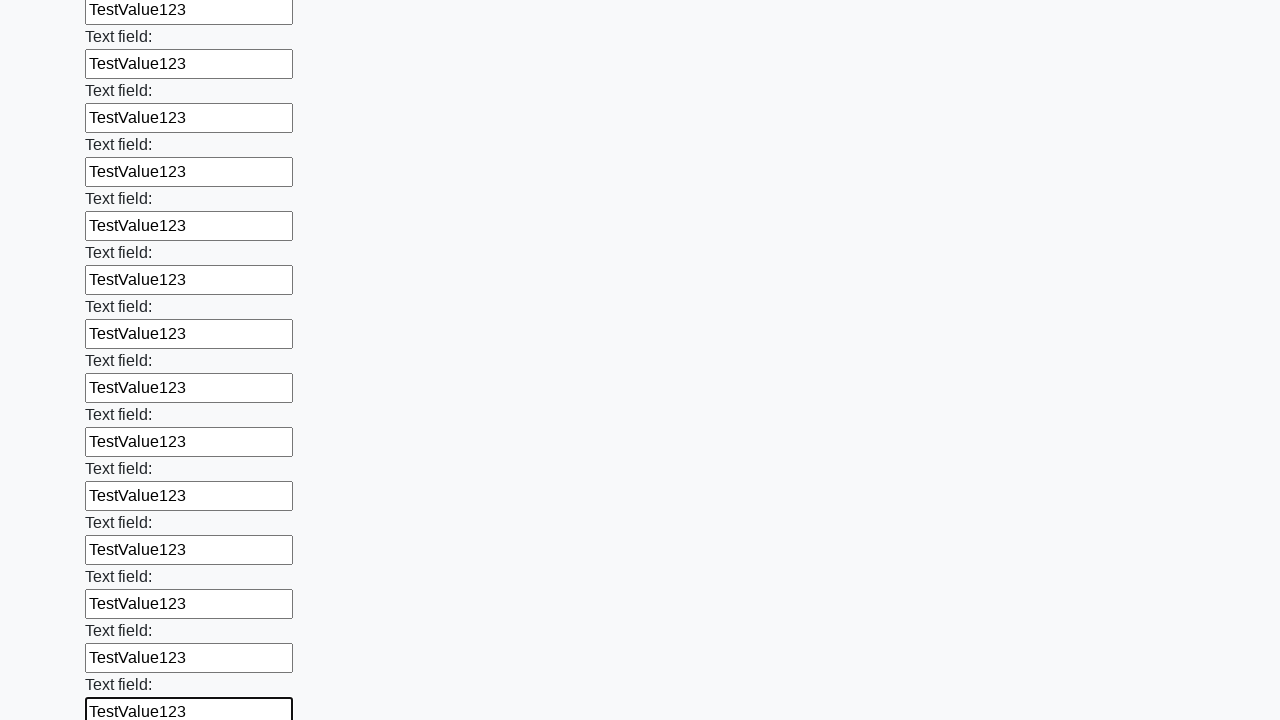

Filled an input field with 'TestValue123' on input >> nth=81
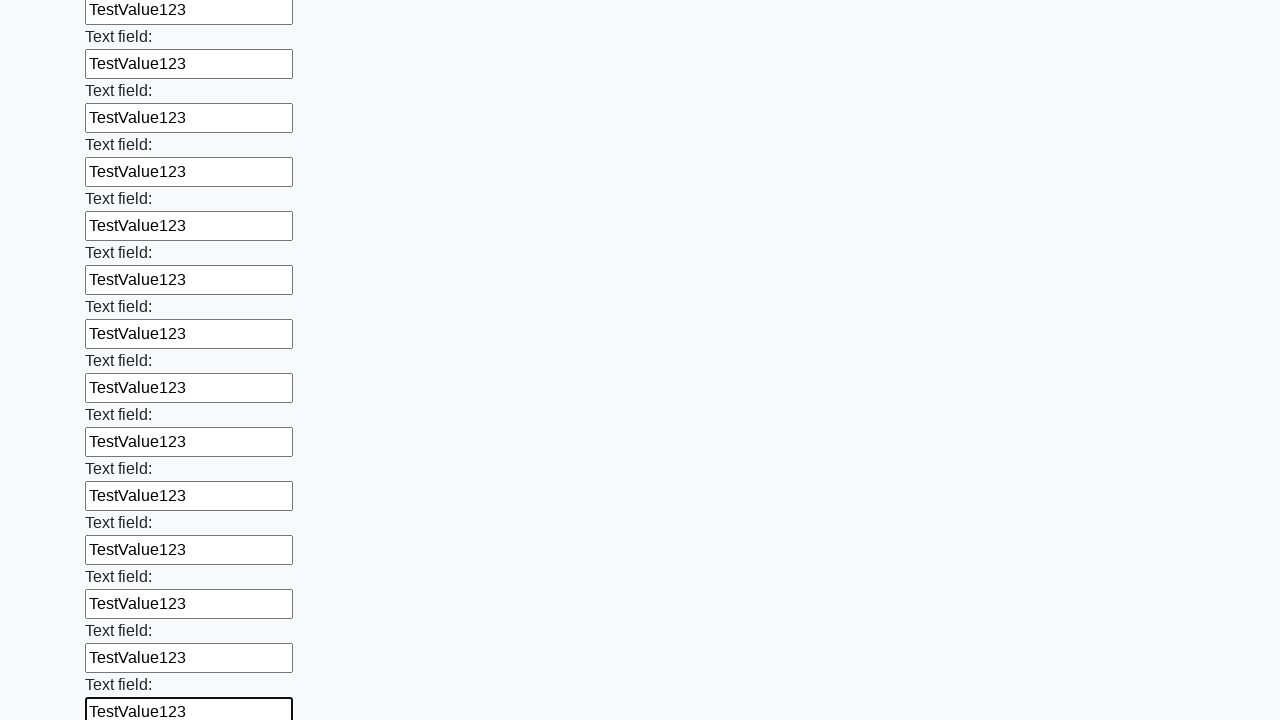

Filled an input field with 'TestValue123' on input >> nth=82
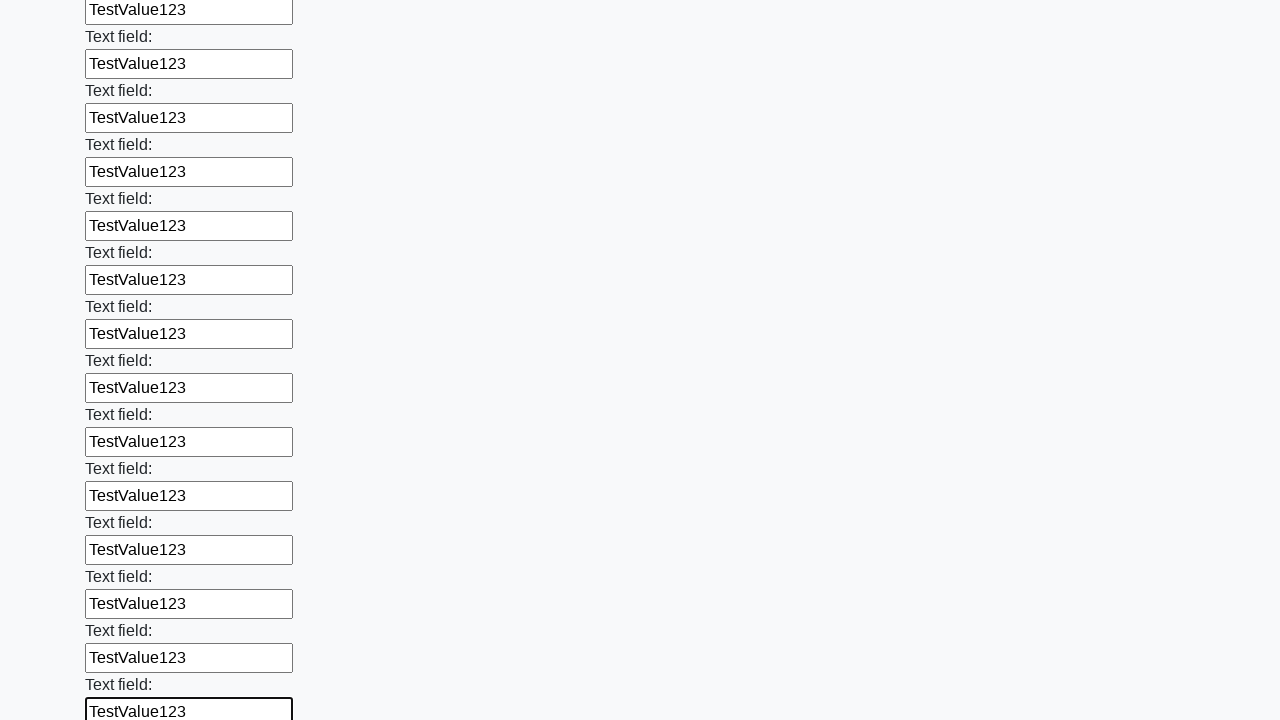

Filled an input field with 'TestValue123' on input >> nth=83
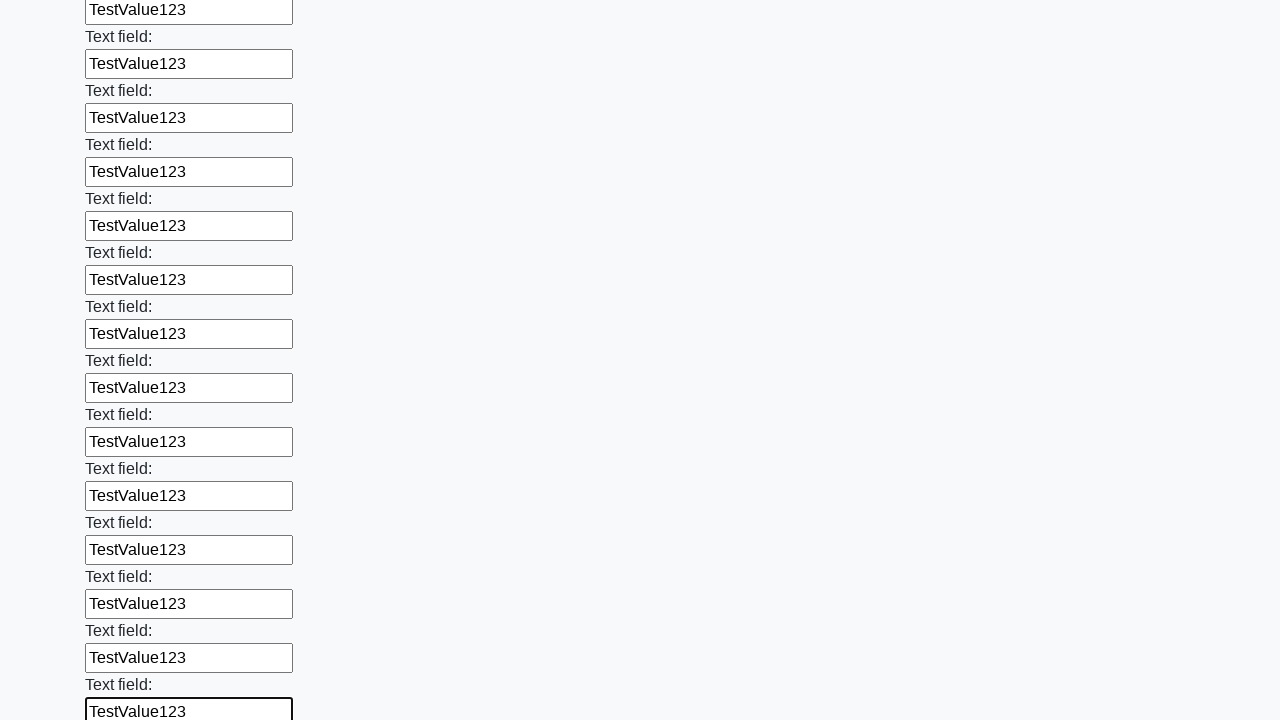

Filled an input field with 'TestValue123' on input >> nth=84
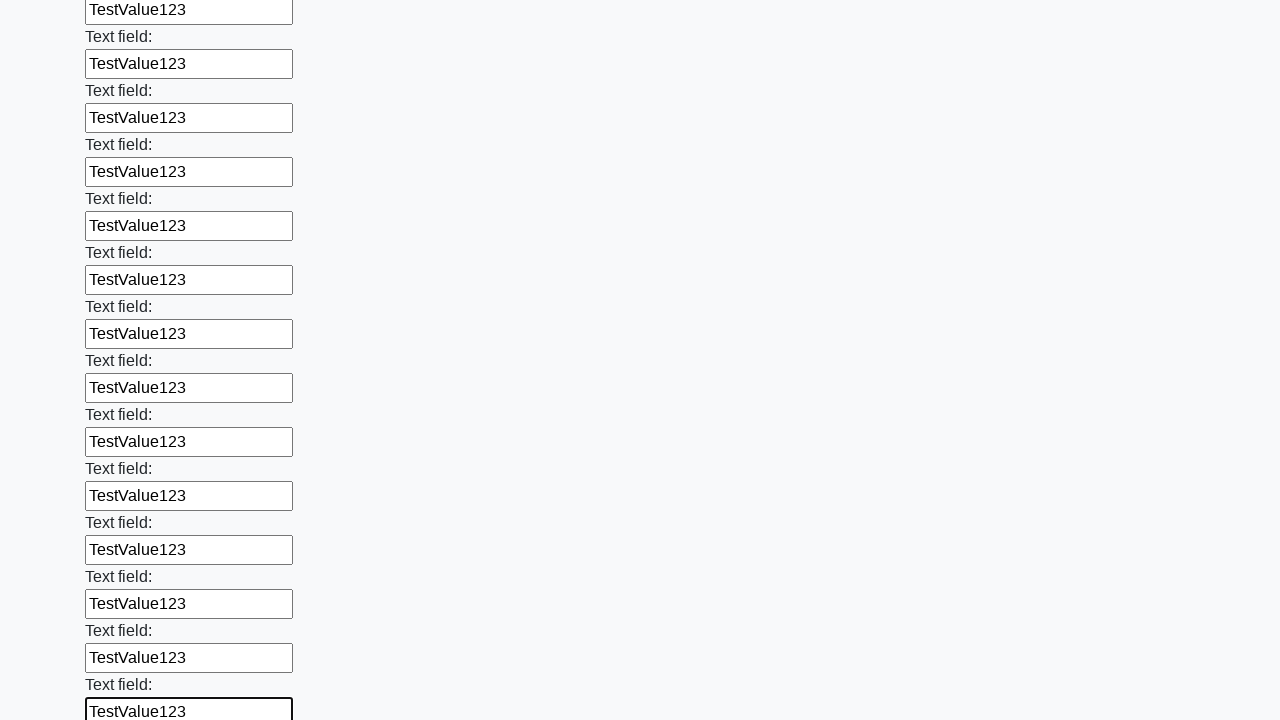

Filled an input field with 'TestValue123' on input >> nth=85
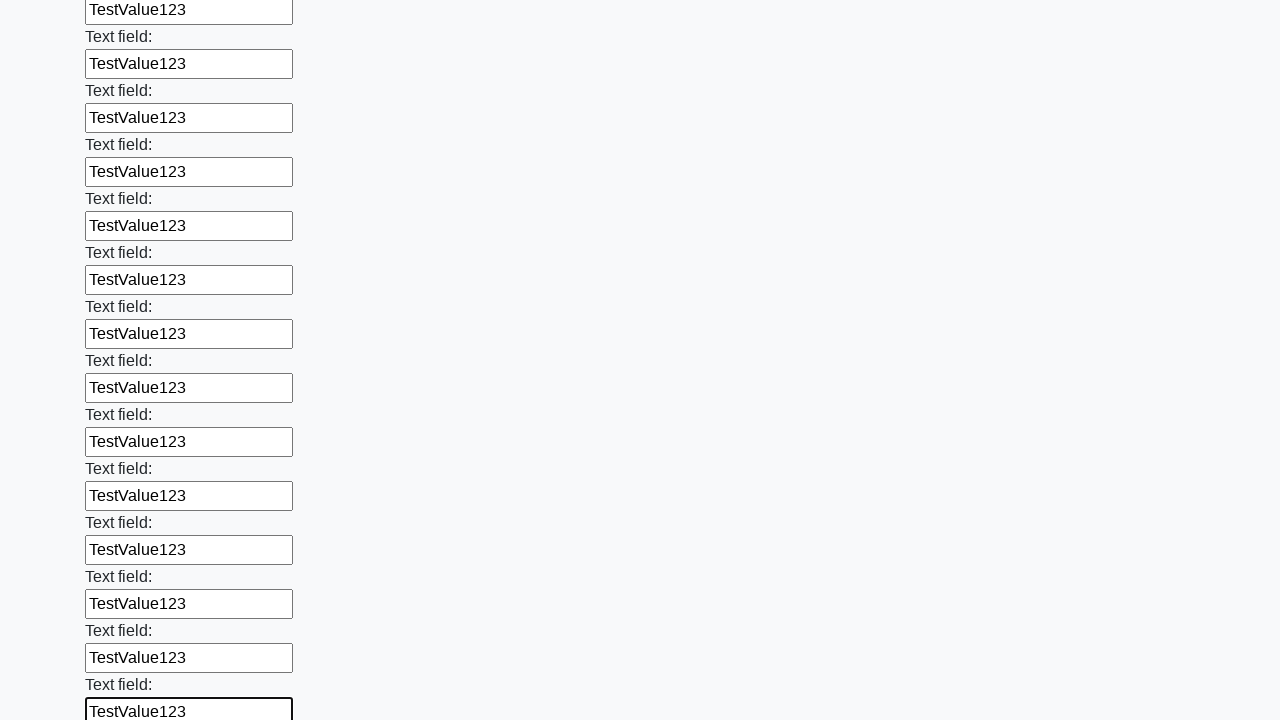

Filled an input field with 'TestValue123' on input >> nth=86
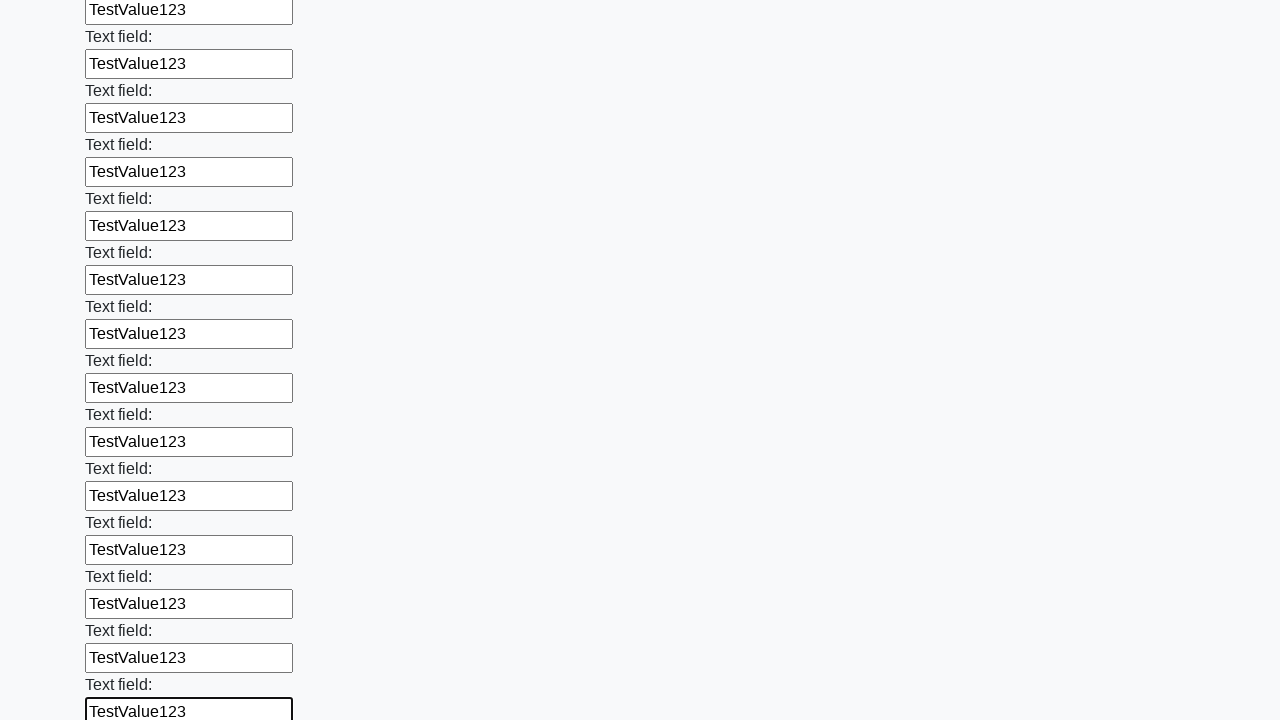

Filled an input field with 'TestValue123' on input >> nth=87
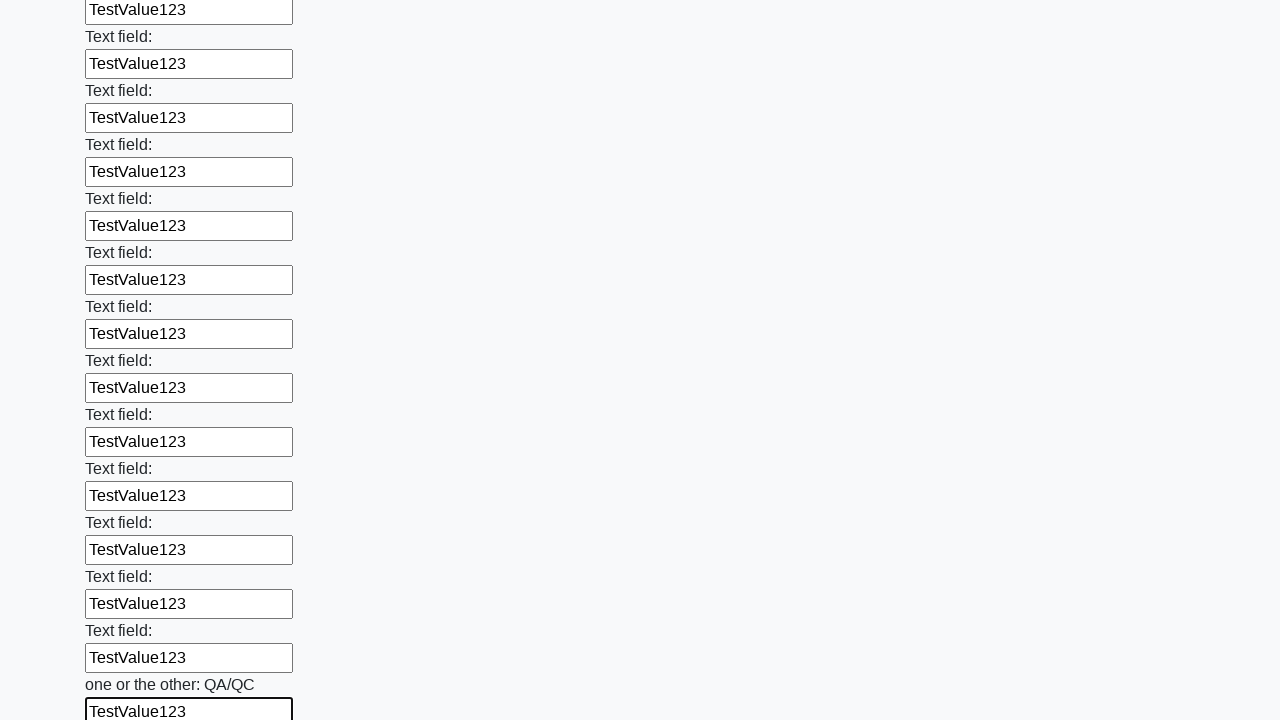

Filled an input field with 'TestValue123' on input >> nth=88
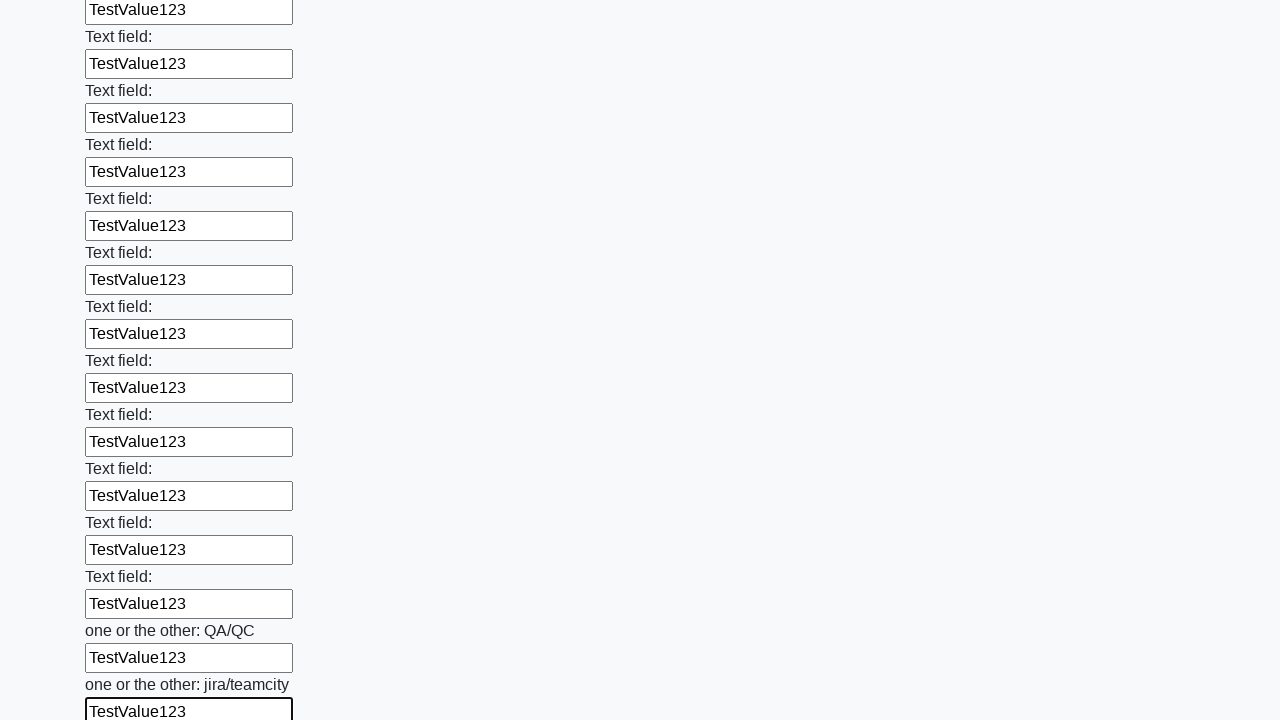

Filled an input field with 'TestValue123' on input >> nth=89
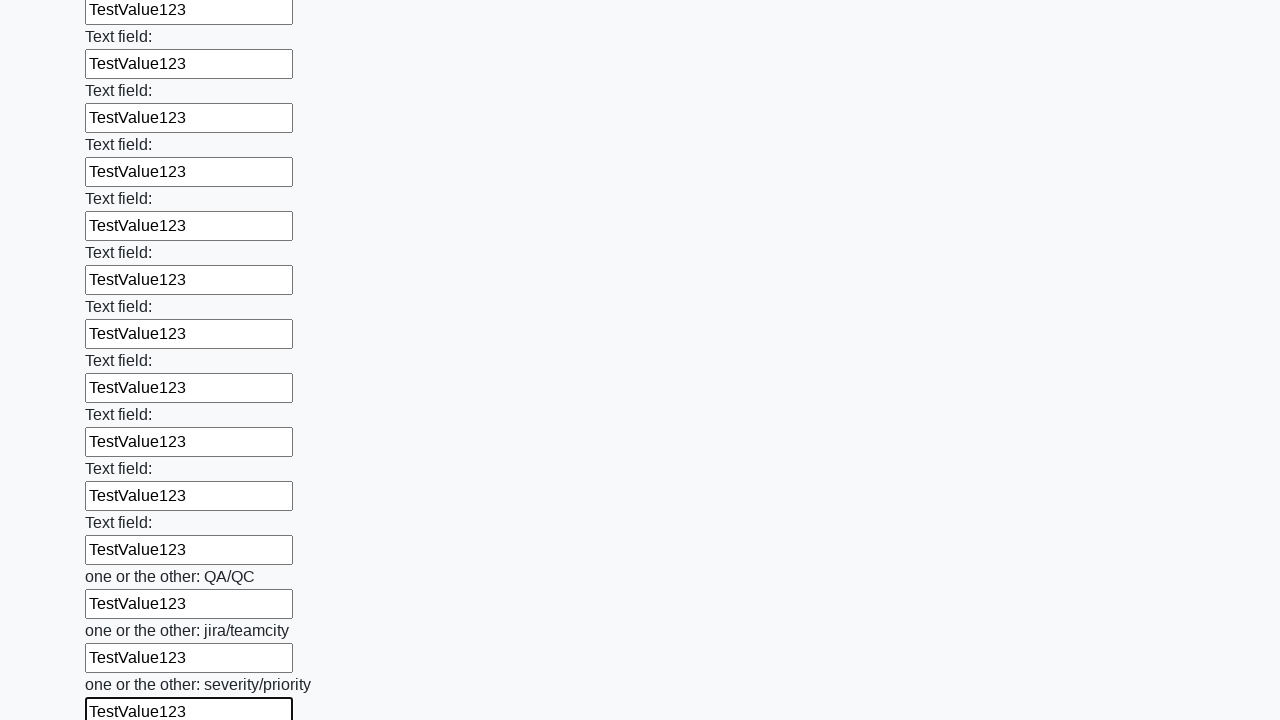

Filled an input field with 'TestValue123' on input >> nth=90
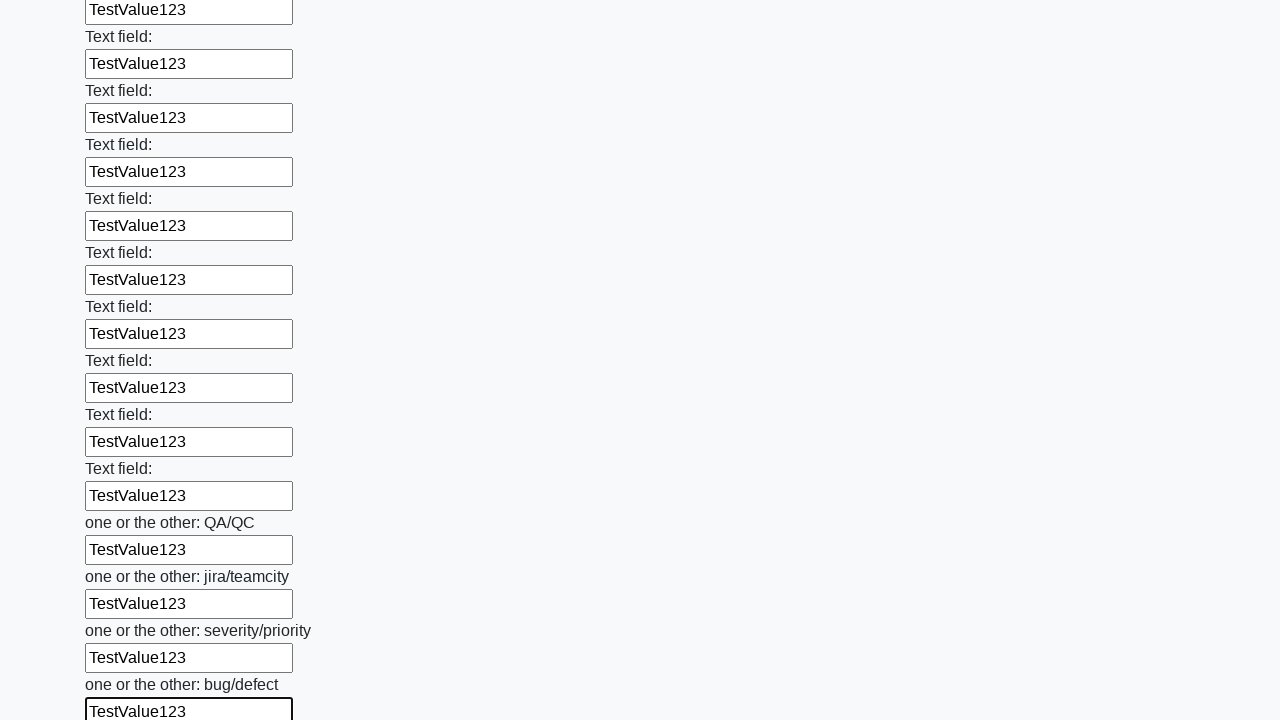

Filled an input field with 'TestValue123' on input >> nth=91
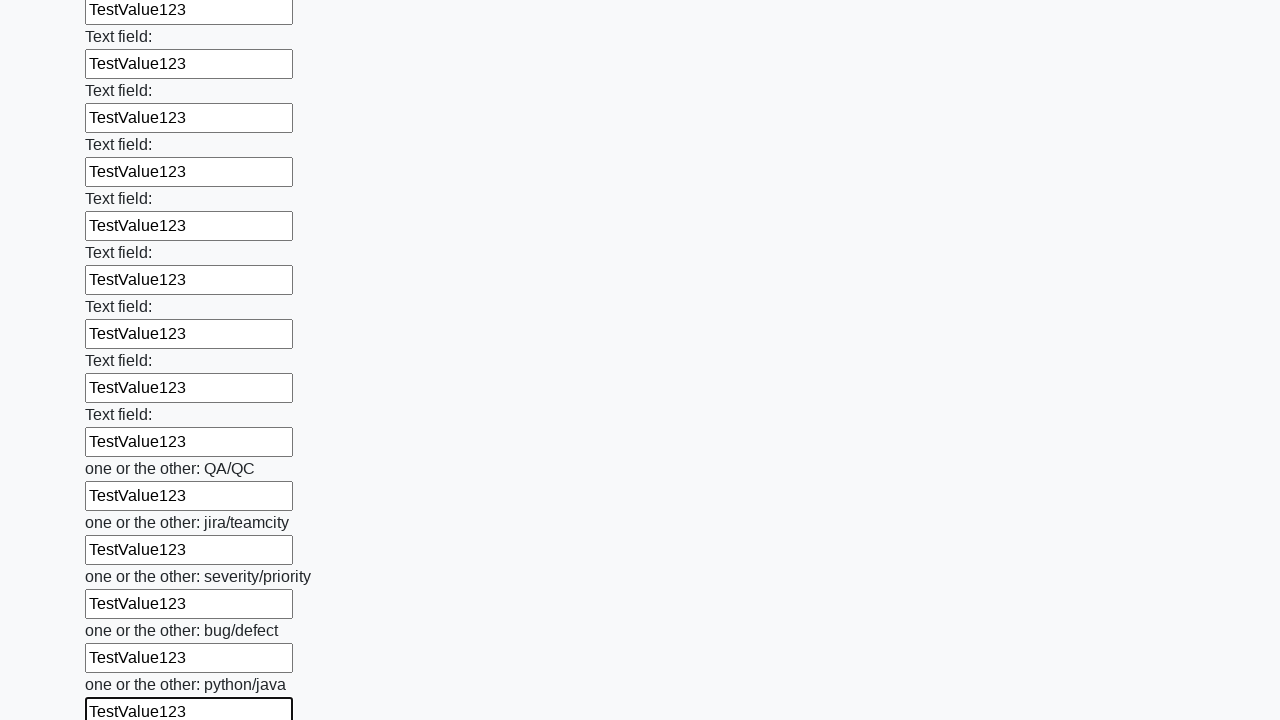

Filled an input field with 'TestValue123' on input >> nth=92
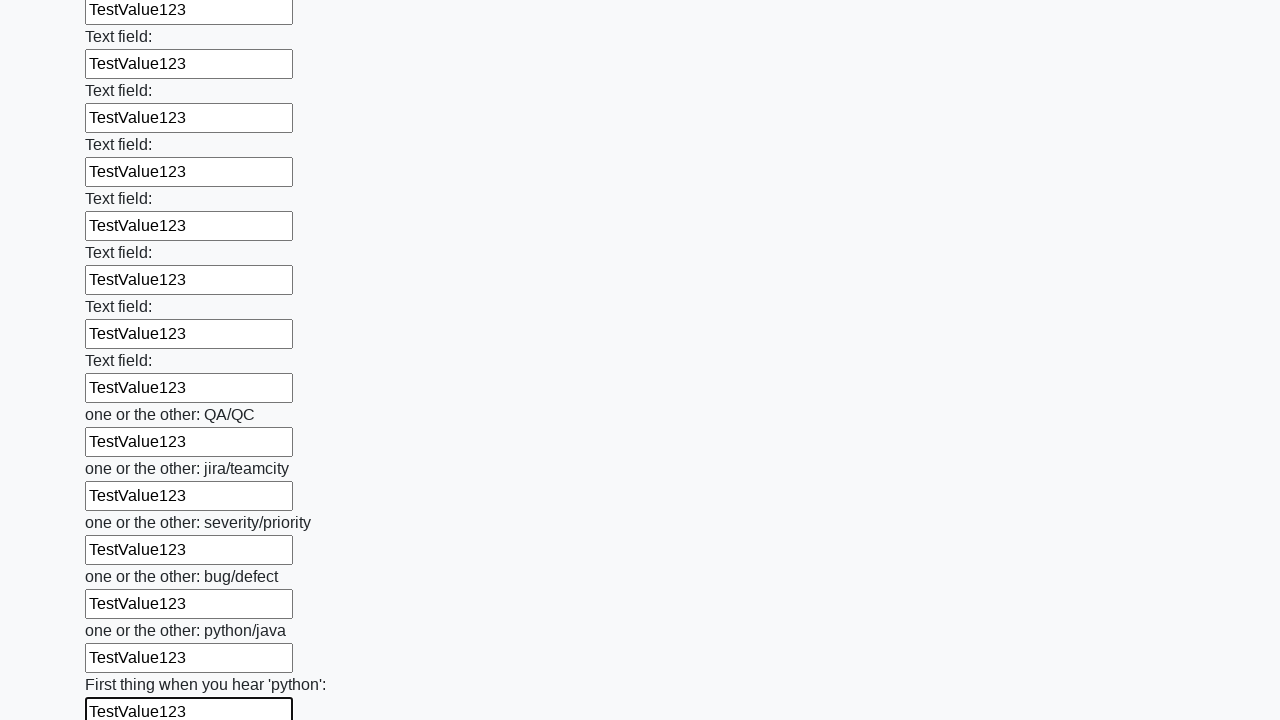

Filled an input field with 'TestValue123' on input >> nth=93
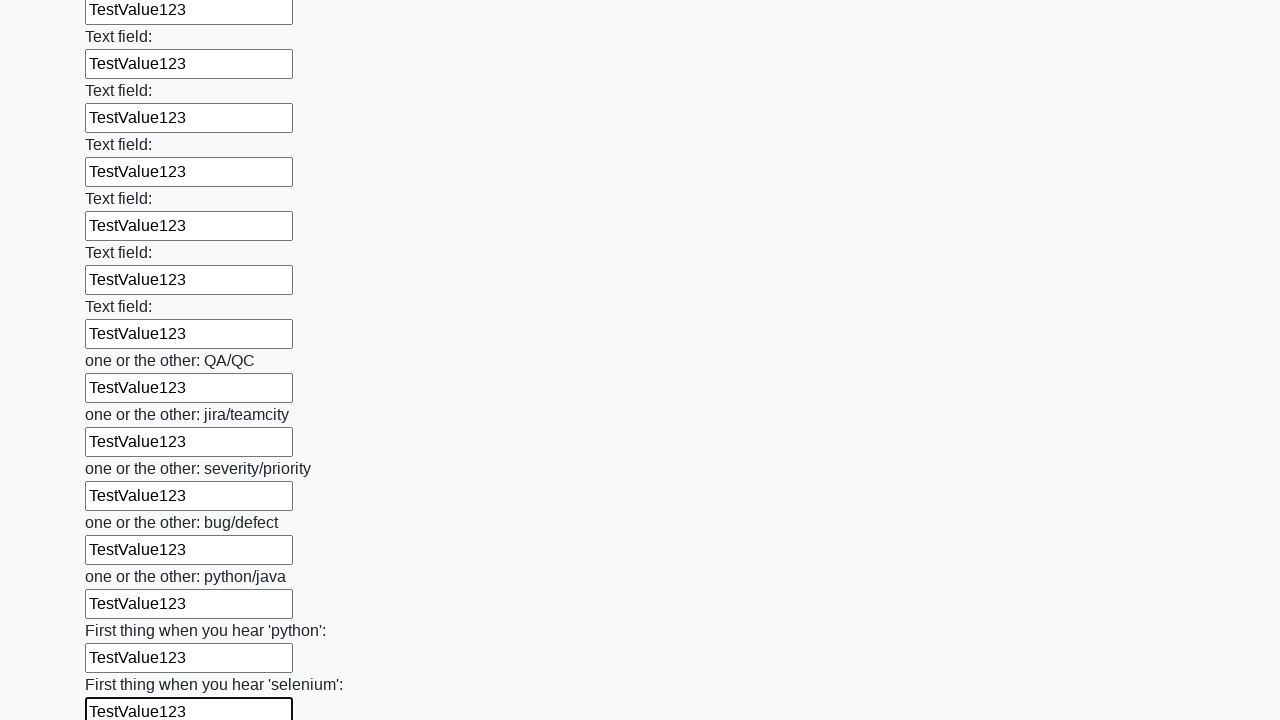

Filled an input field with 'TestValue123' on input >> nth=94
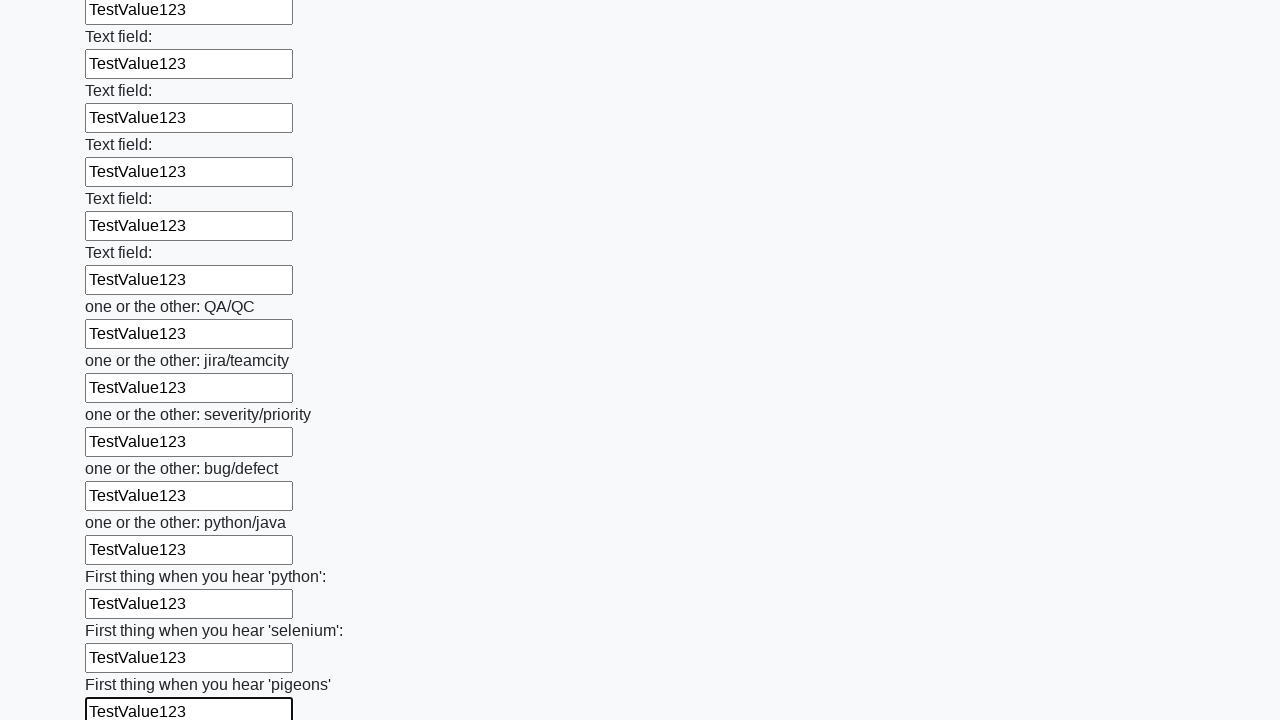

Filled an input field with 'TestValue123' on input >> nth=95
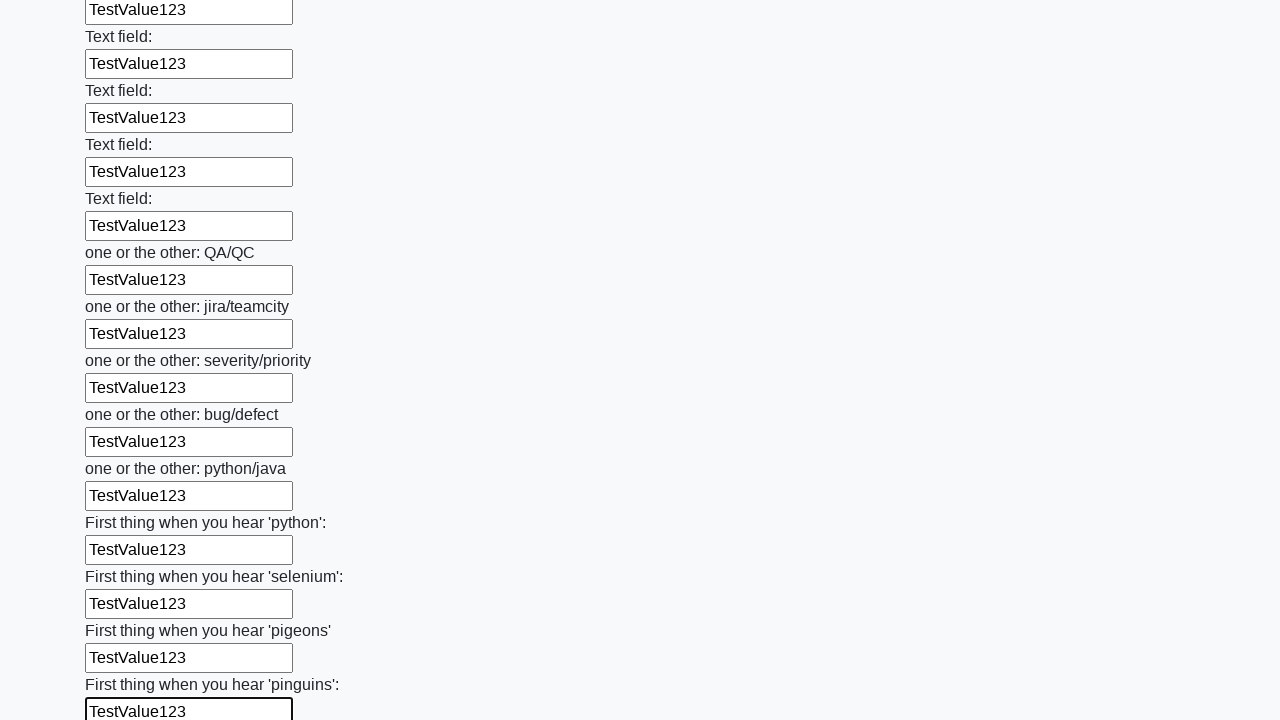

Filled an input field with 'TestValue123' on input >> nth=96
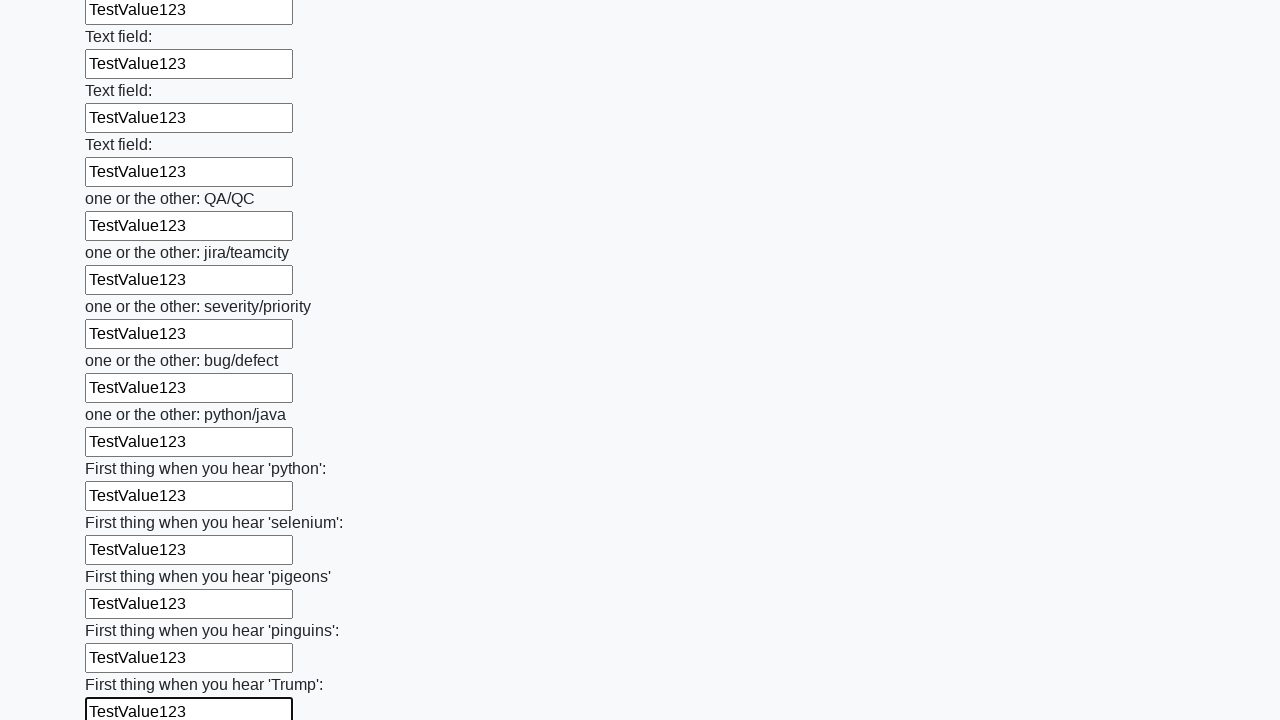

Filled an input field with 'TestValue123' on input >> nth=97
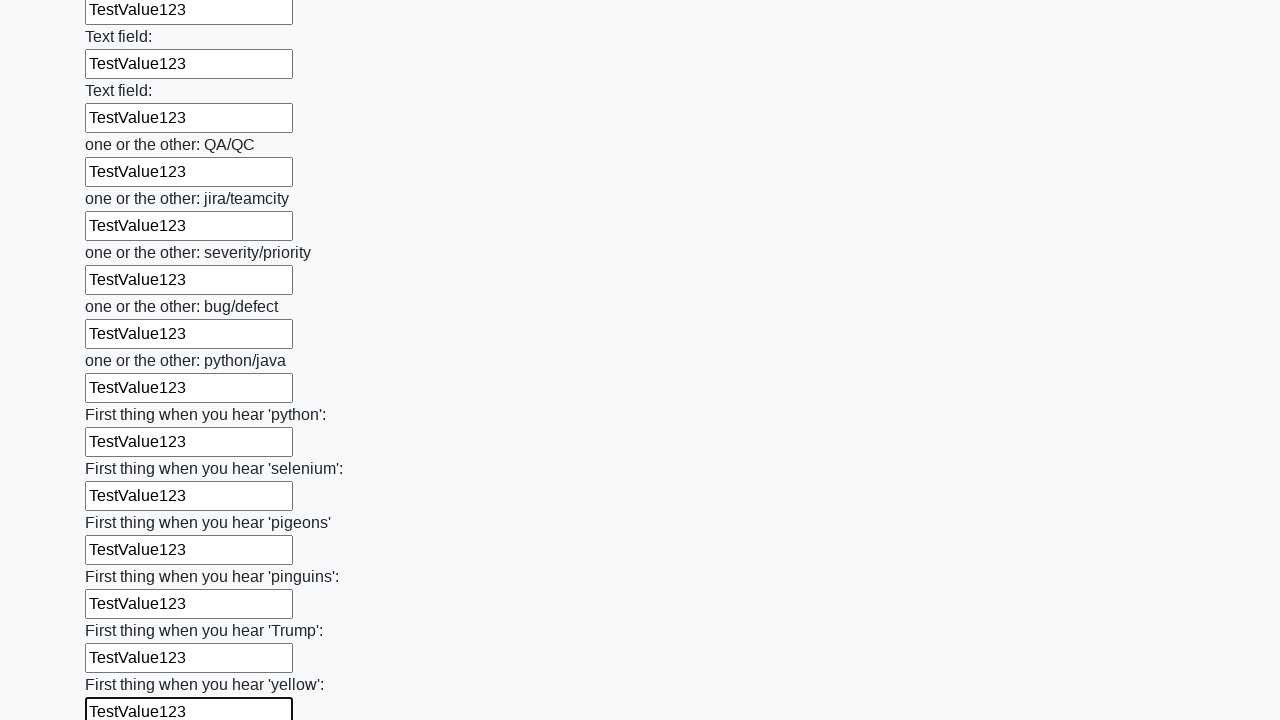

Filled an input field with 'TestValue123' on input >> nth=98
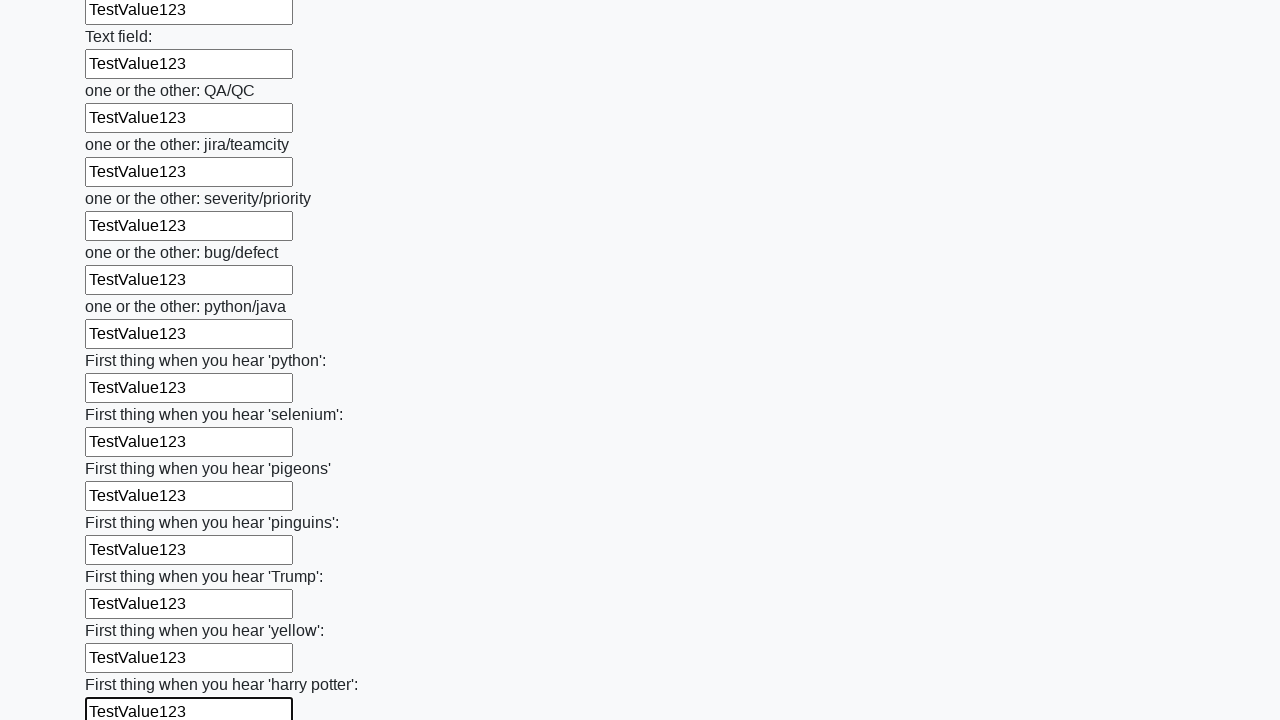

Filled an input field with 'TestValue123' on input >> nth=99
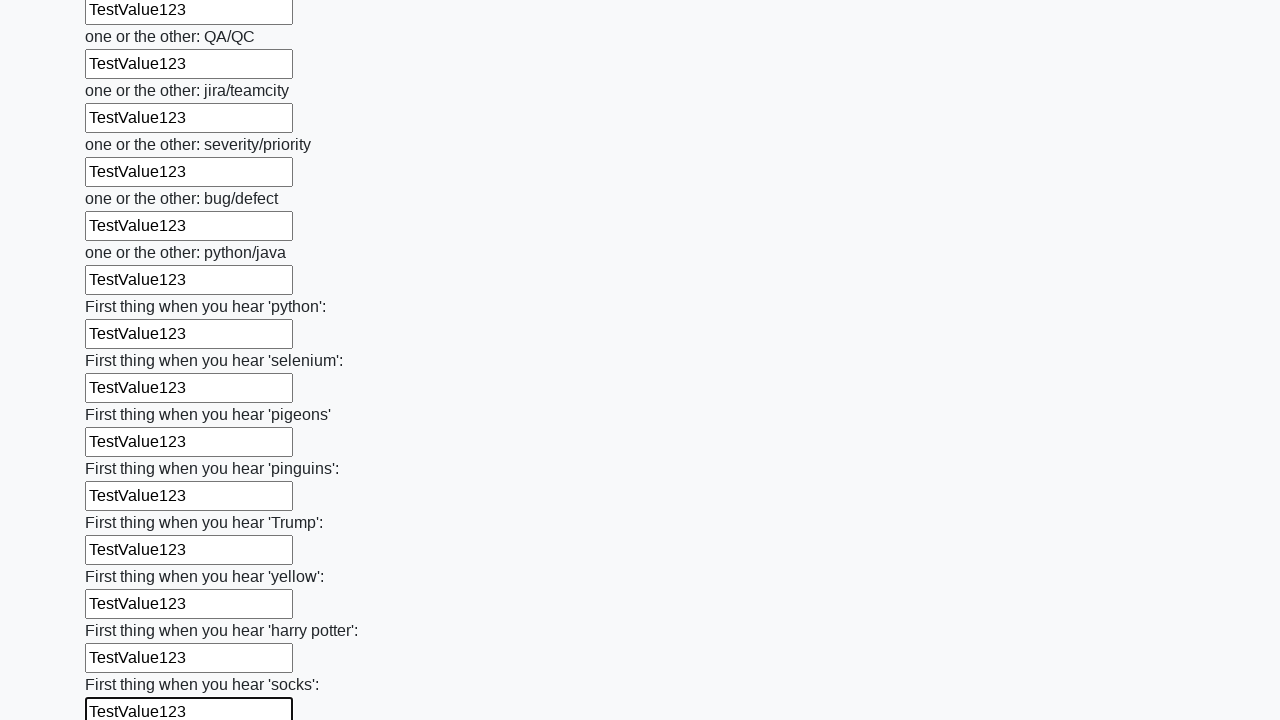

Clicked the submit button to submit the form at (123, 611) on button.btn
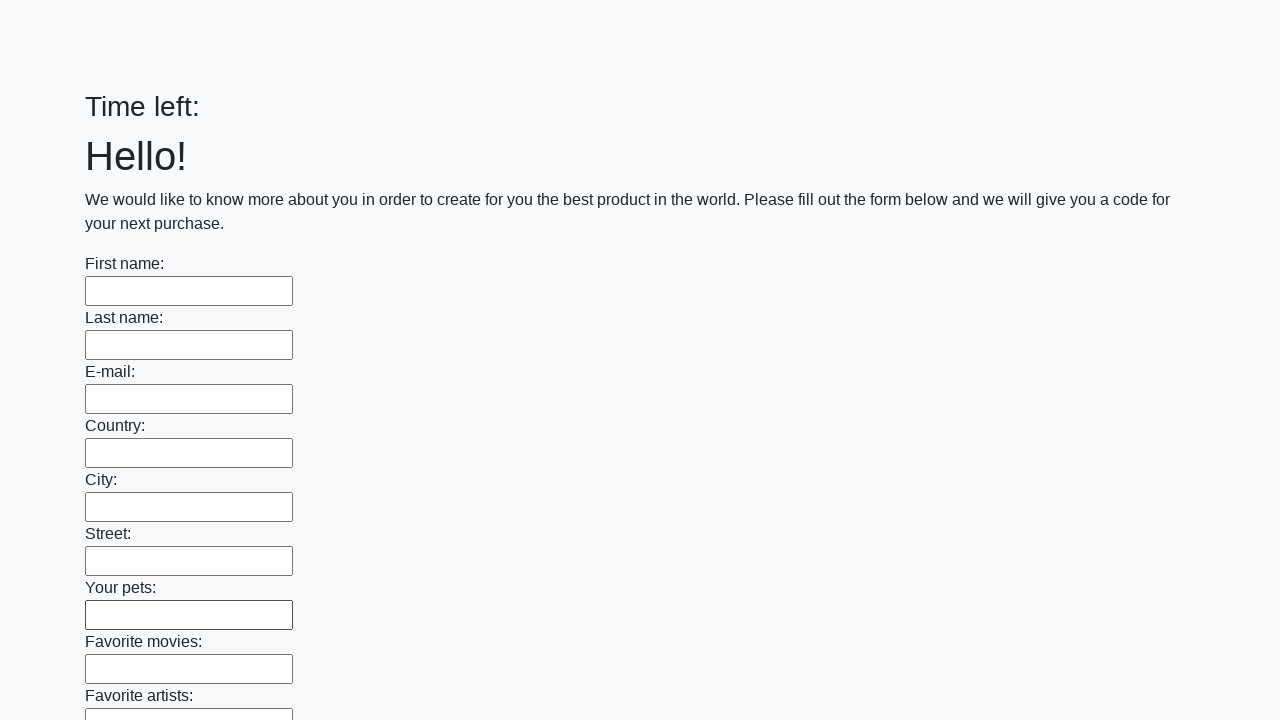

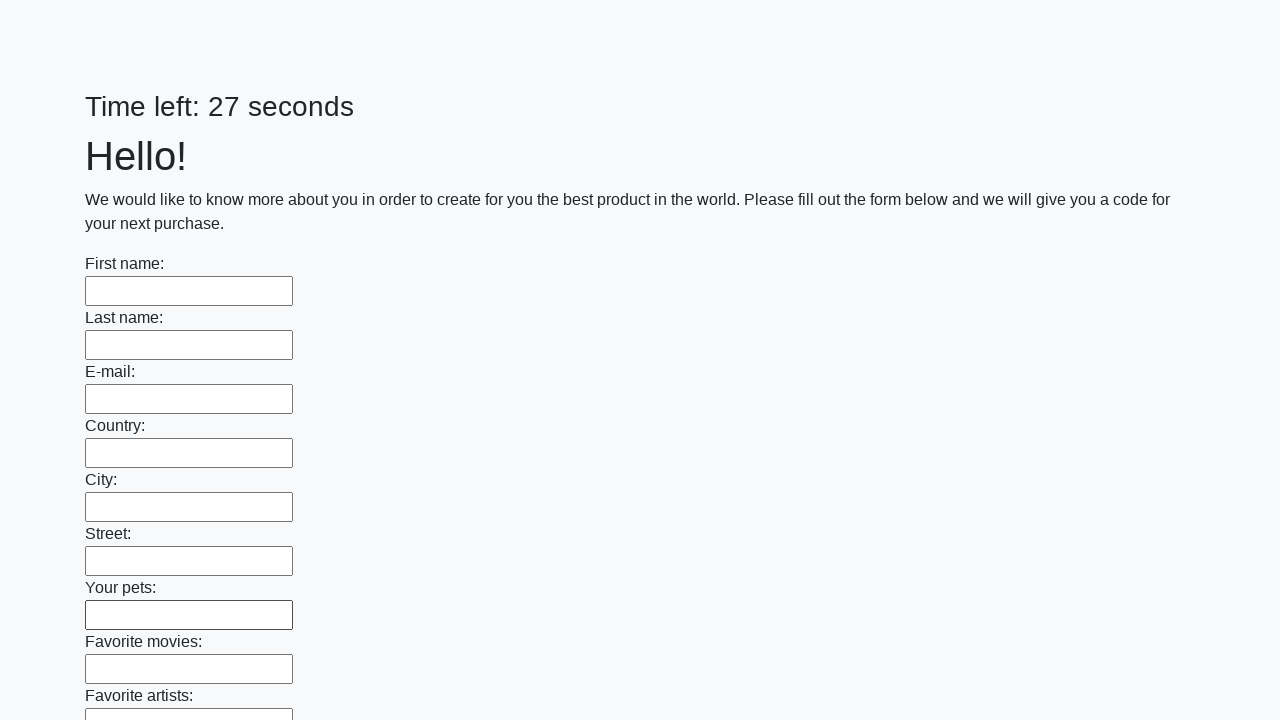